Tests filling a large form by entering text into all input fields and clicking the submit button

Starting URL: http://suninjuly.github.io/huge_form.html

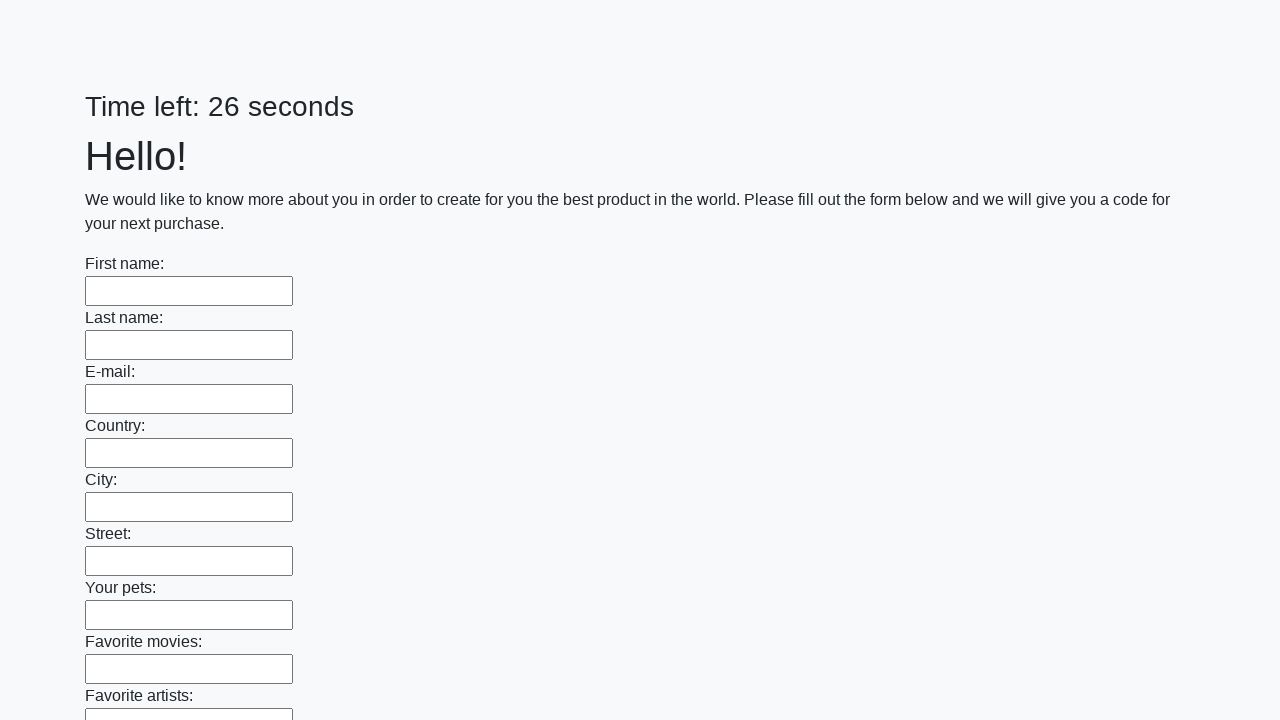

Navigated to huge form page
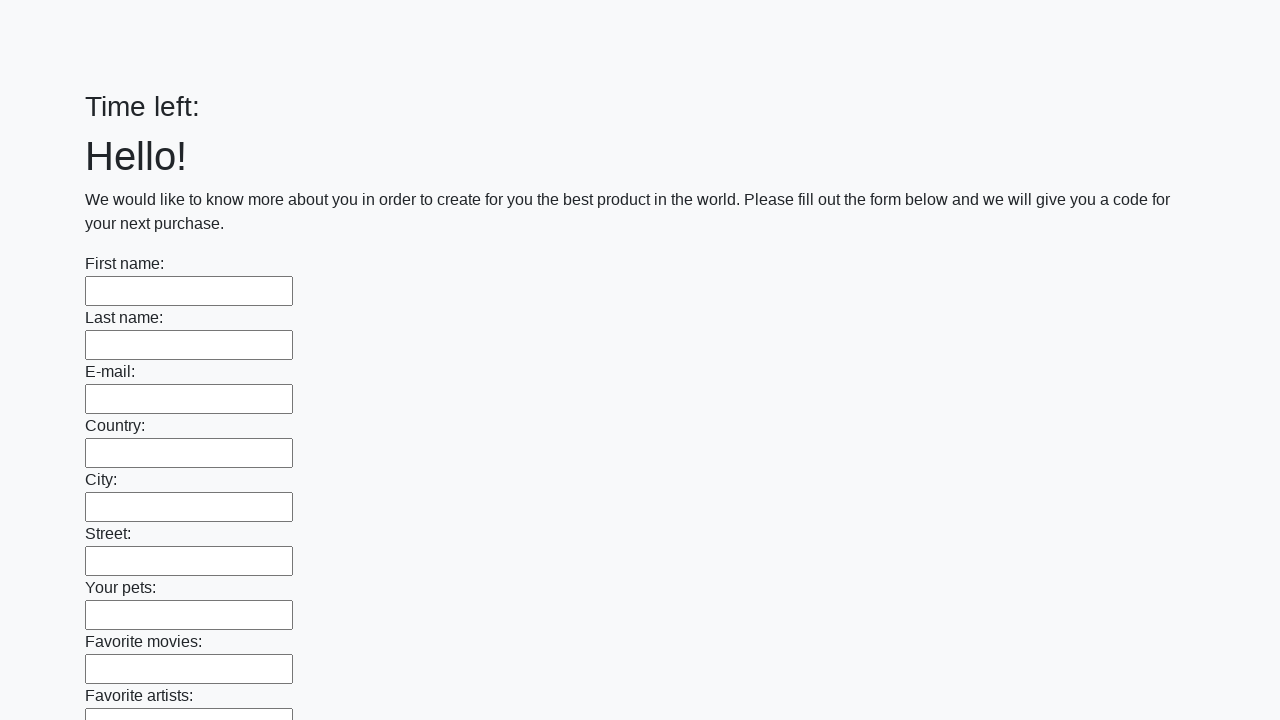

Filled an input field with 'TestValue123' on input >> nth=0
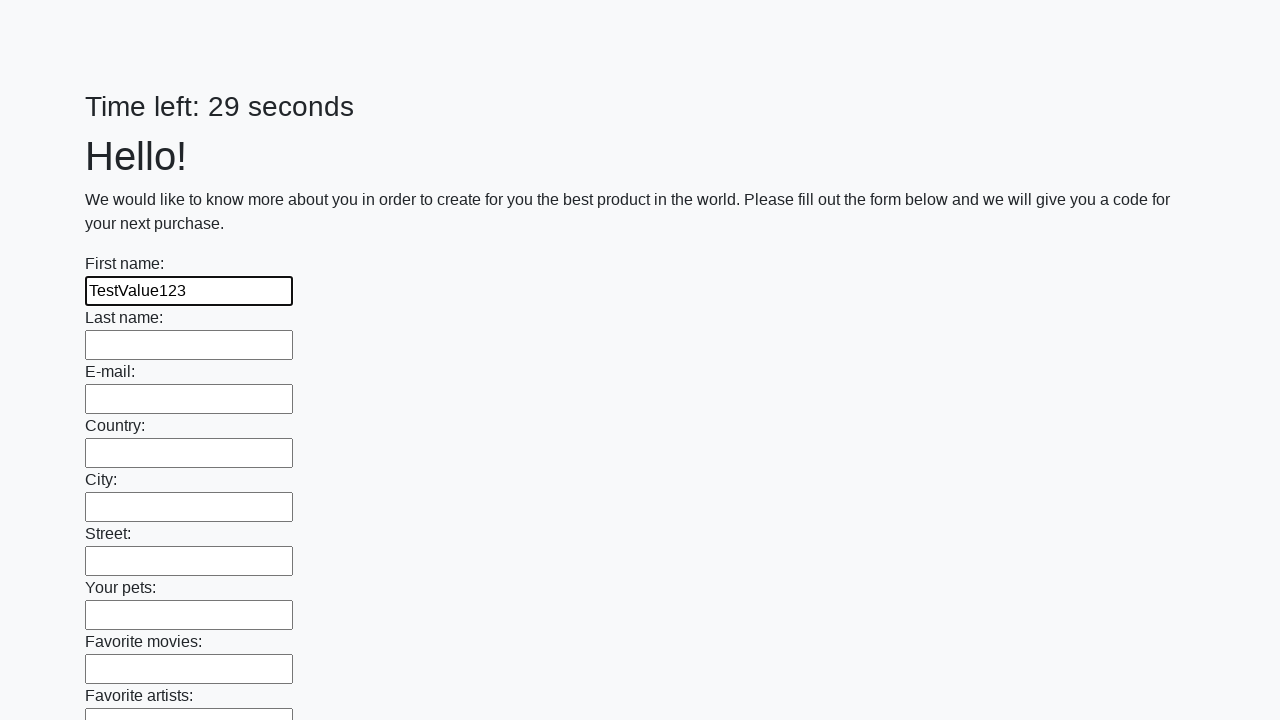

Filled an input field with 'TestValue123' on input >> nth=1
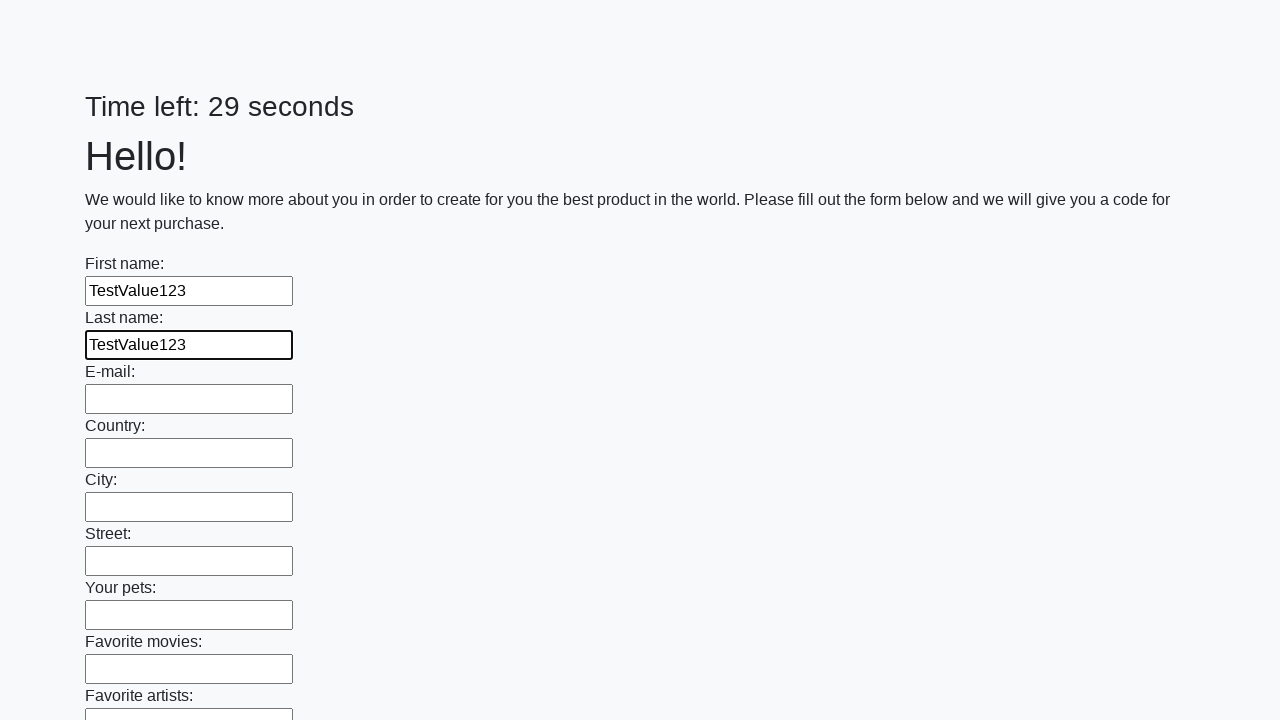

Filled an input field with 'TestValue123' on input >> nth=2
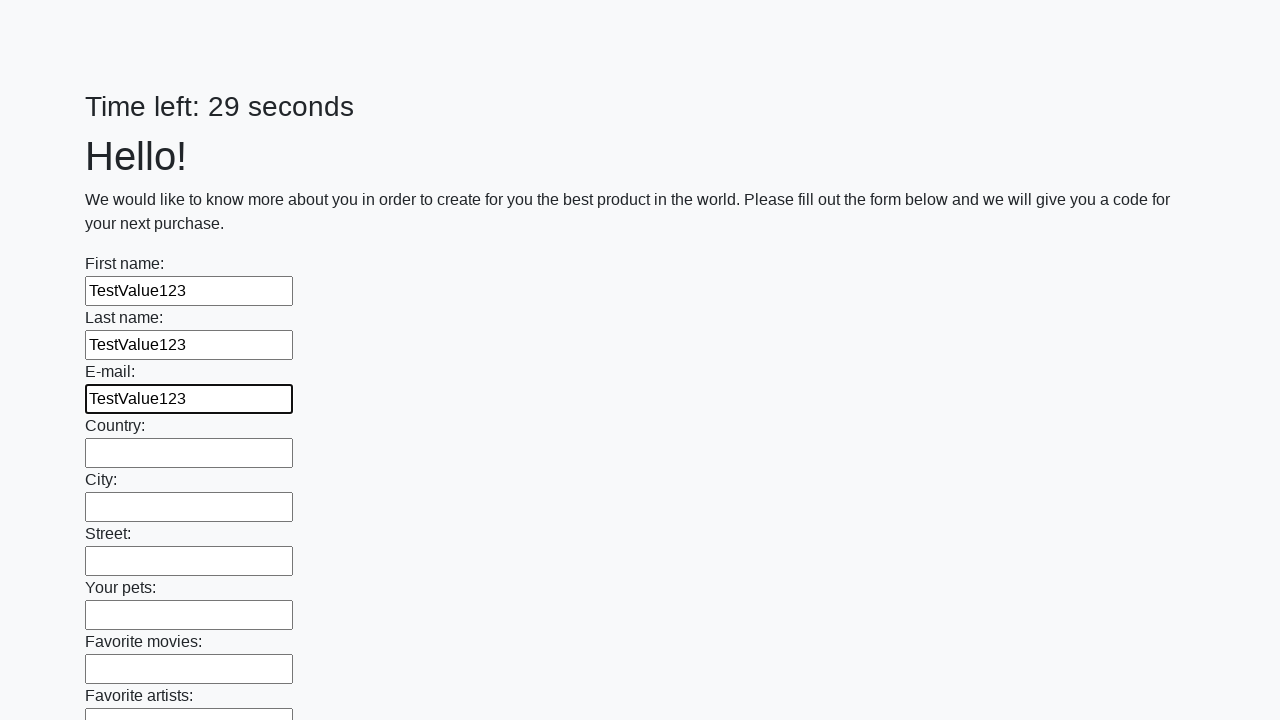

Filled an input field with 'TestValue123' on input >> nth=3
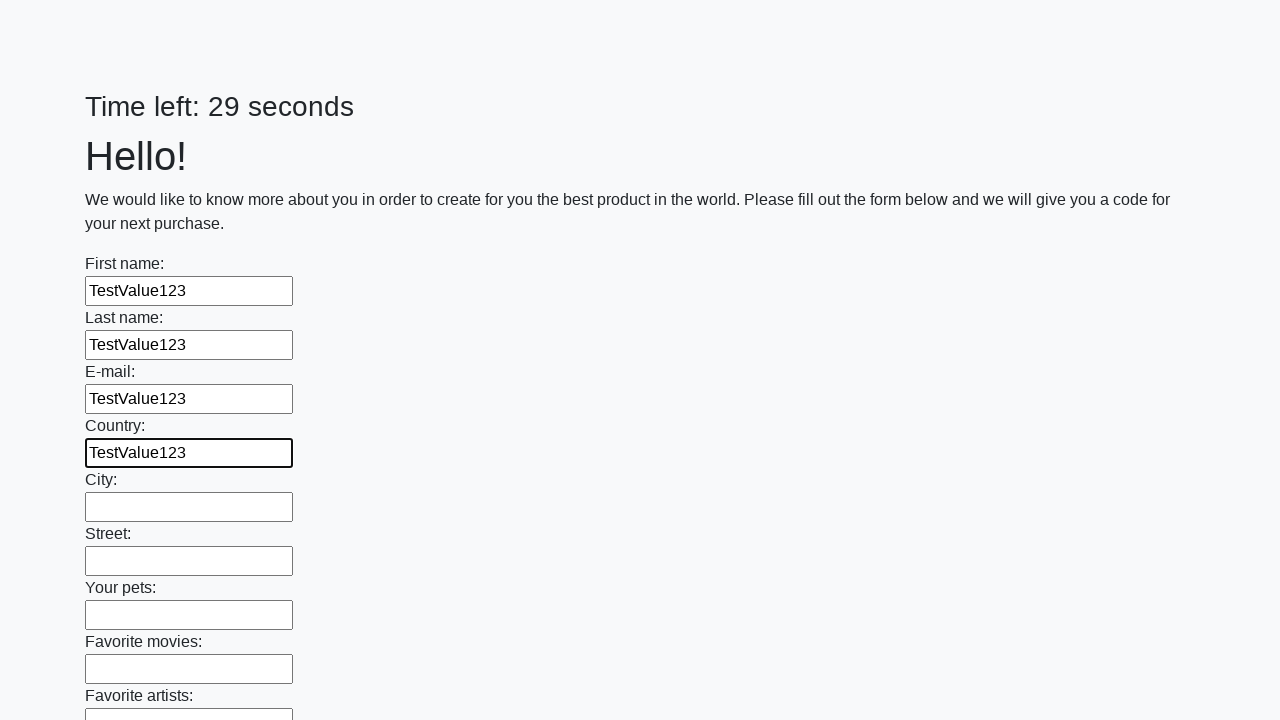

Filled an input field with 'TestValue123' on input >> nth=4
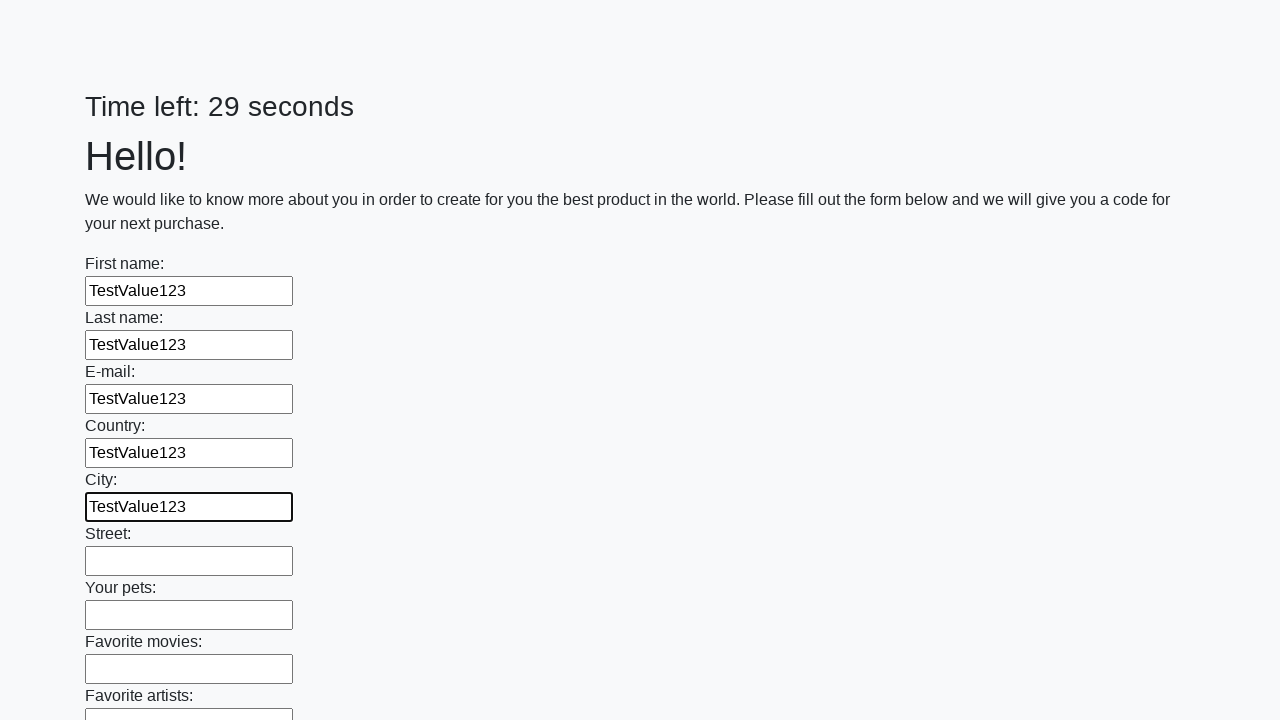

Filled an input field with 'TestValue123' on input >> nth=5
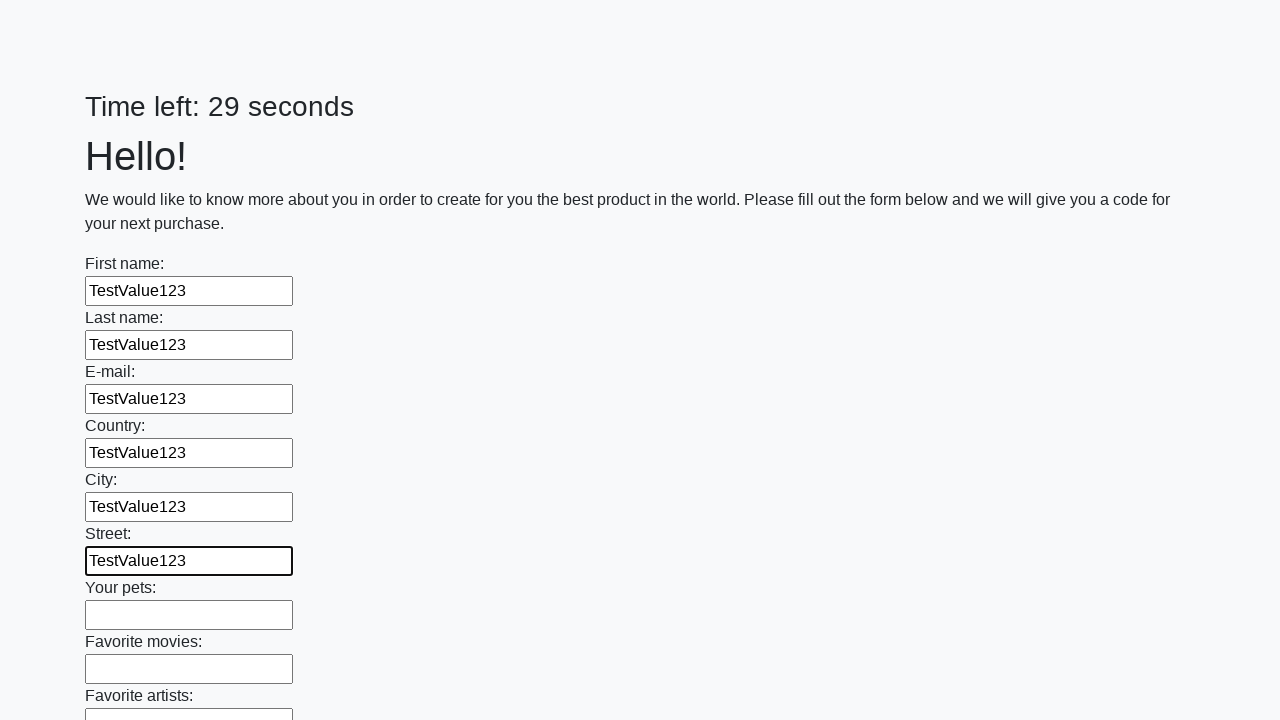

Filled an input field with 'TestValue123' on input >> nth=6
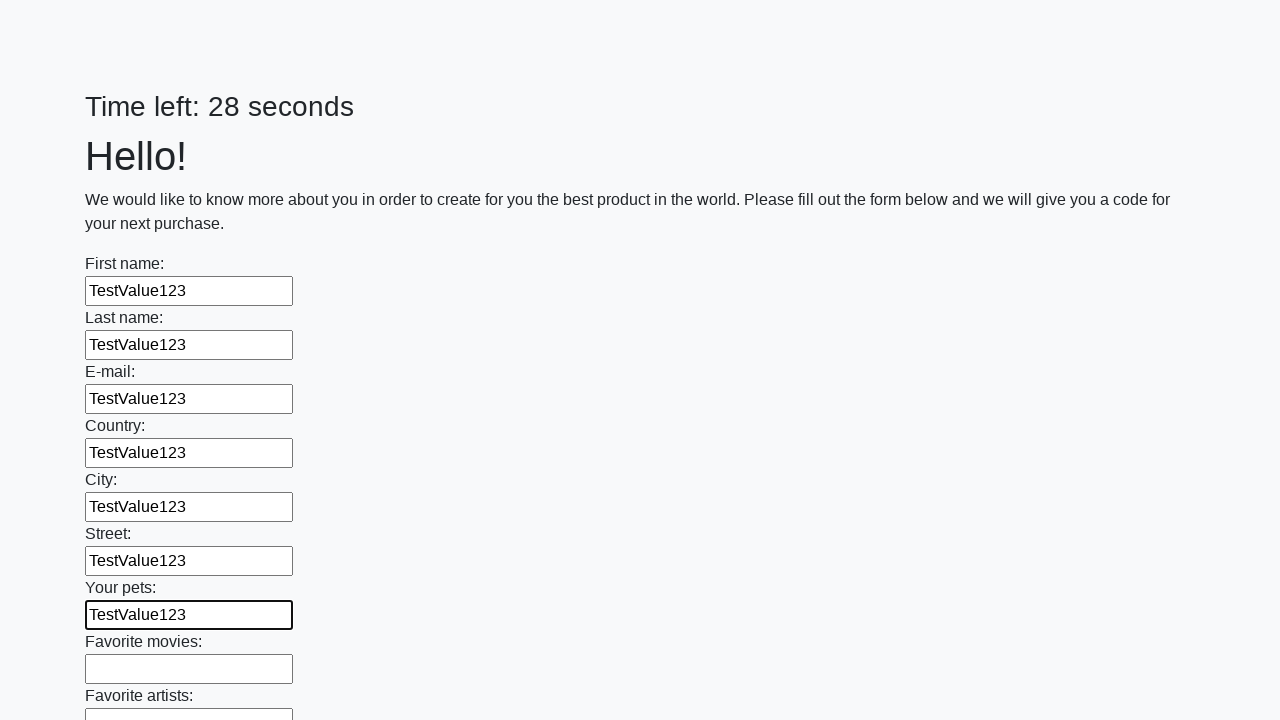

Filled an input field with 'TestValue123' on input >> nth=7
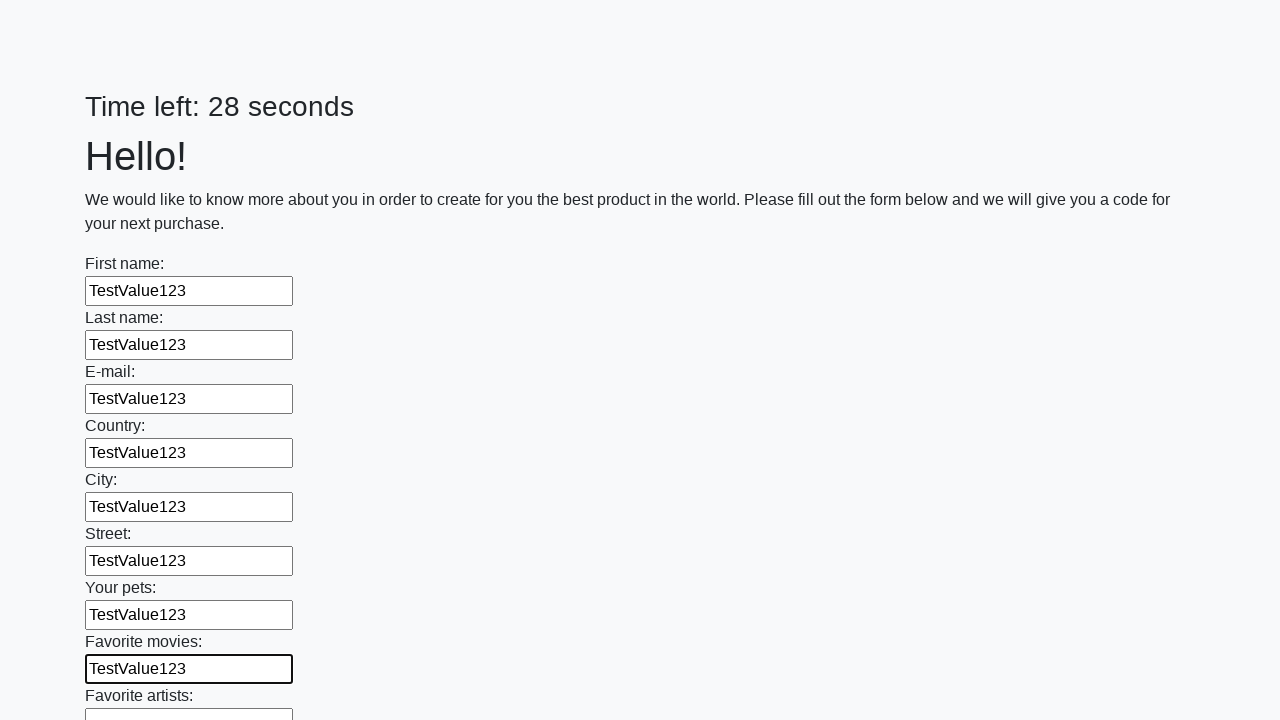

Filled an input field with 'TestValue123' on input >> nth=8
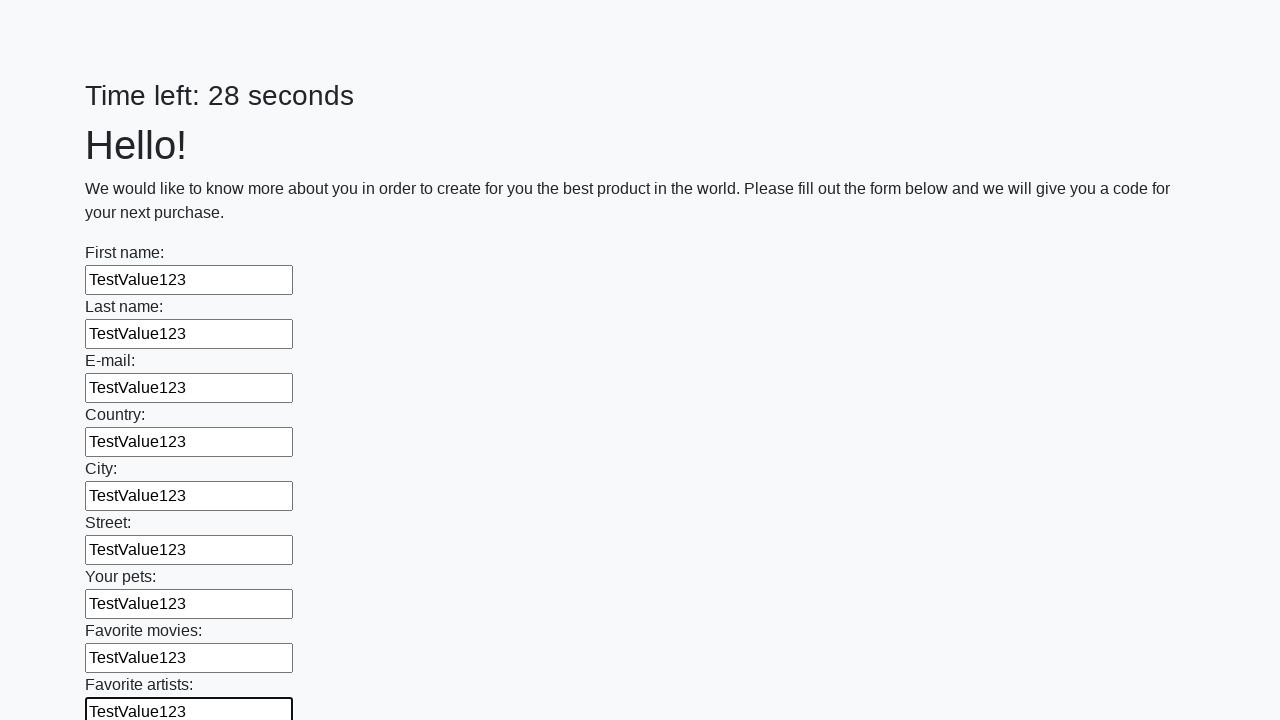

Filled an input field with 'TestValue123' on input >> nth=9
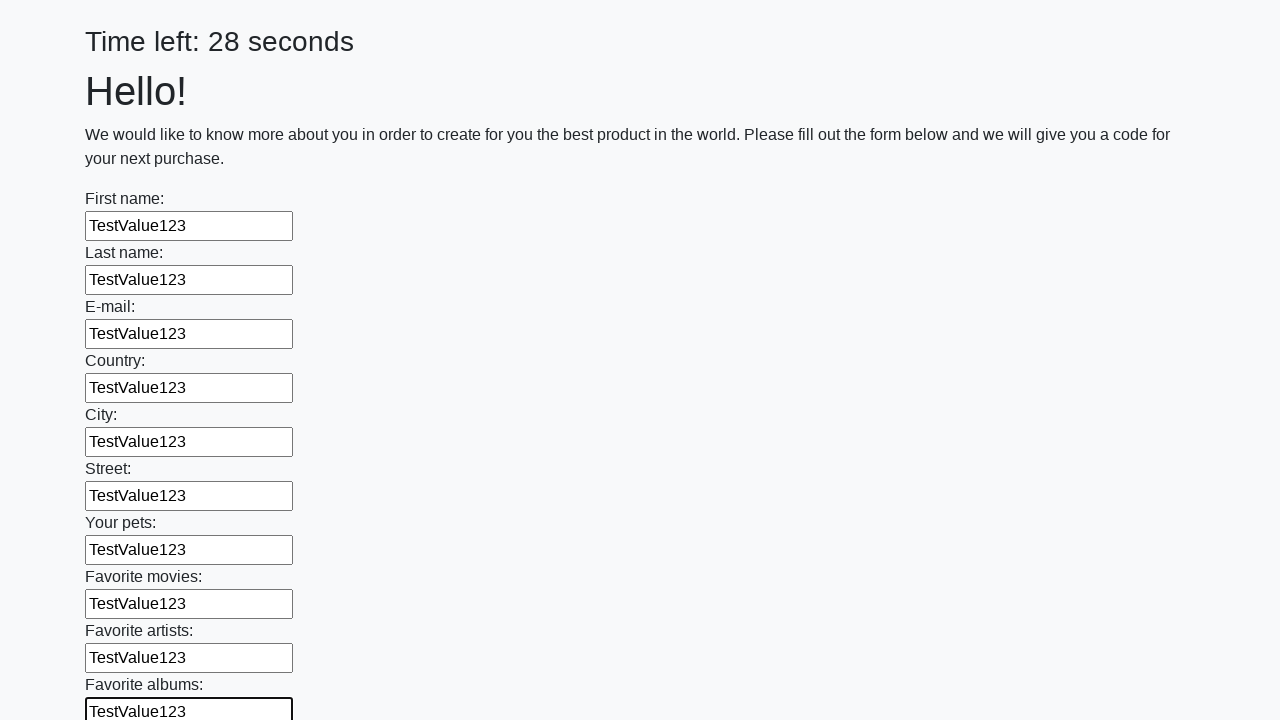

Filled an input field with 'TestValue123' on input >> nth=10
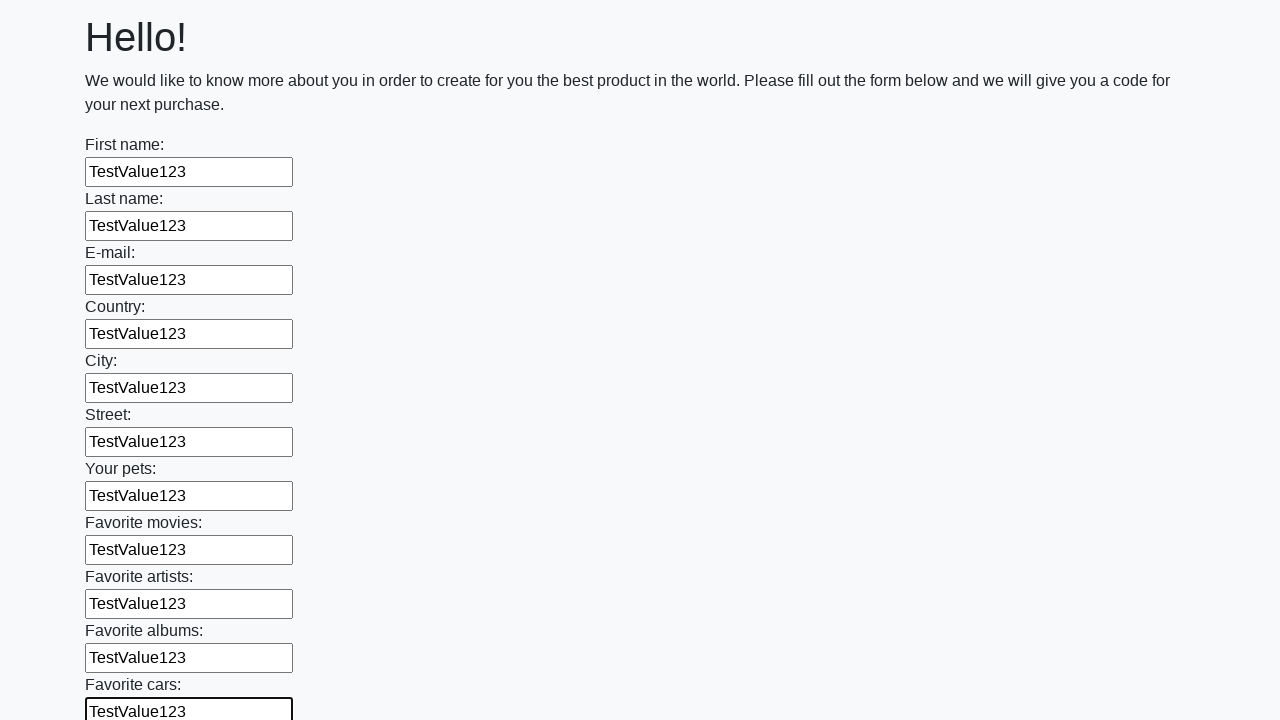

Filled an input field with 'TestValue123' on input >> nth=11
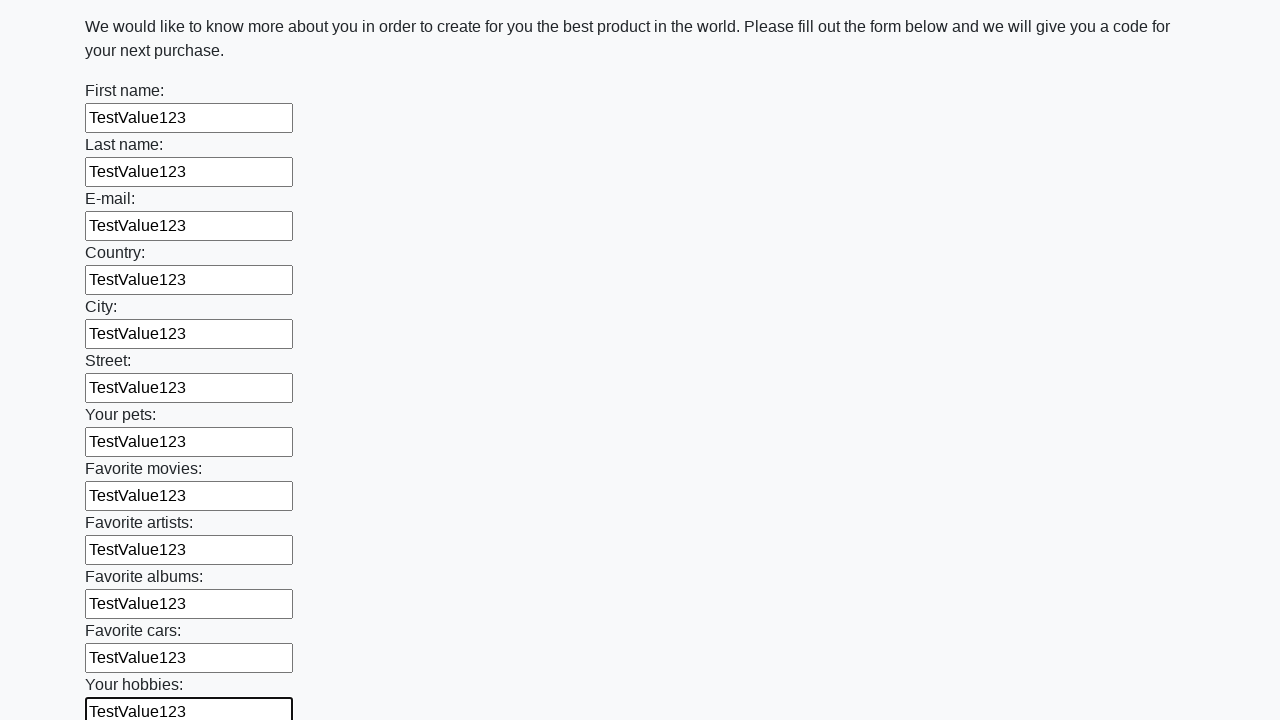

Filled an input field with 'TestValue123' on input >> nth=12
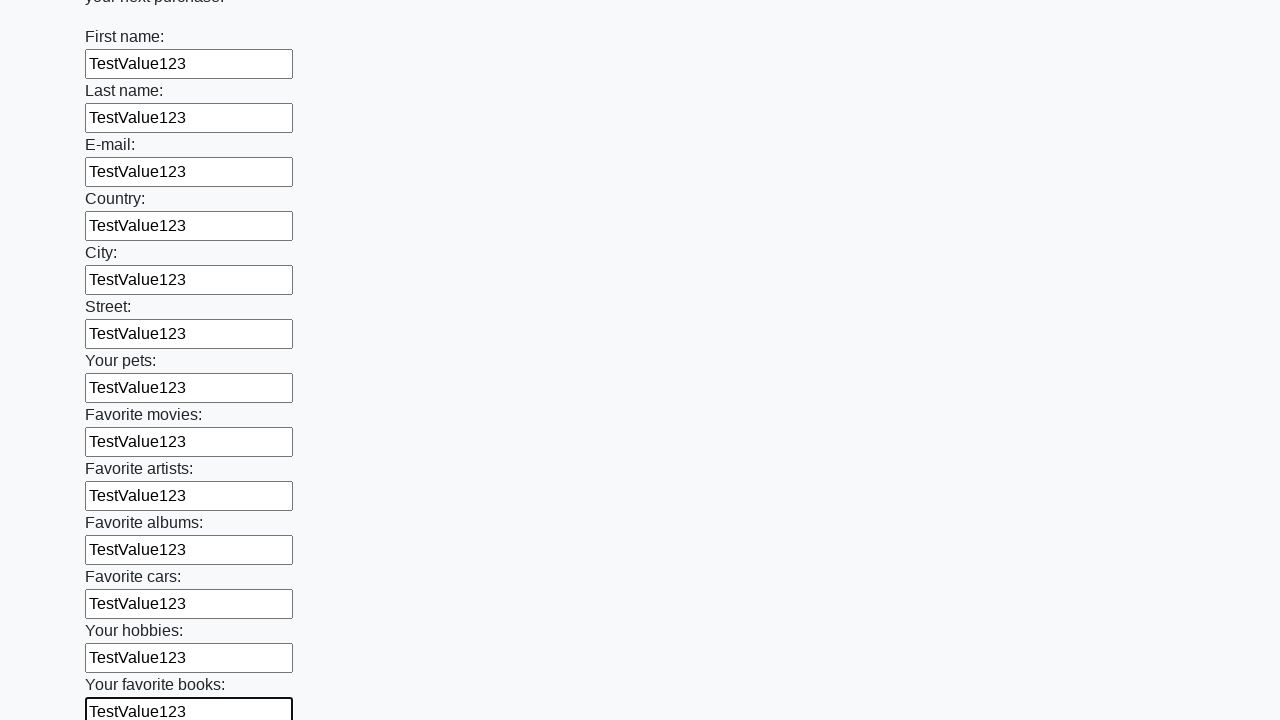

Filled an input field with 'TestValue123' on input >> nth=13
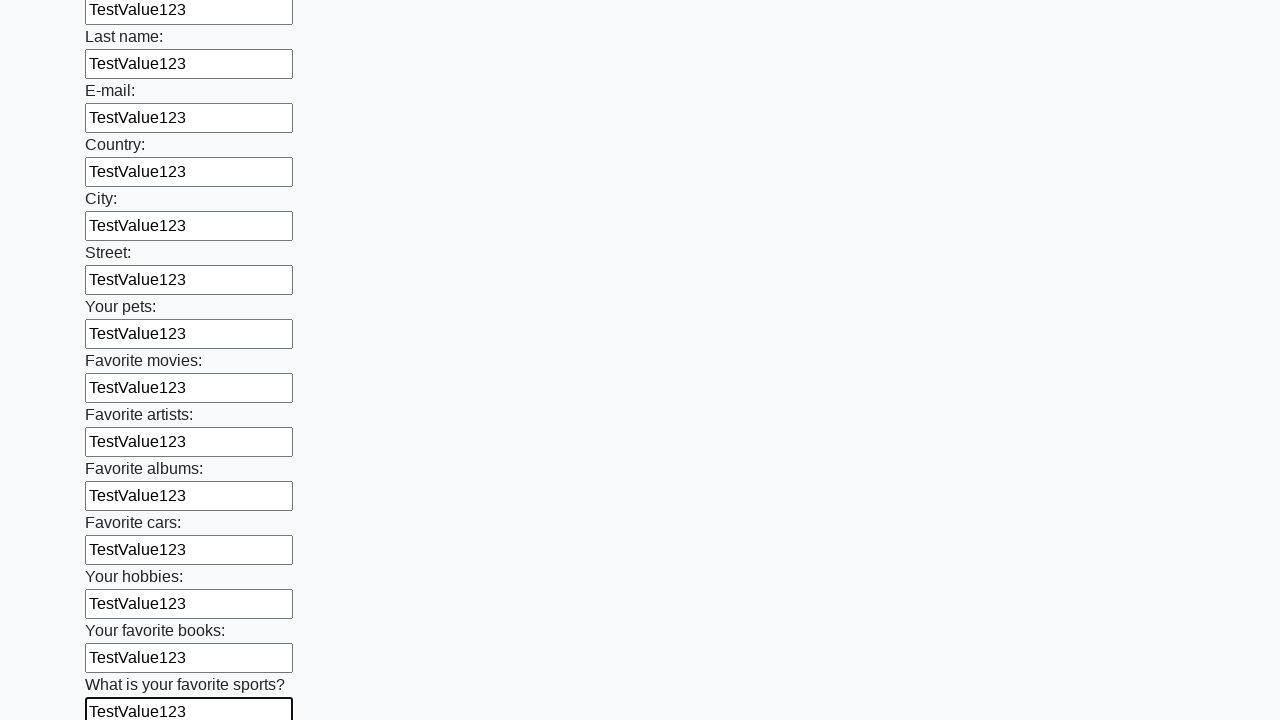

Filled an input field with 'TestValue123' on input >> nth=14
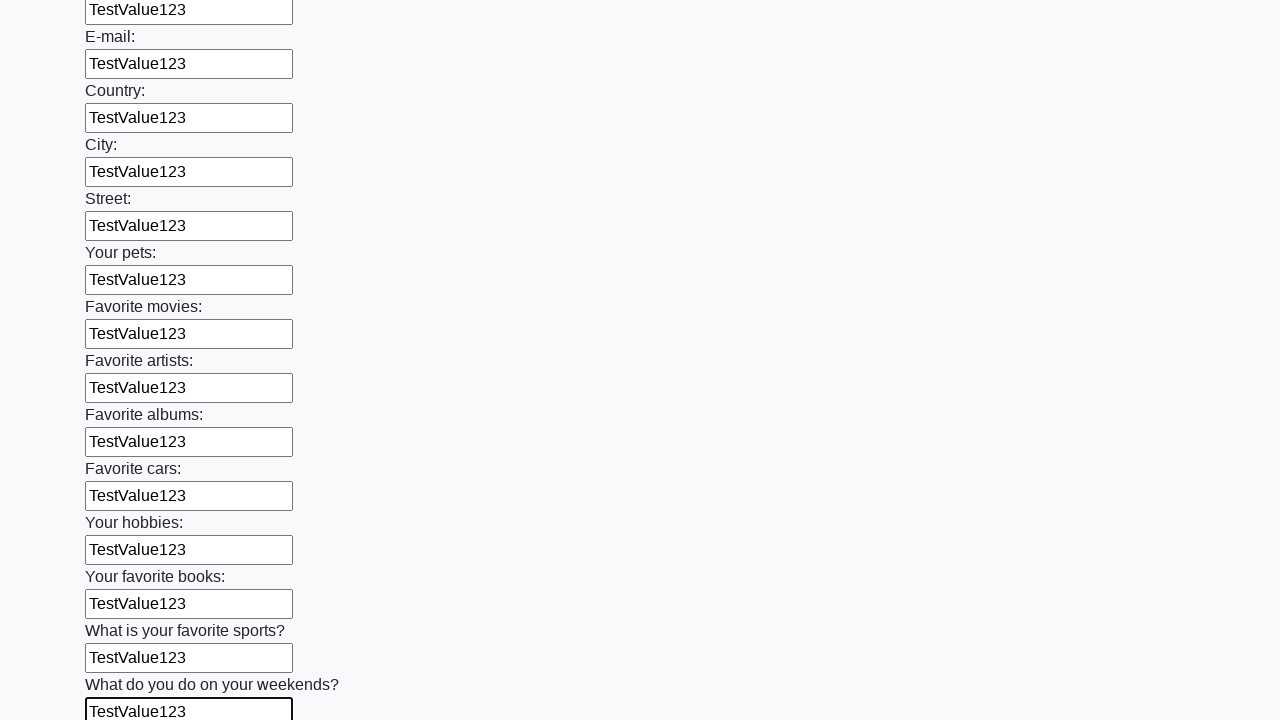

Filled an input field with 'TestValue123' on input >> nth=15
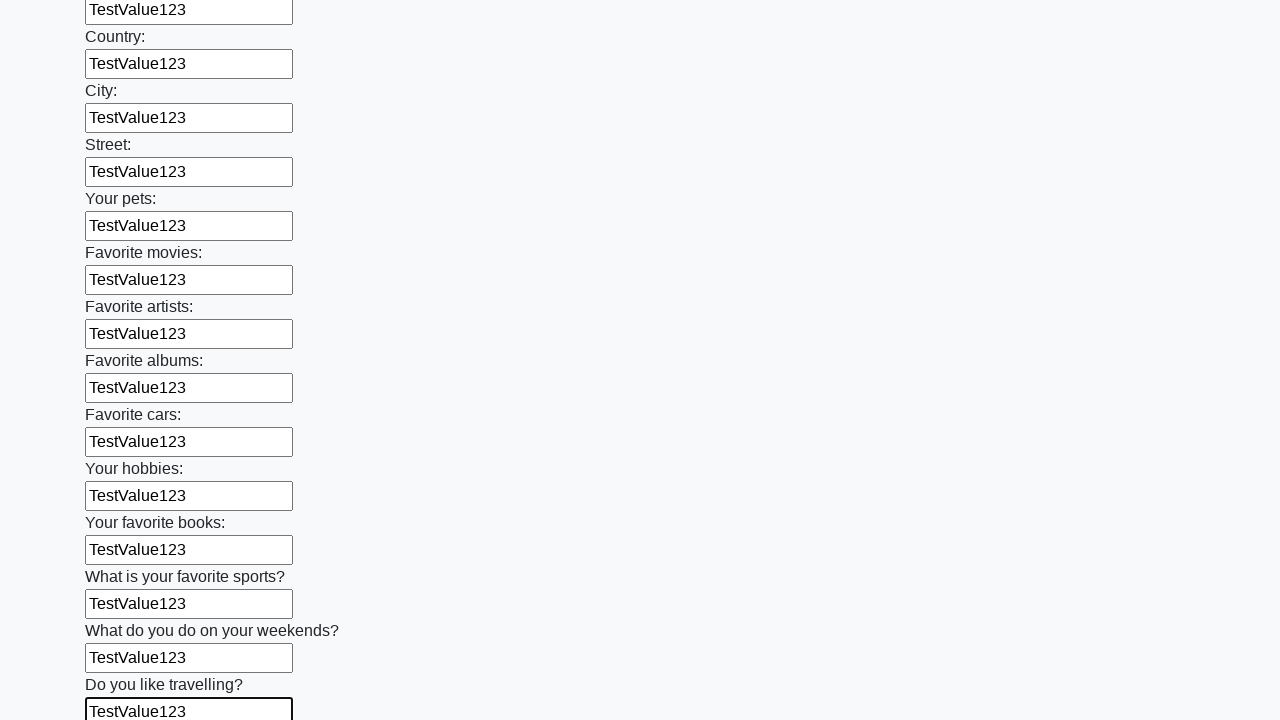

Filled an input field with 'TestValue123' on input >> nth=16
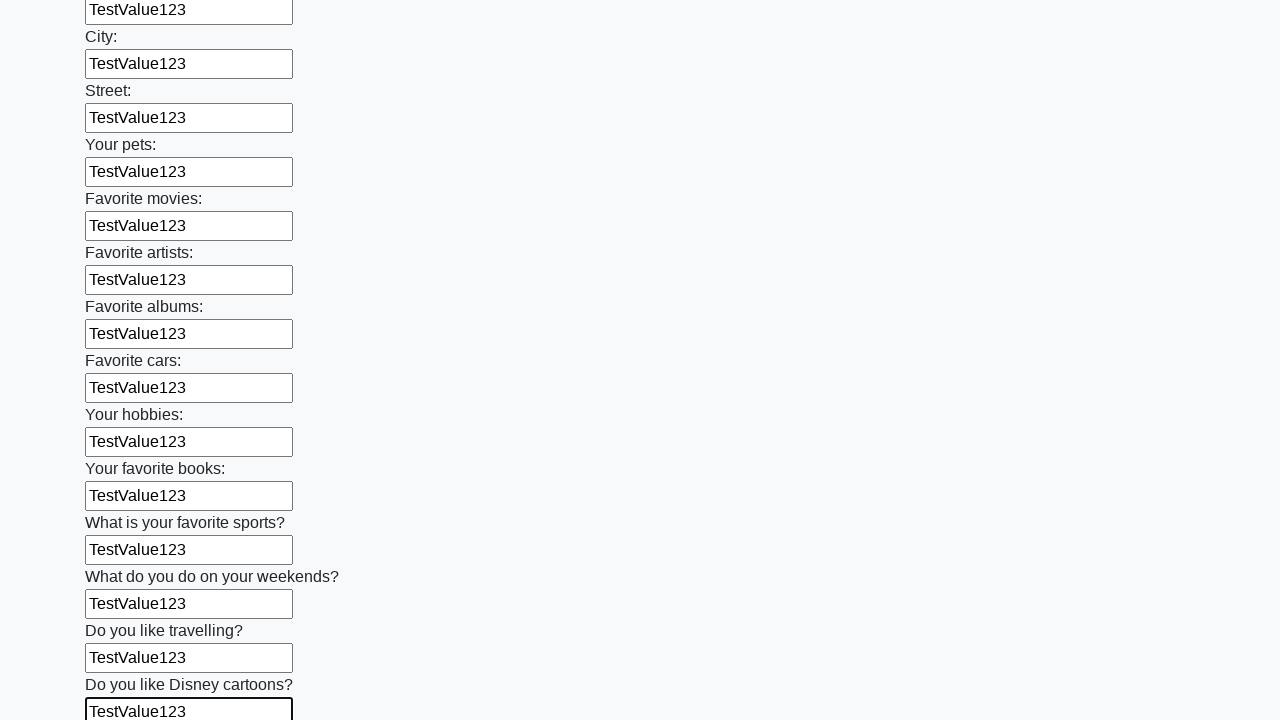

Filled an input field with 'TestValue123' on input >> nth=17
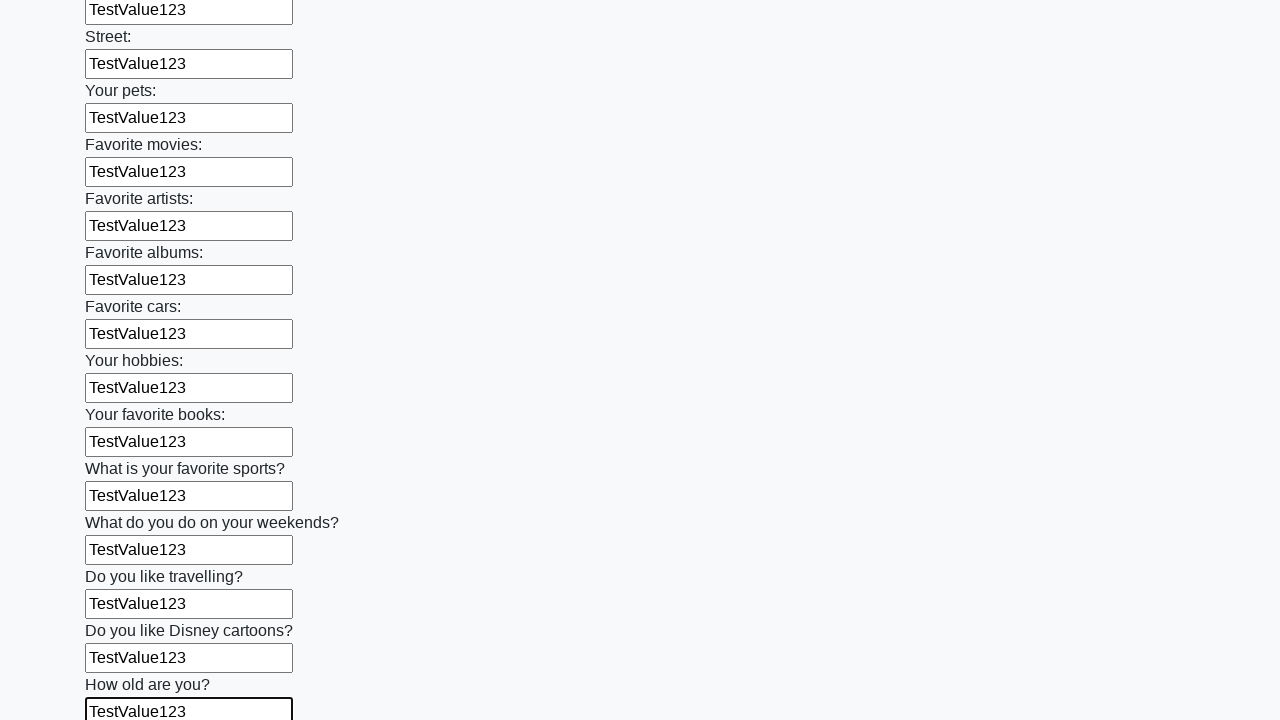

Filled an input field with 'TestValue123' on input >> nth=18
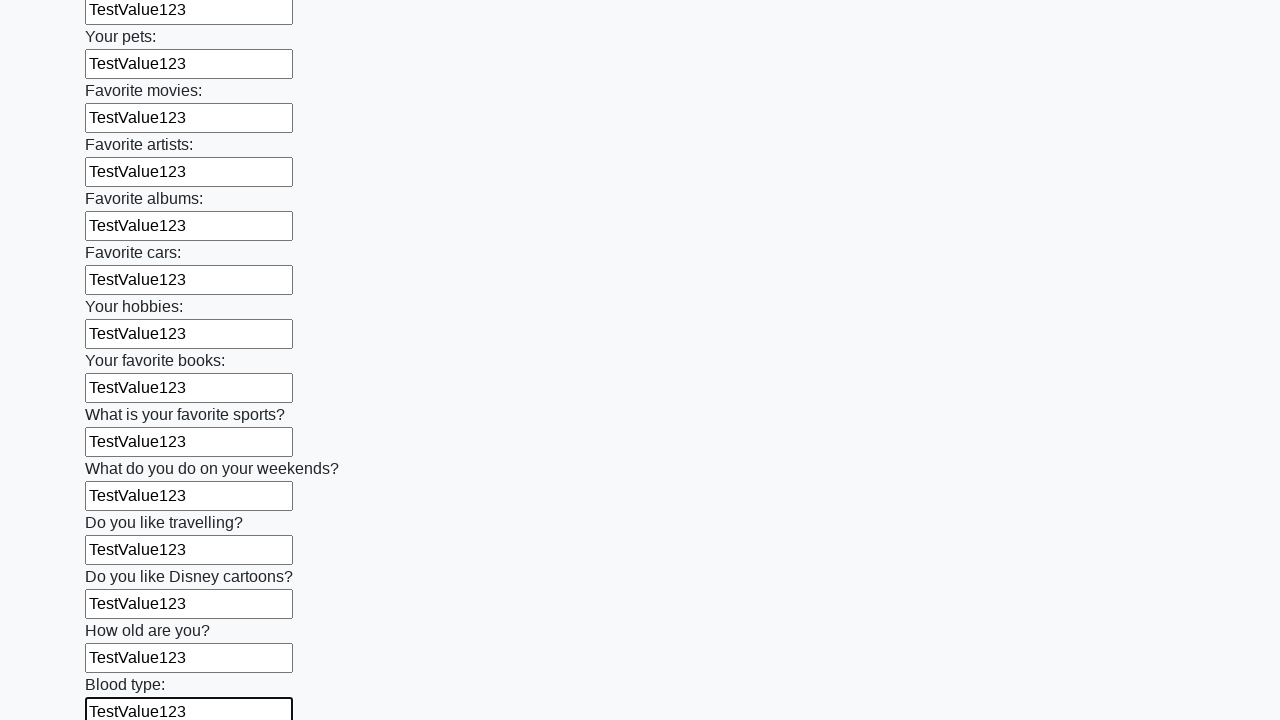

Filled an input field with 'TestValue123' on input >> nth=19
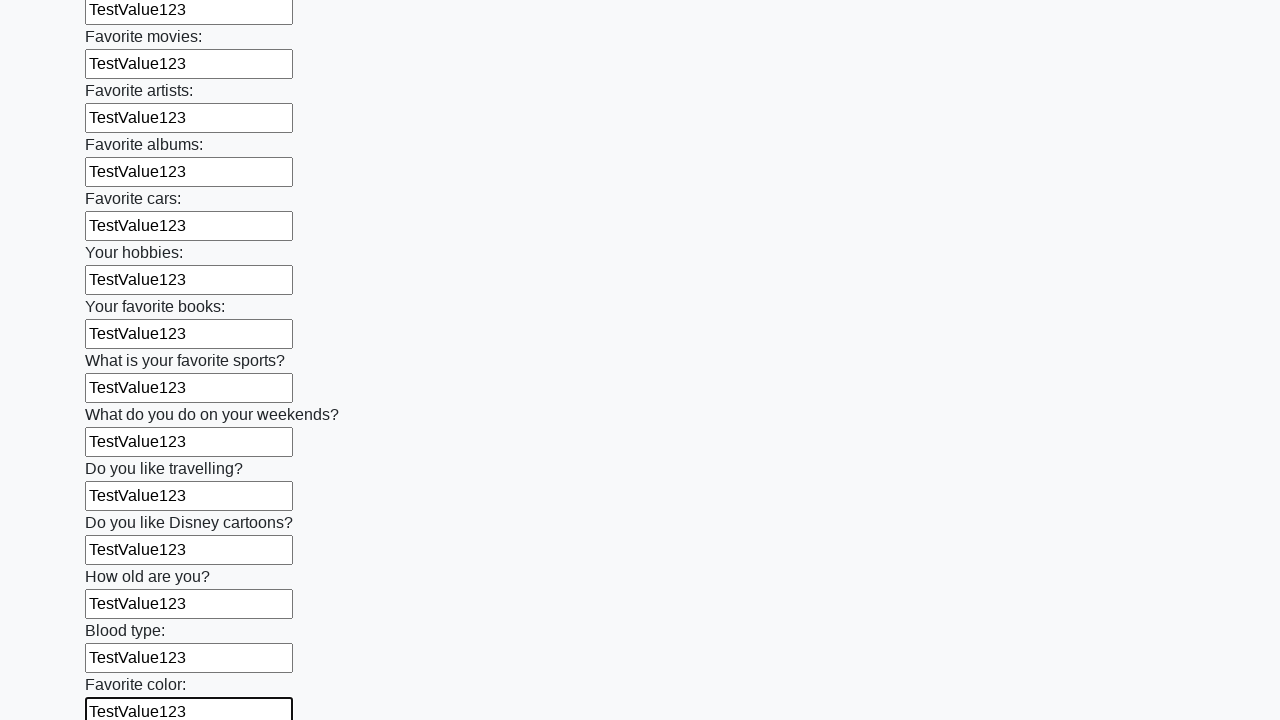

Filled an input field with 'TestValue123' on input >> nth=20
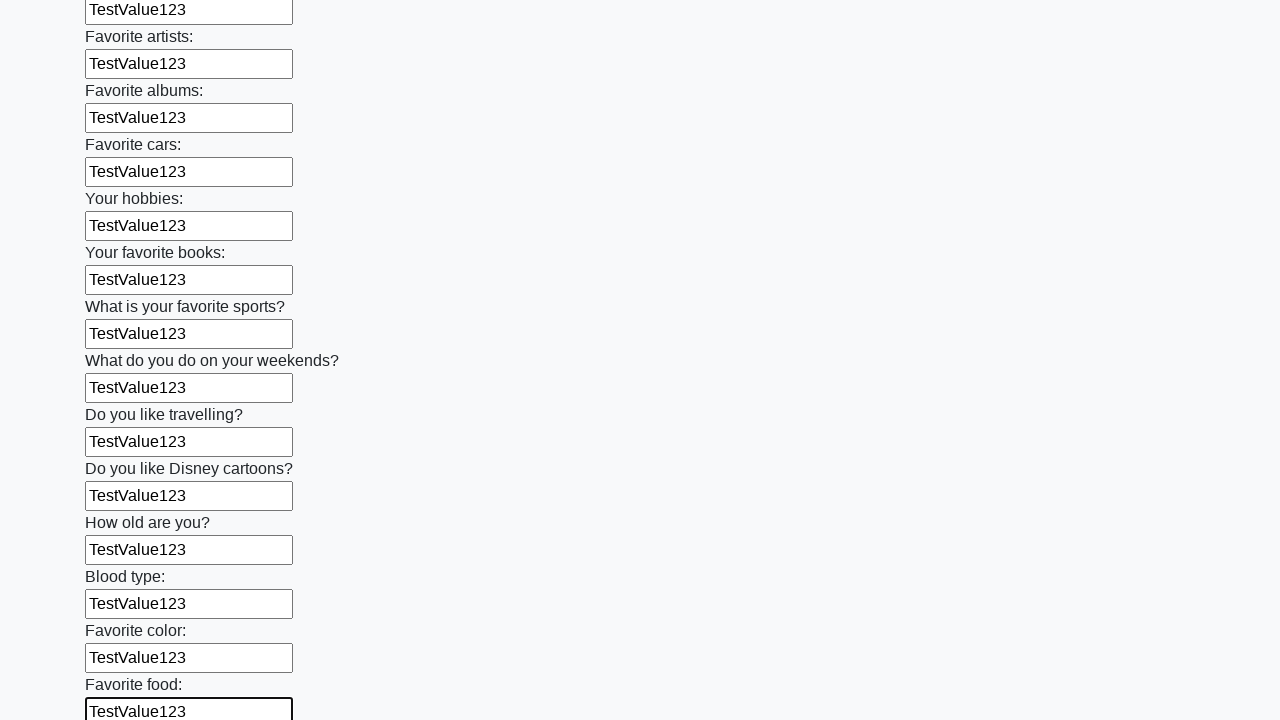

Filled an input field with 'TestValue123' on input >> nth=21
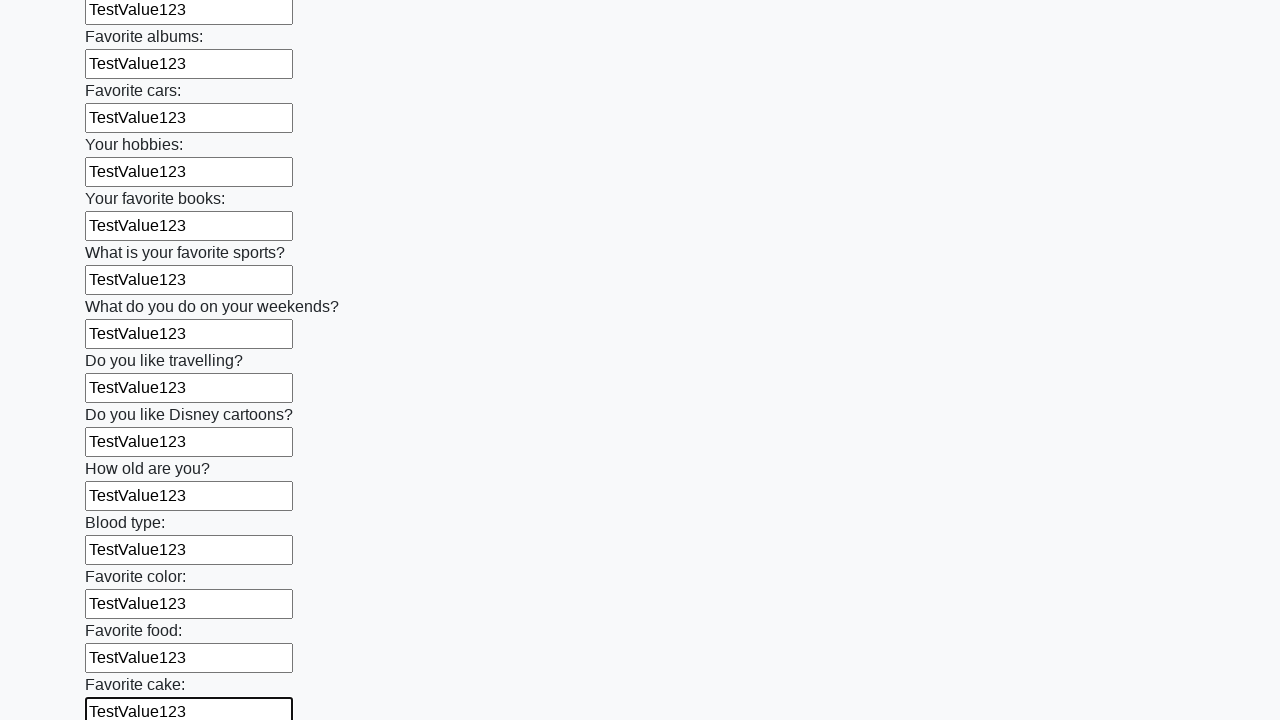

Filled an input field with 'TestValue123' on input >> nth=22
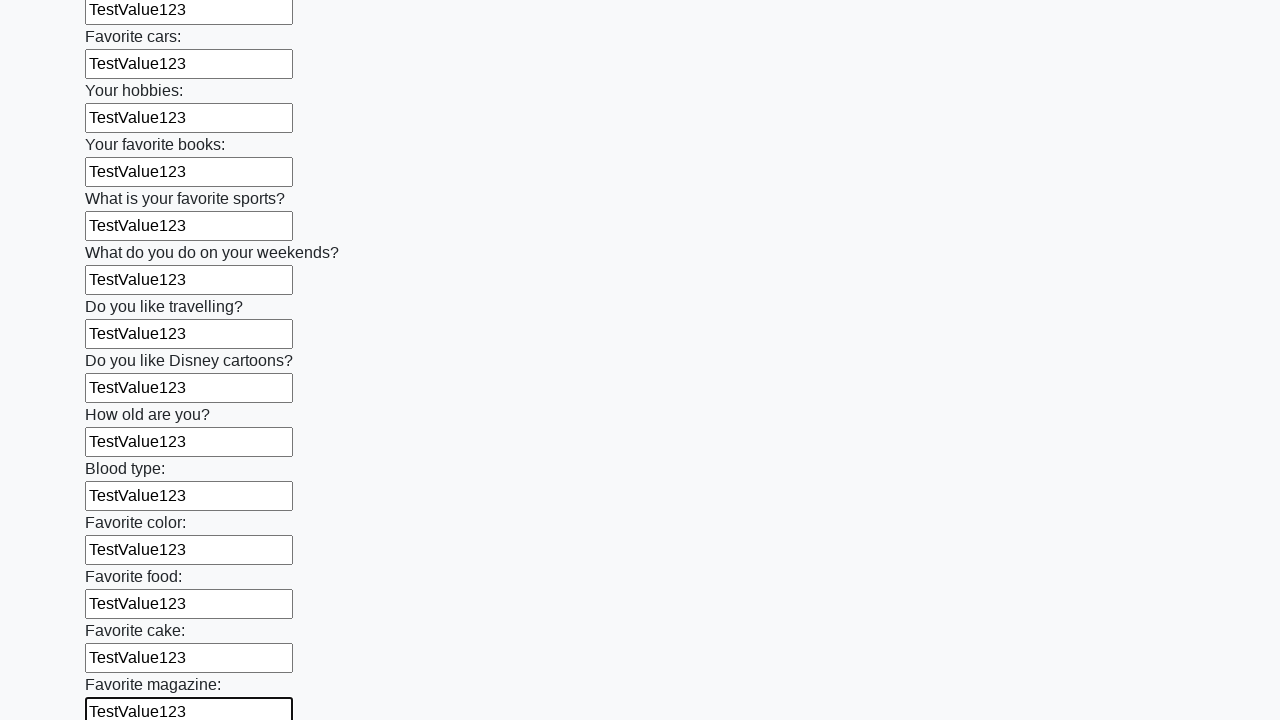

Filled an input field with 'TestValue123' on input >> nth=23
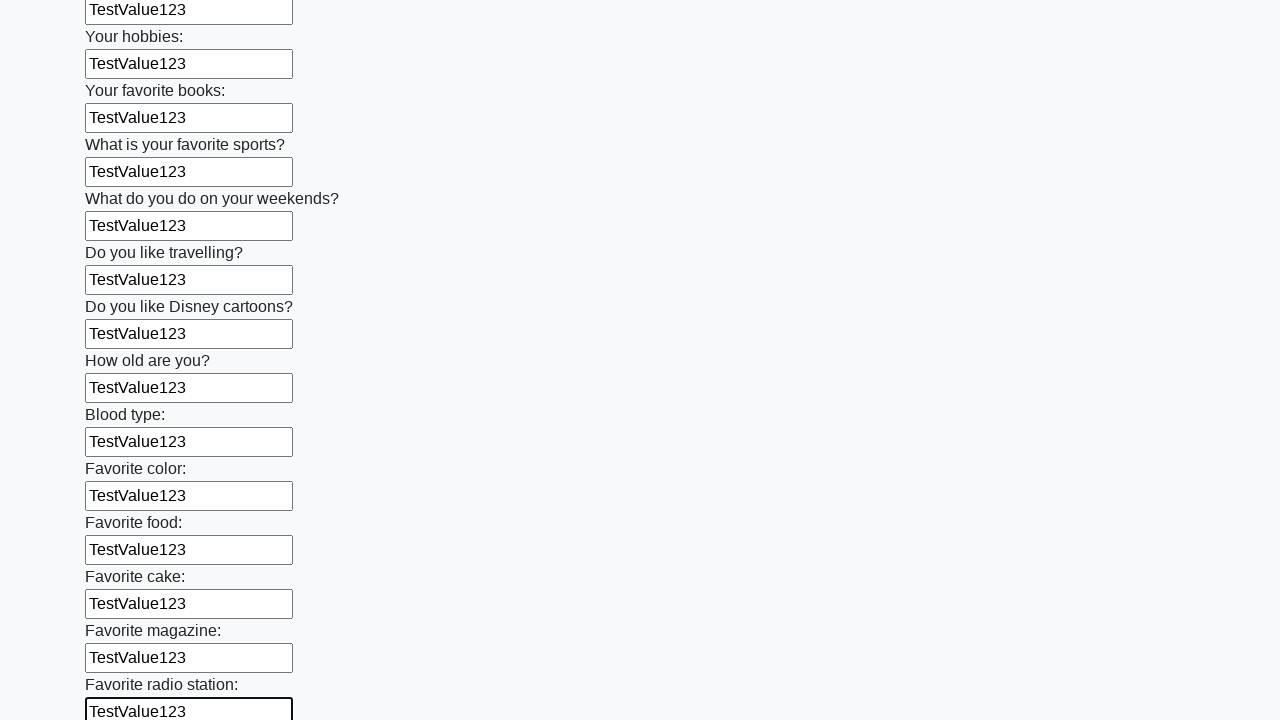

Filled an input field with 'TestValue123' on input >> nth=24
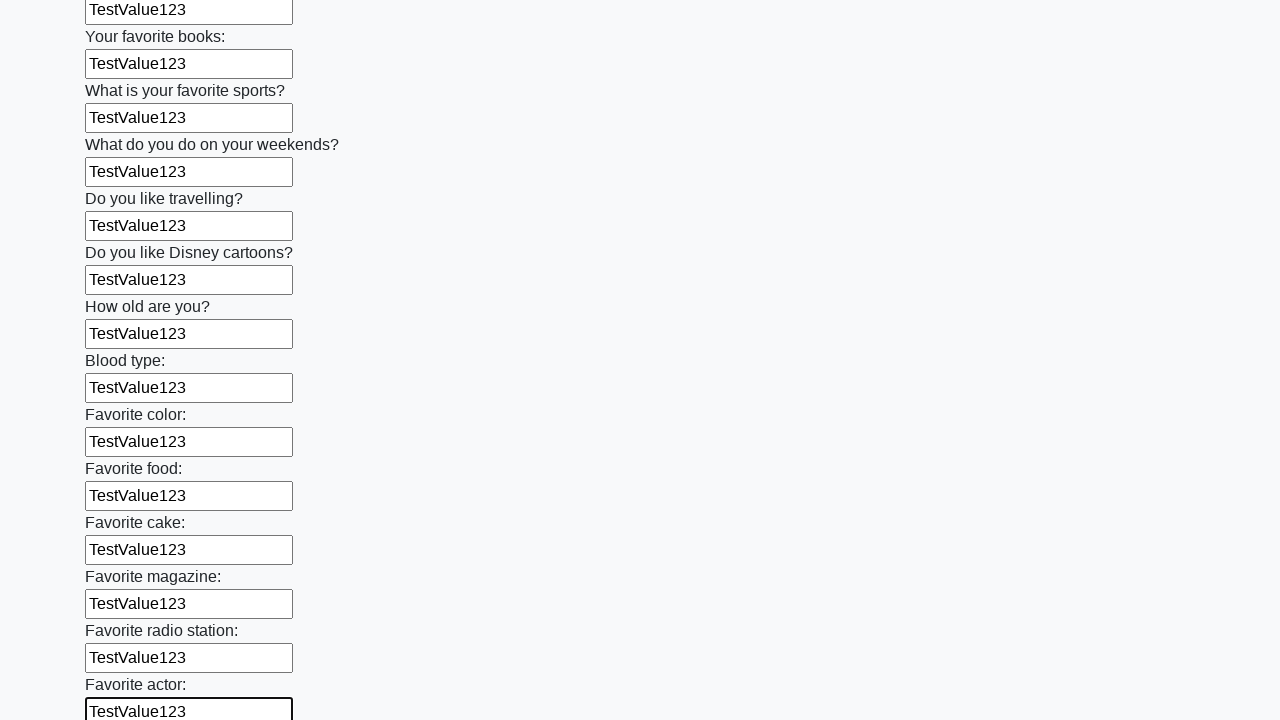

Filled an input field with 'TestValue123' on input >> nth=25
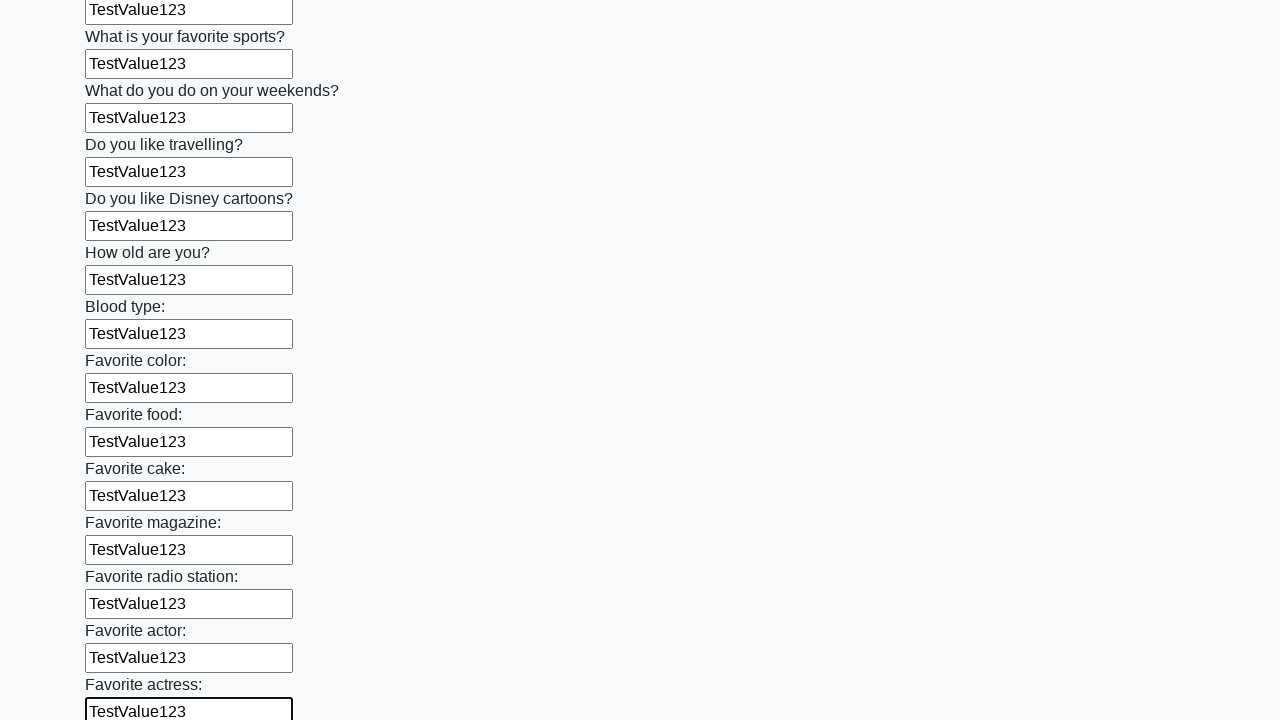

Filled an input field with 'TestValue123' on input >> nth=26
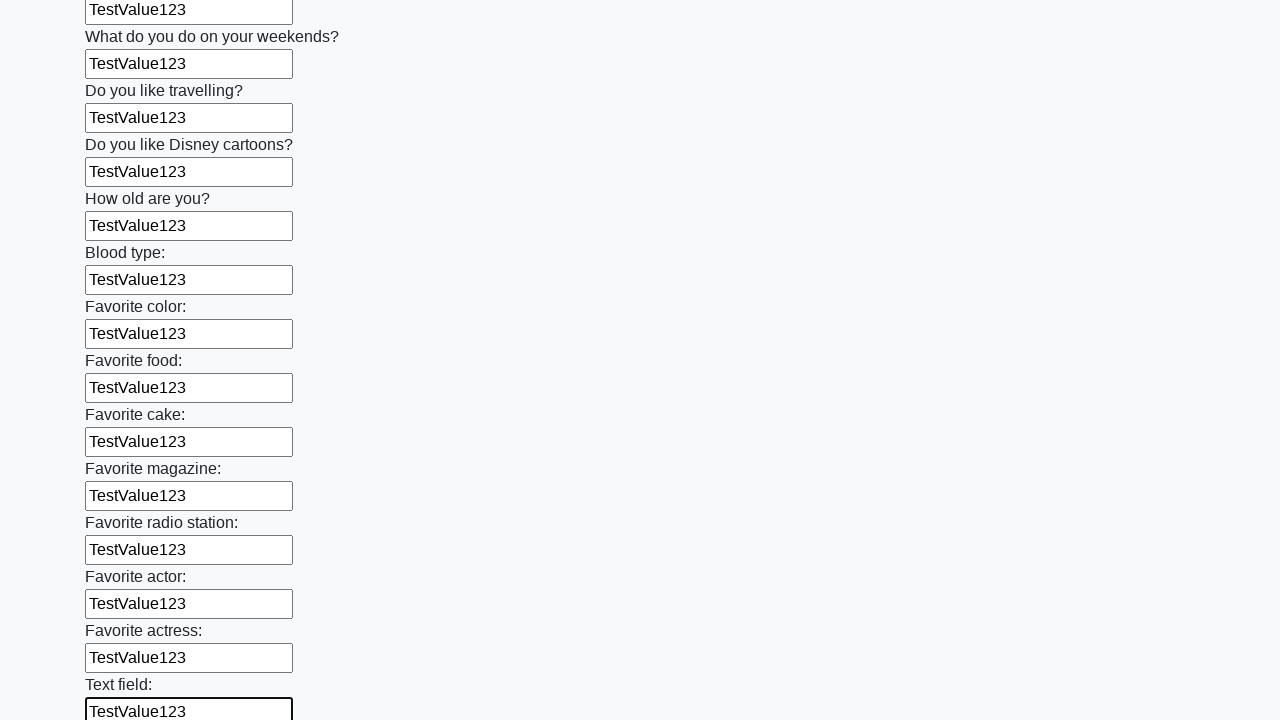

Filled an input field with 'TestValue123' on input >> nth=27
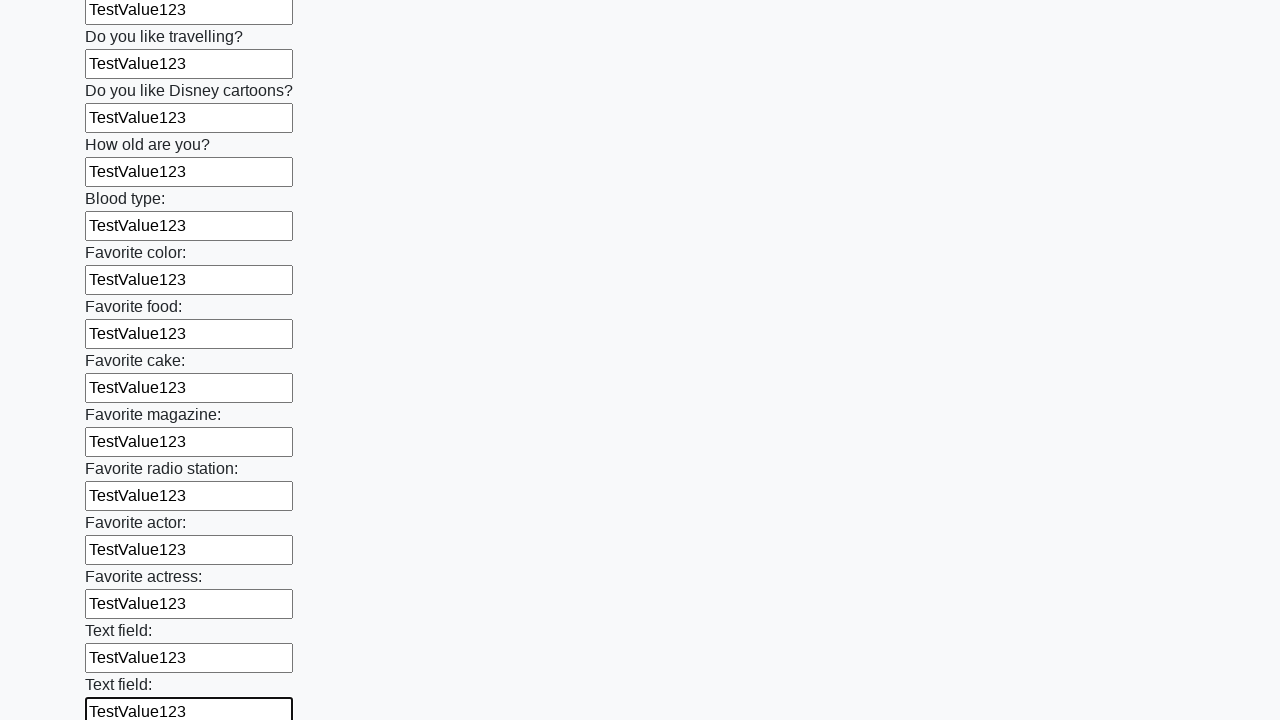

Filled an input field with 'TestValue123' on input >> nth=28
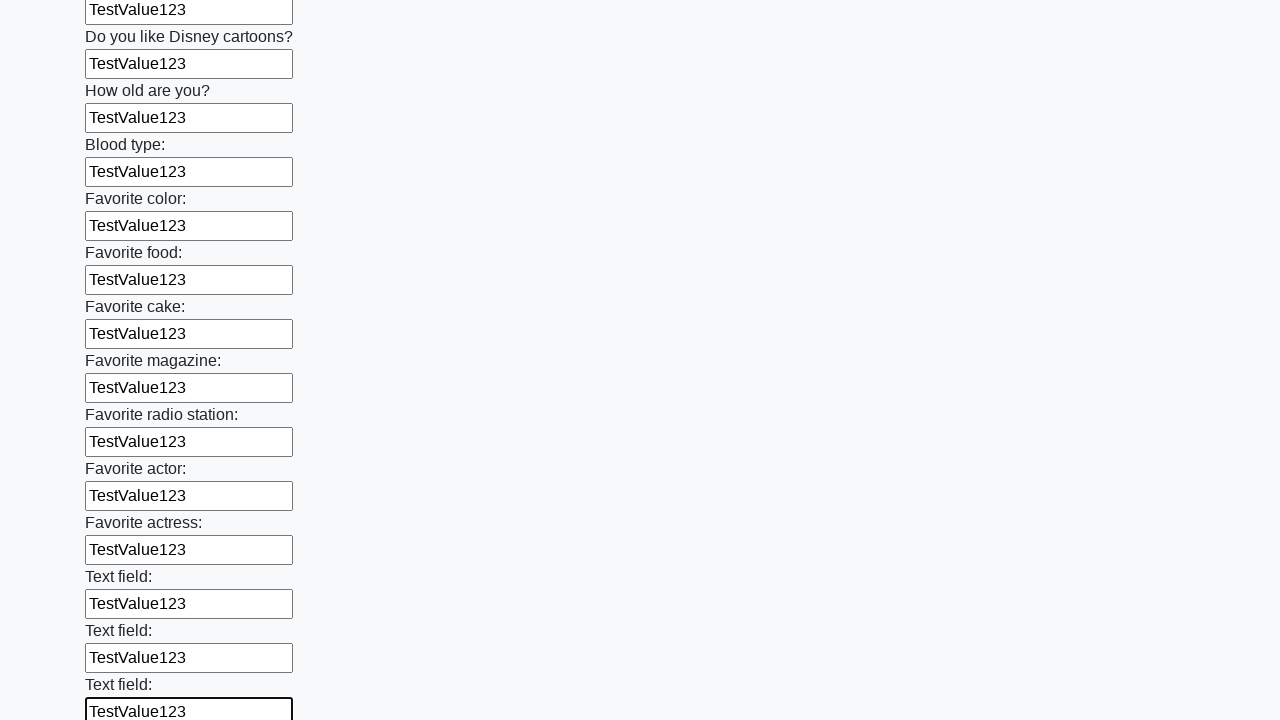

Filled an input field with 'TestValue123' on input >> nth=29
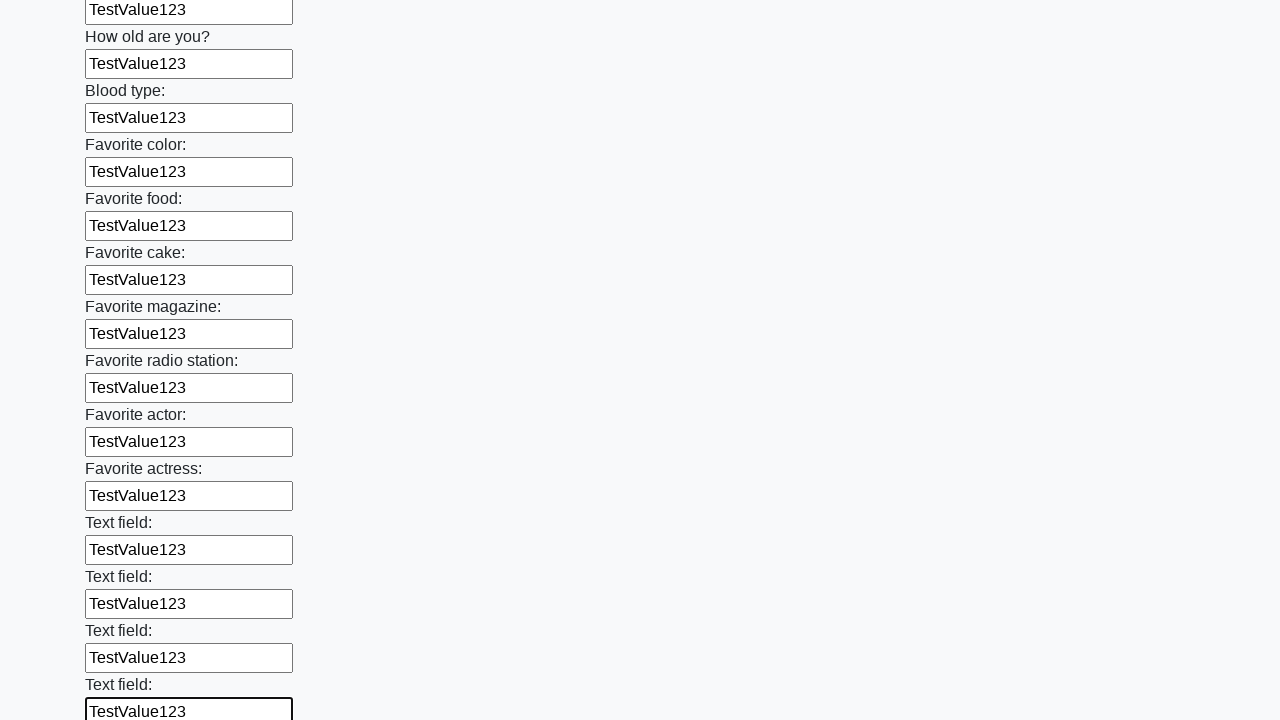

Filled an input field with 'TestValue123' on input >> nth=30
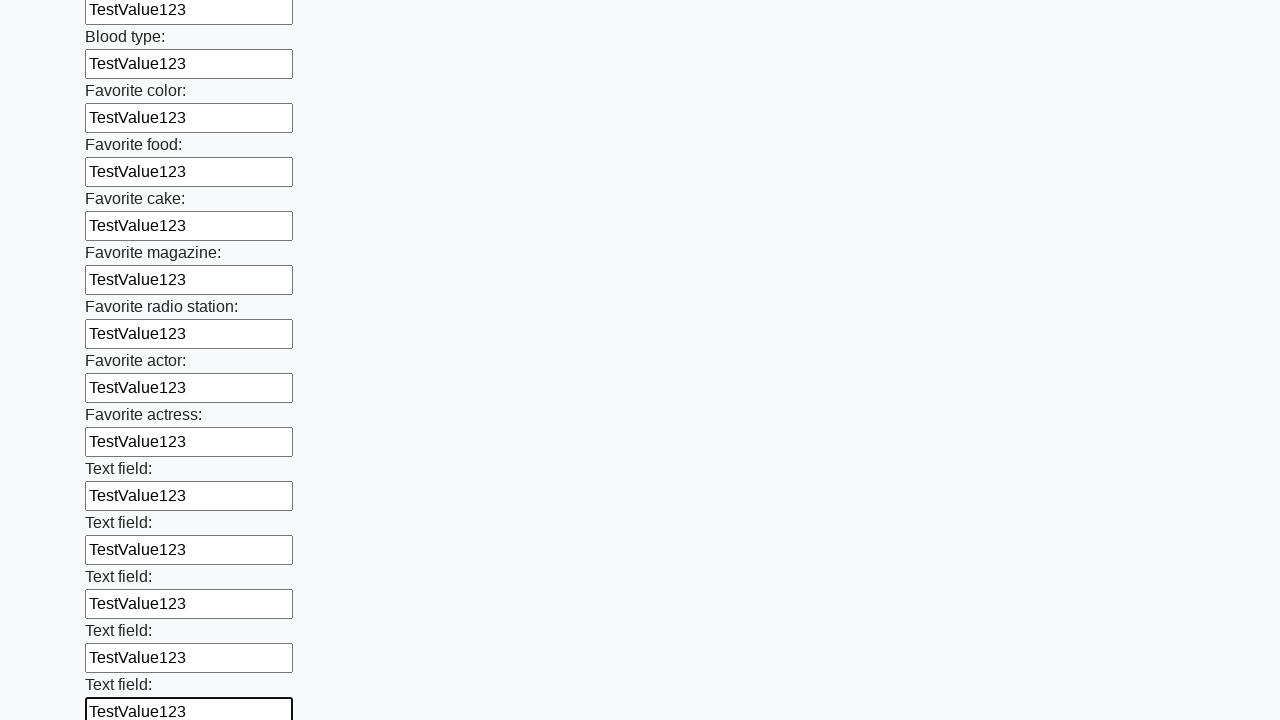

Filled an input field with 'TestValue123' on input >> nth=31
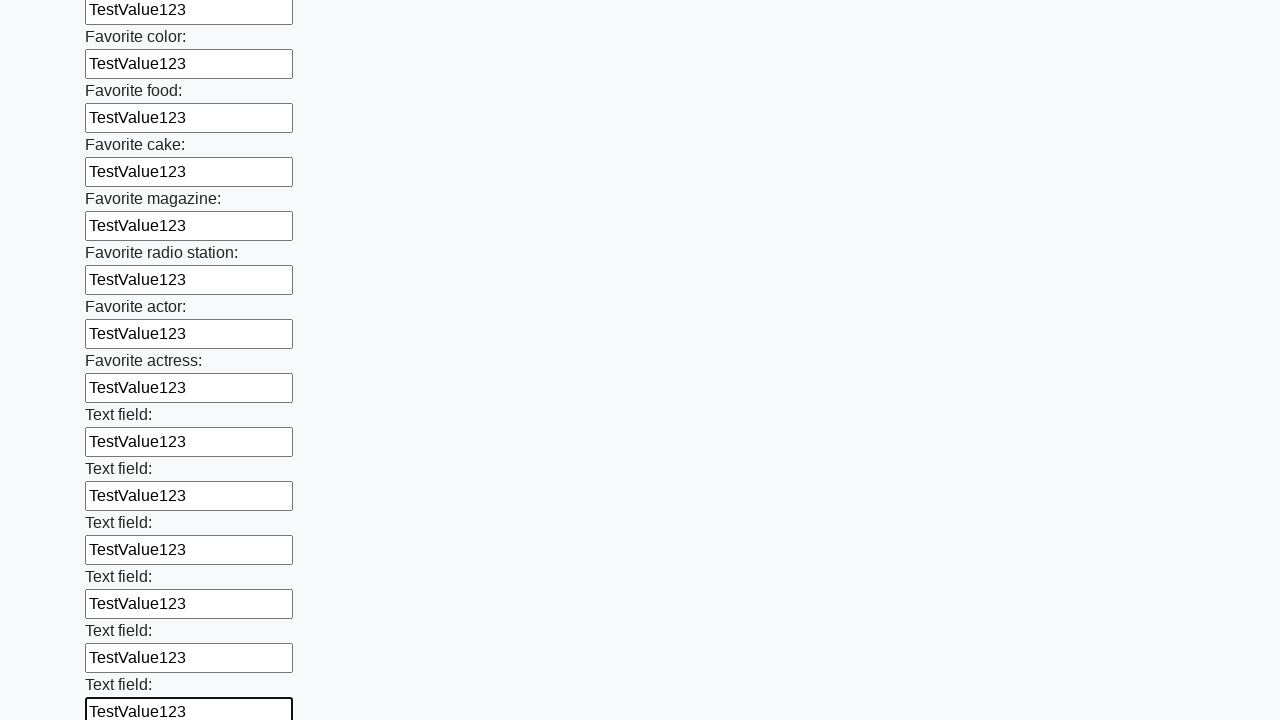

Filled an input field with 'TestValue123' on input >> nth=32
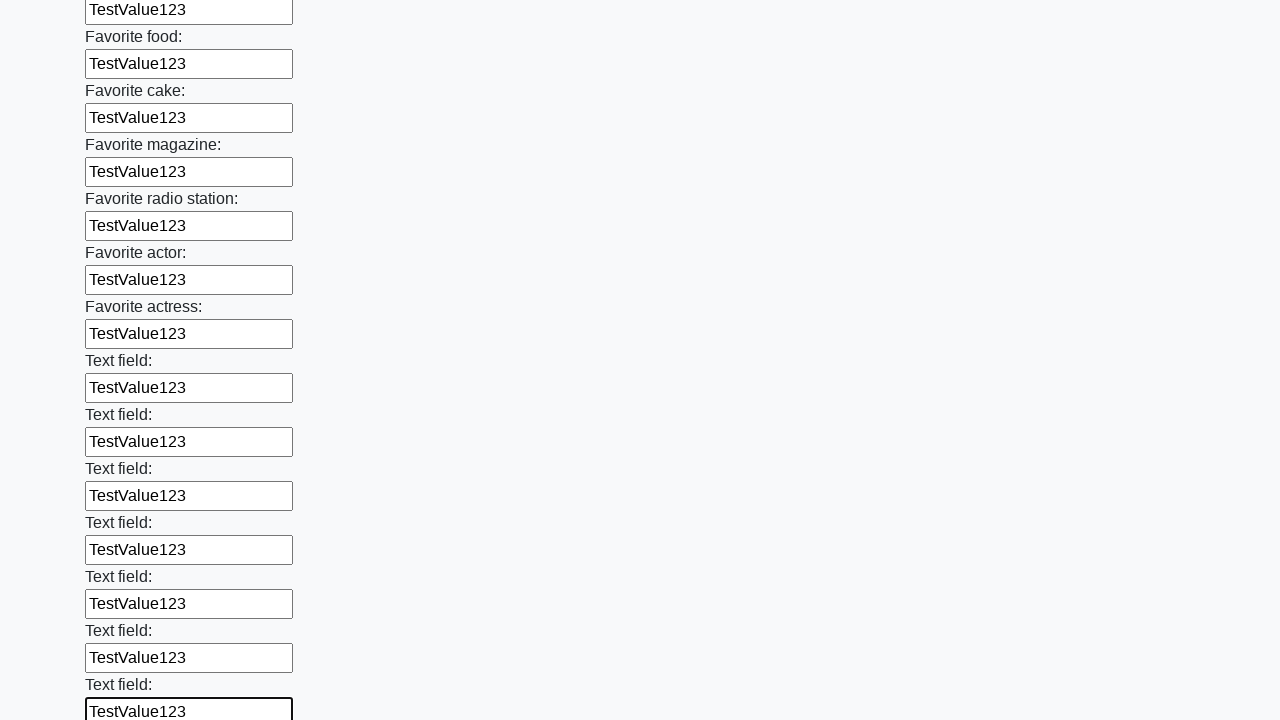

Filled an input field with 'TestValue123' on input >> nth=33
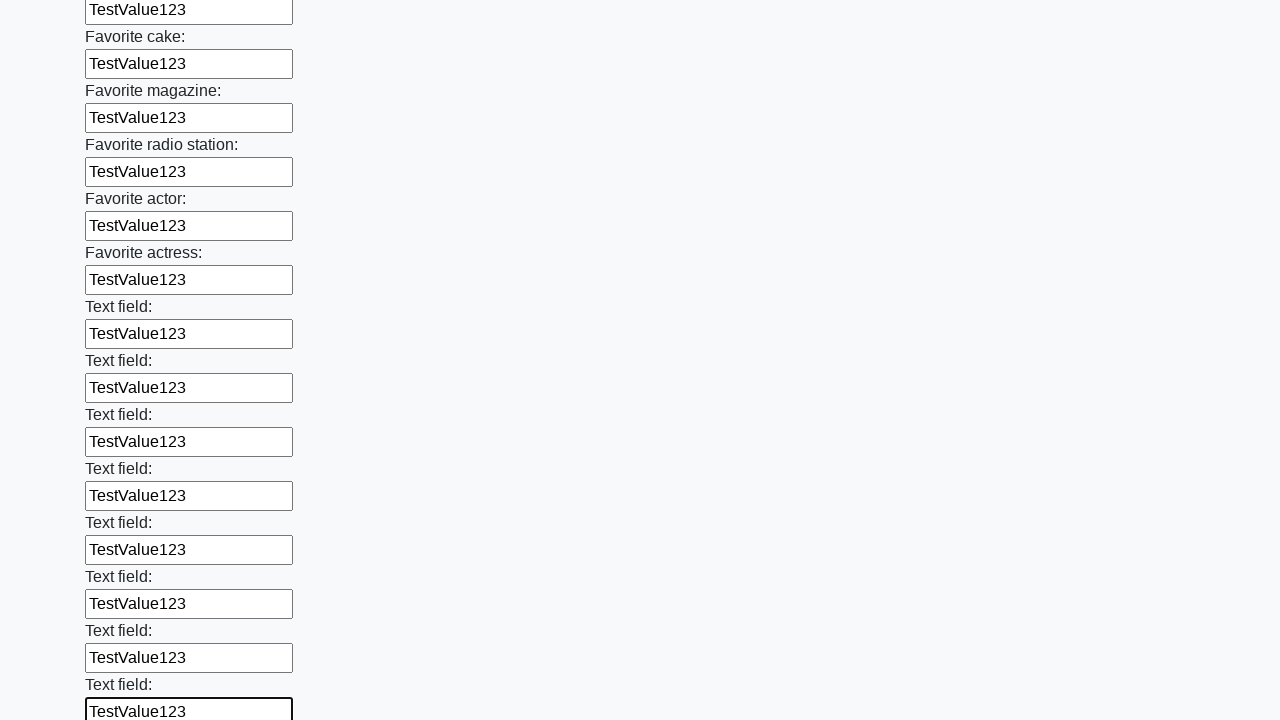

Filled an input field with 'TestValue123' on input >> nth=34
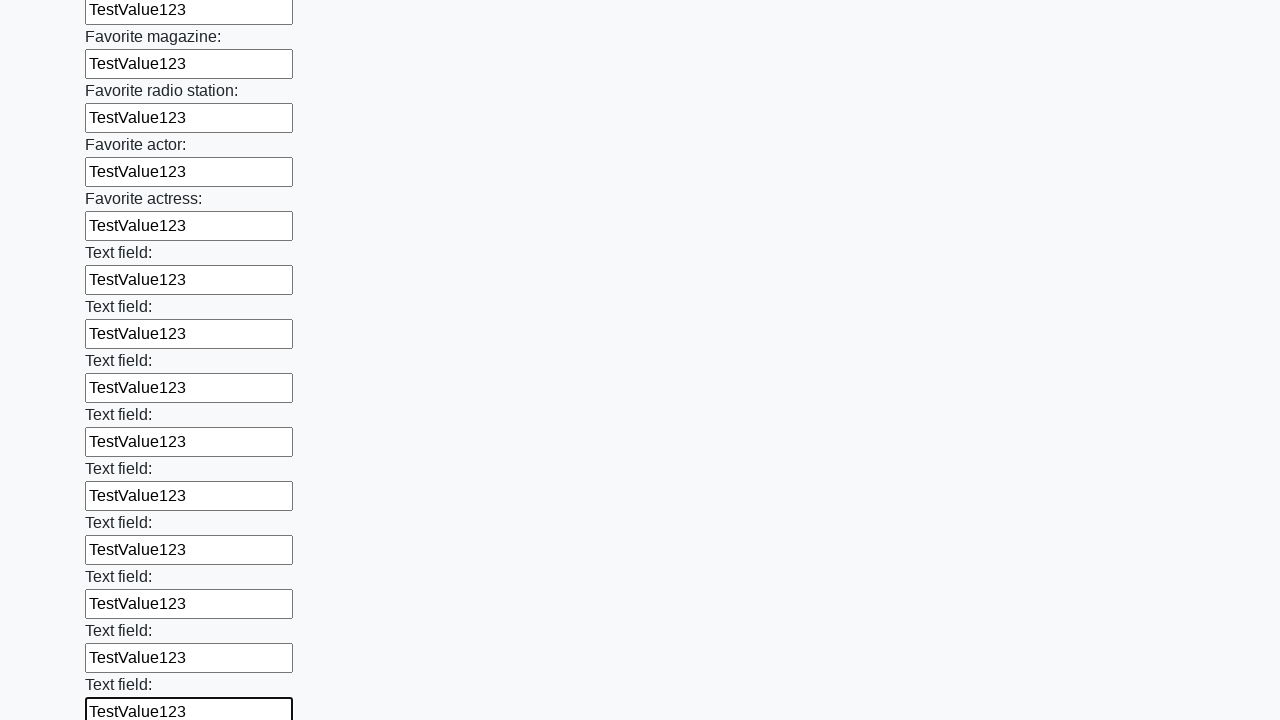

Filled an input field with 'TestValue123' on input >> nth=35
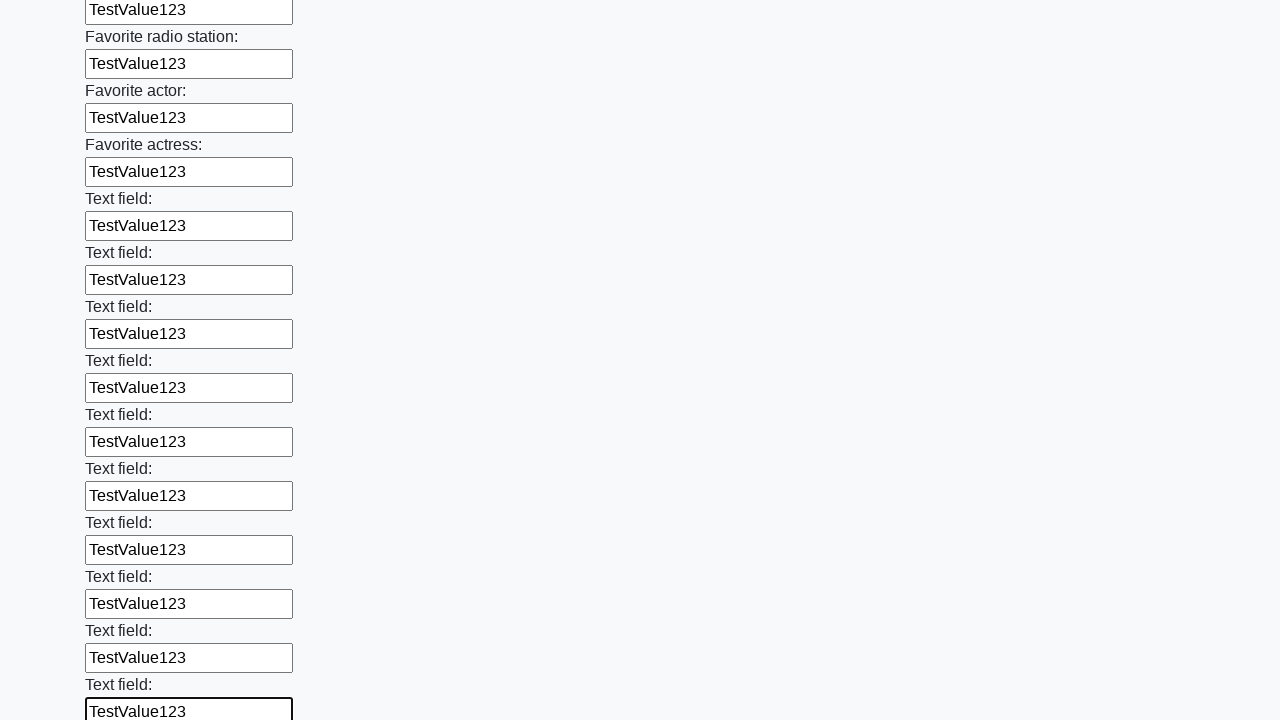

Filled an input field with 'TestValue123' on input >> nth=36
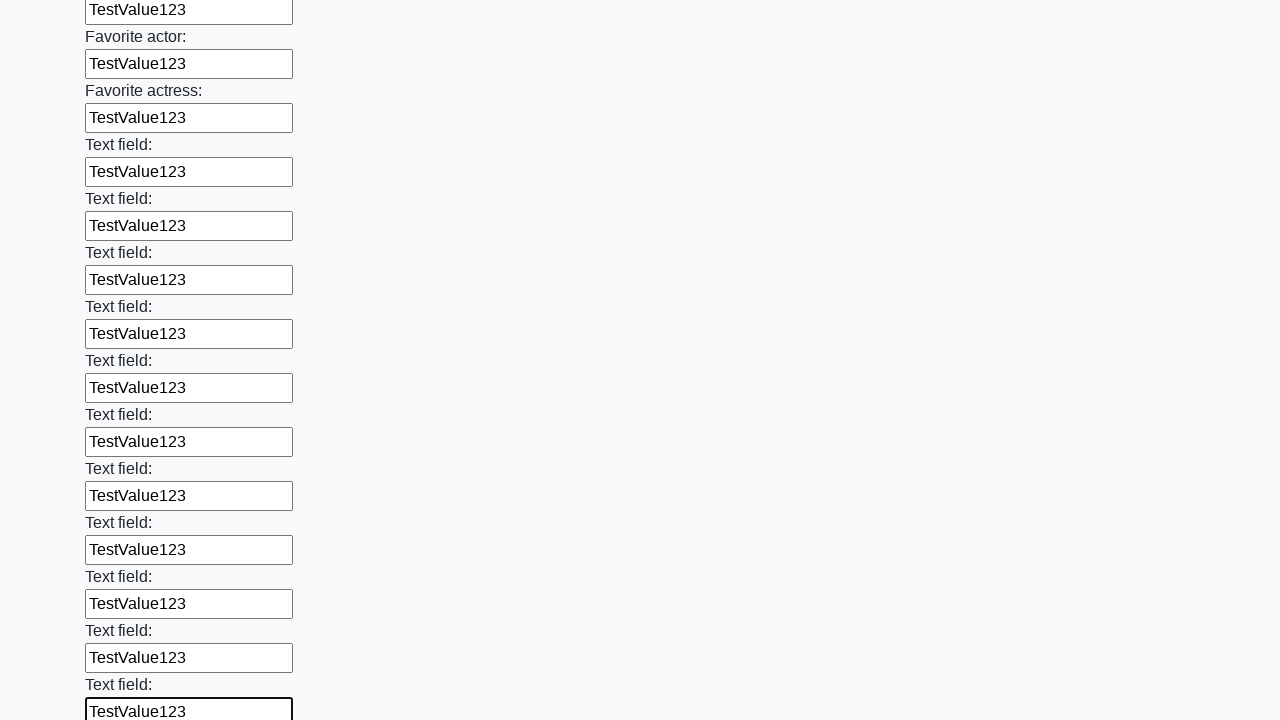

Filled an input field with 'TestValue123' on input >> nth=37
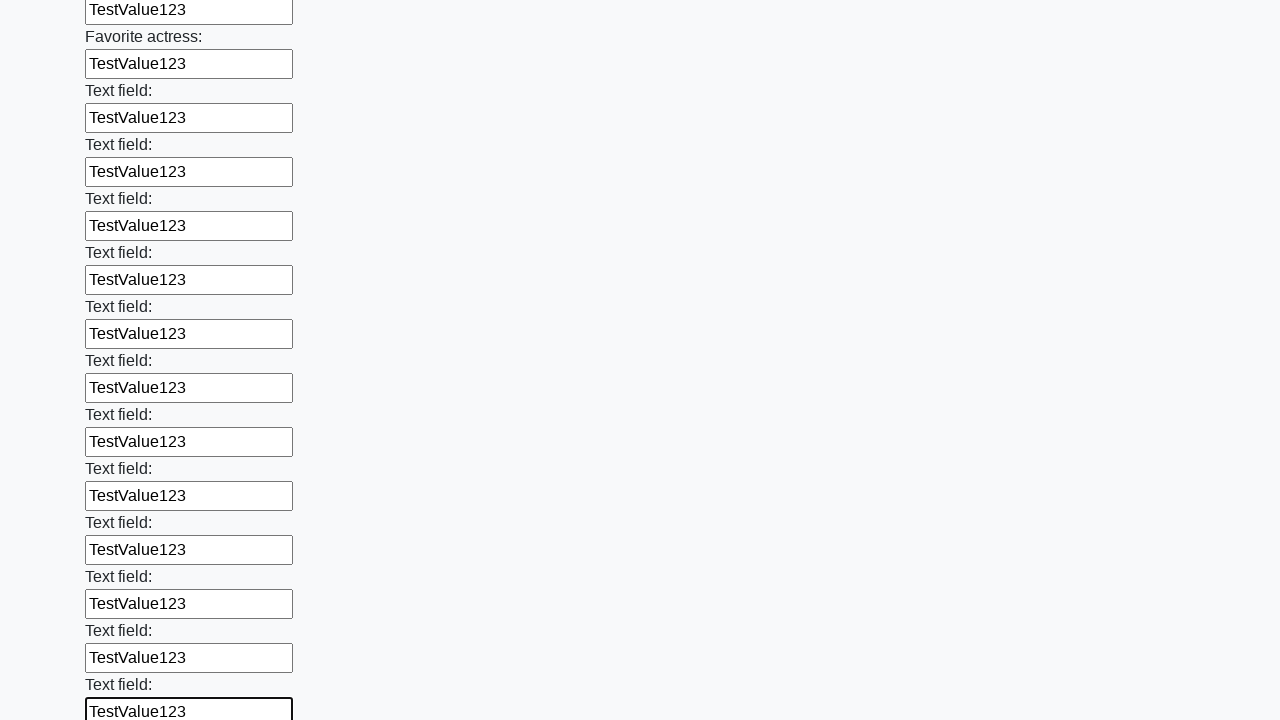

Filled an input field with 'TestValue123' on input >> nth=38
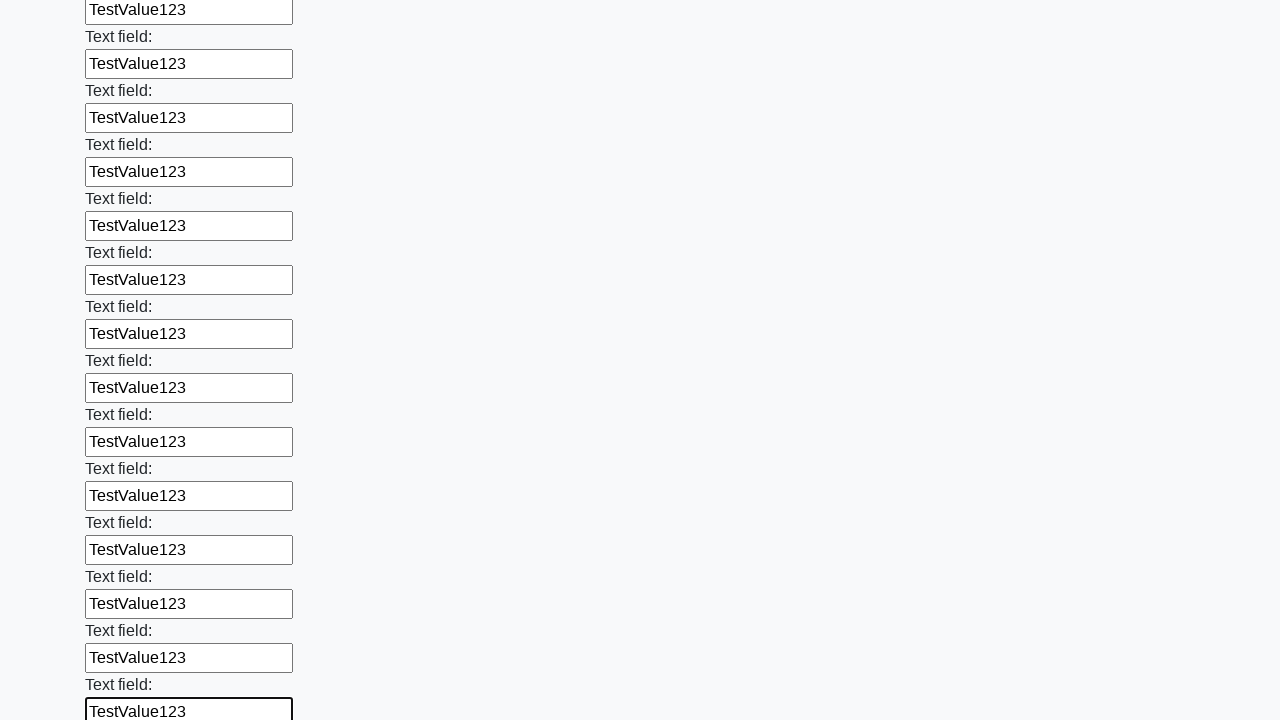

Filled an input field with 'TestValue123' on input >> nth=39
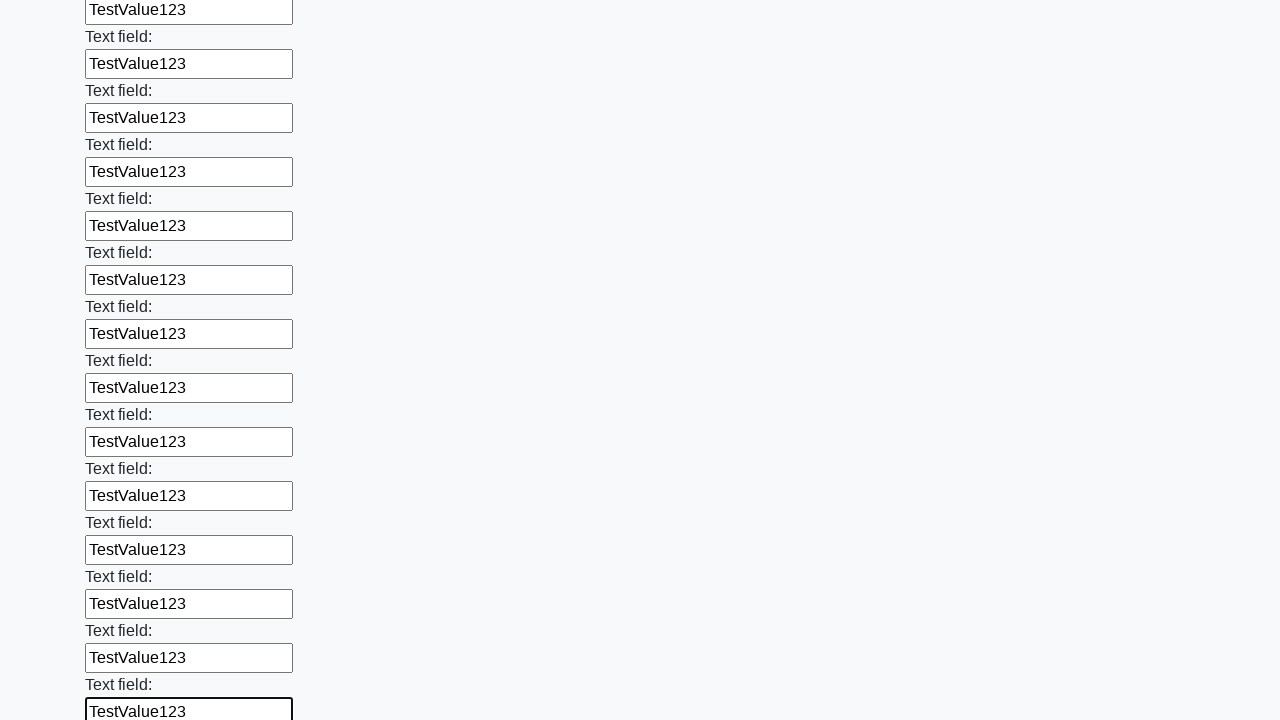

Filled an input field with 'TestValue123' on input >> nth=40
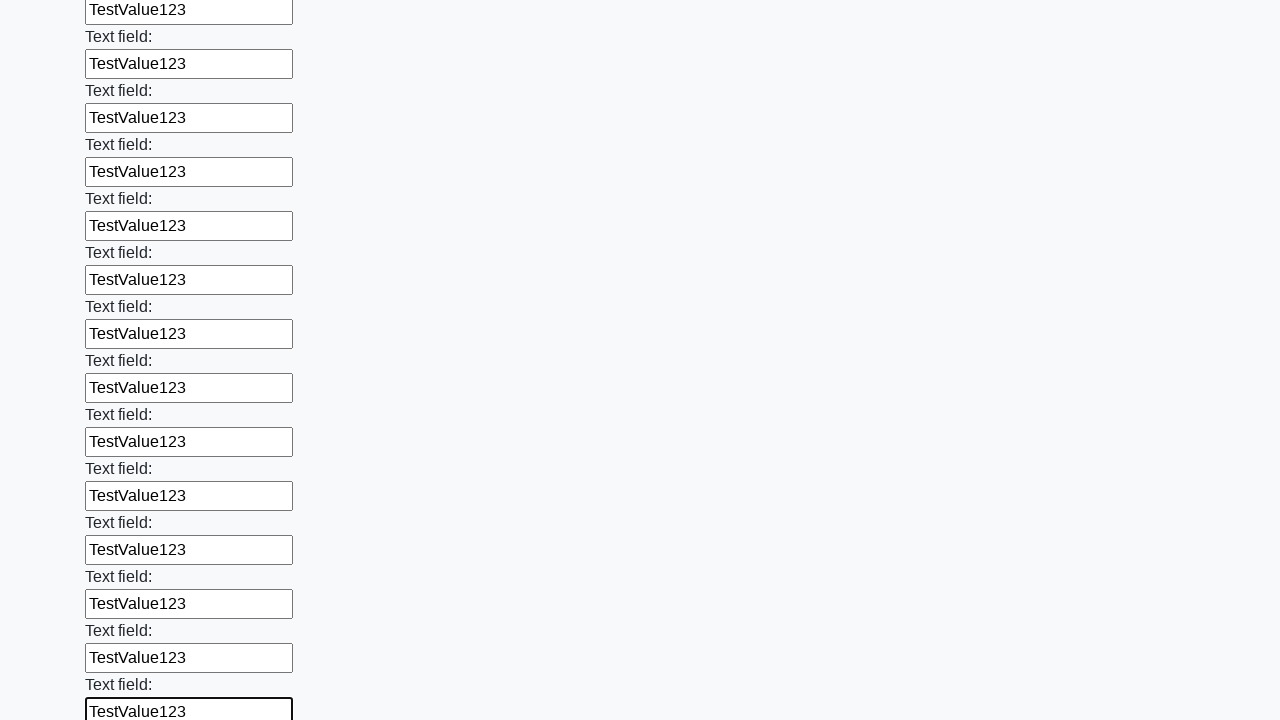

Filled an input field with 'TestValue123' on input >> nth=41
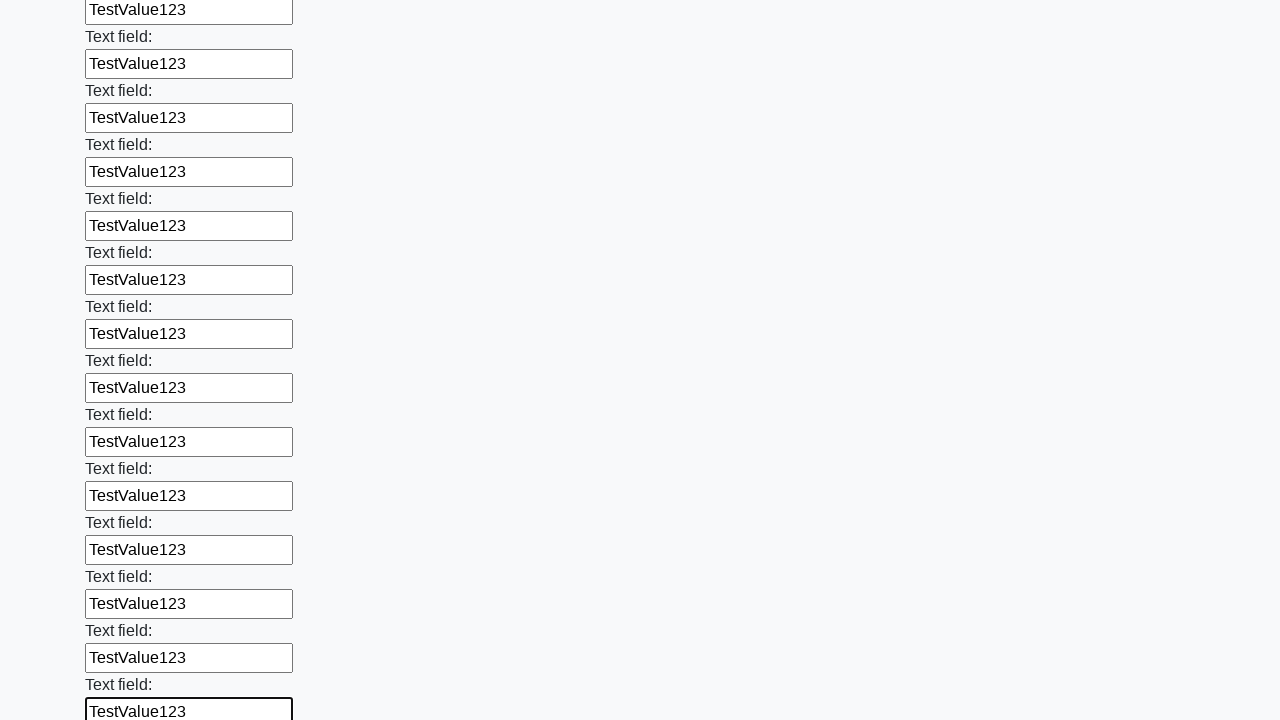

Filled an input field with 'TestValue123' on input >> nth=42
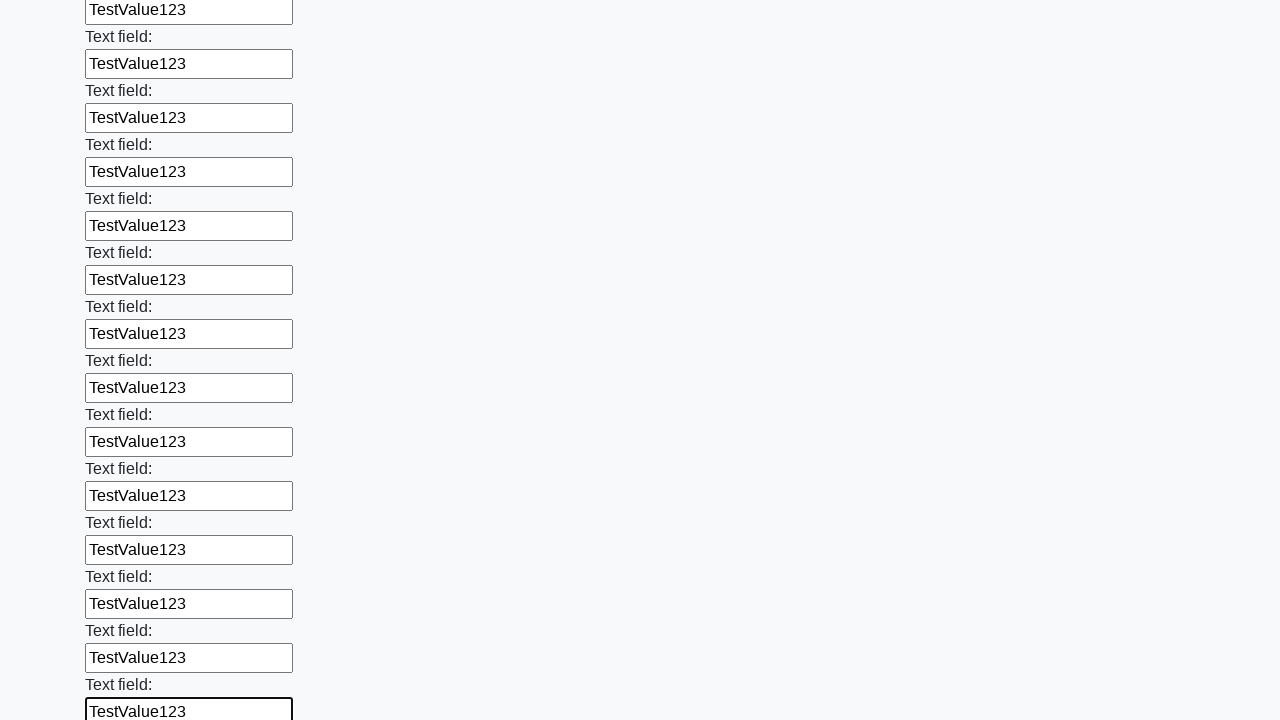

Filled an input field with 'TestValue123' on input >> nth=43
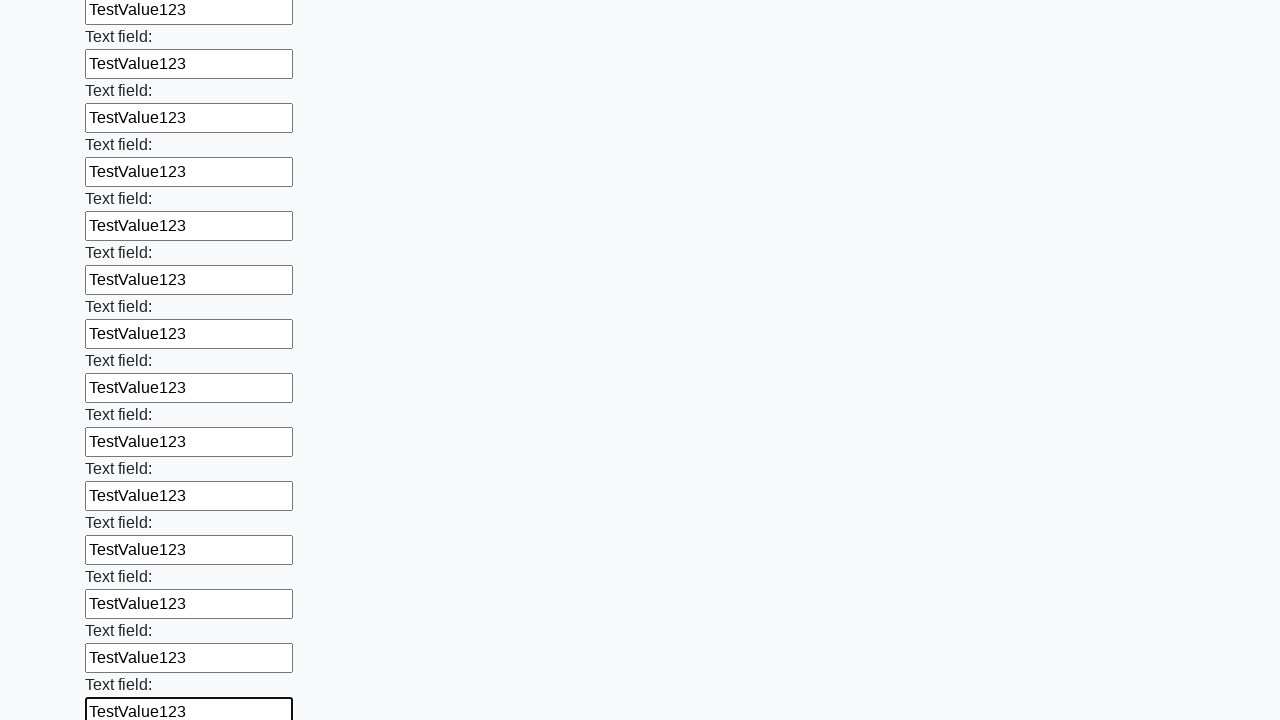

Filled an input field with 'TestValue123' on input >> nth=44
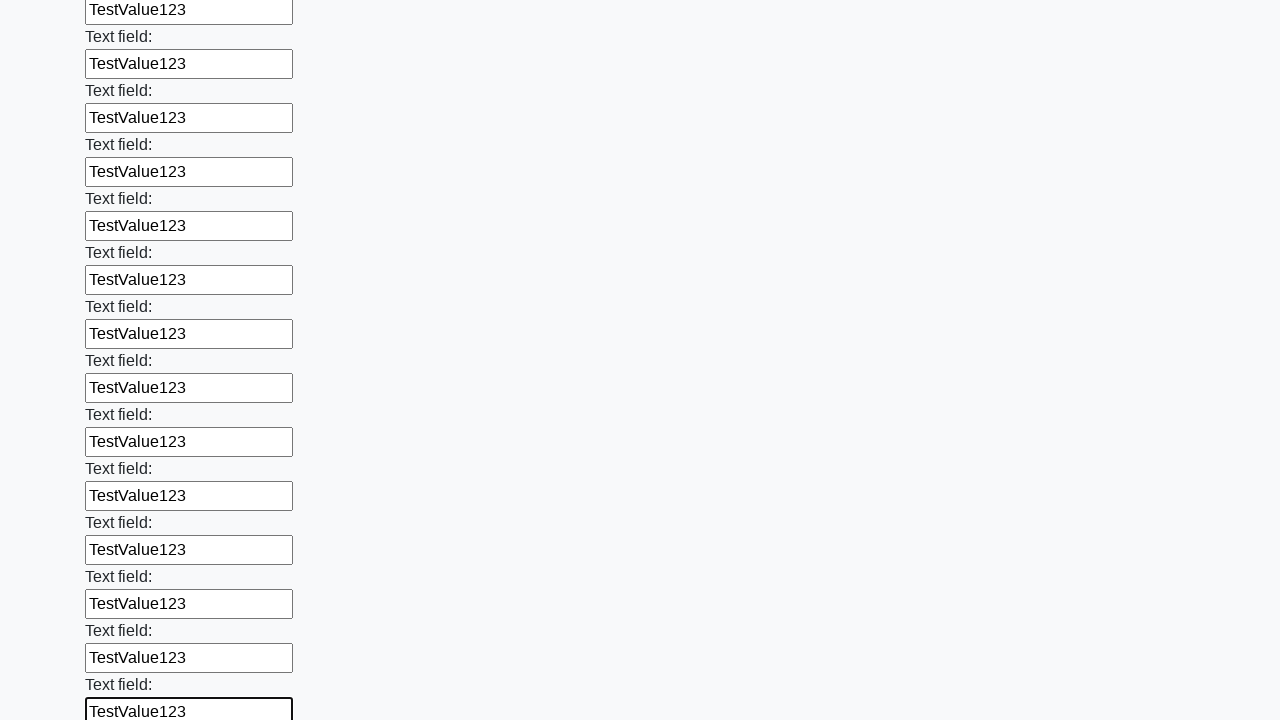

Filled an input field with 'TestValue123' on input >> nth=45
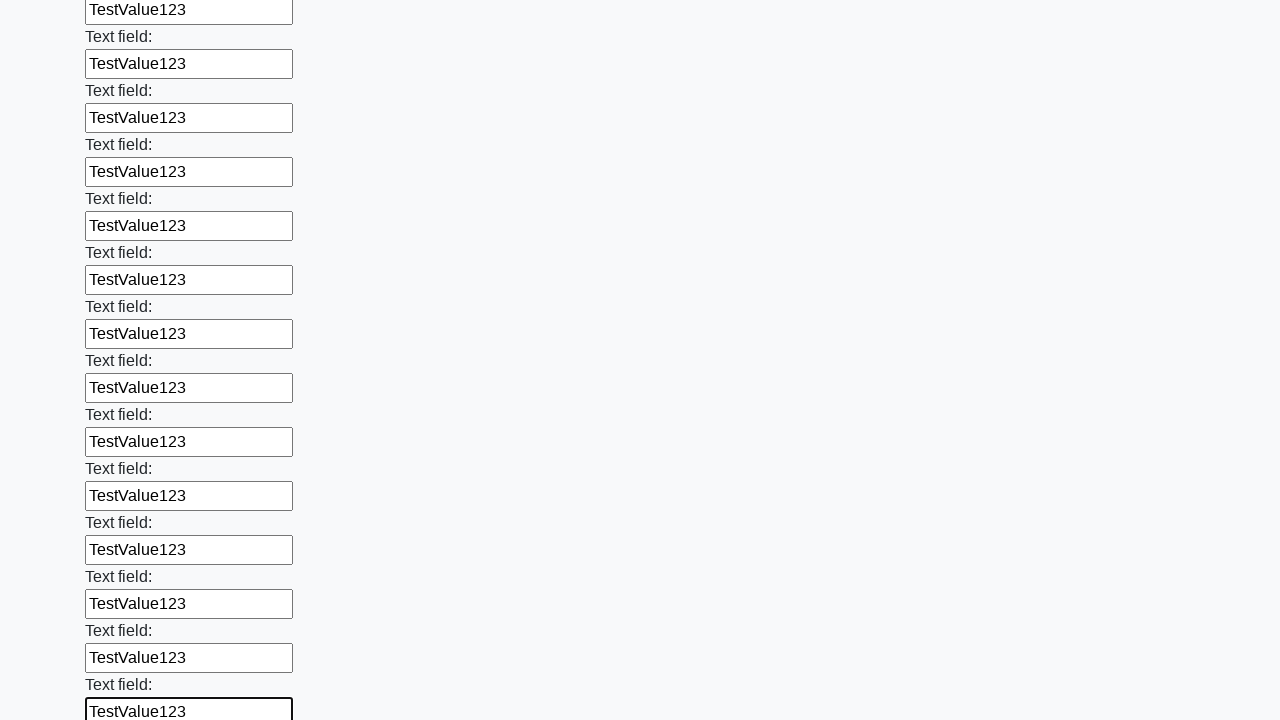

Filled an input field with 'TestValue123' on input >> nth=46
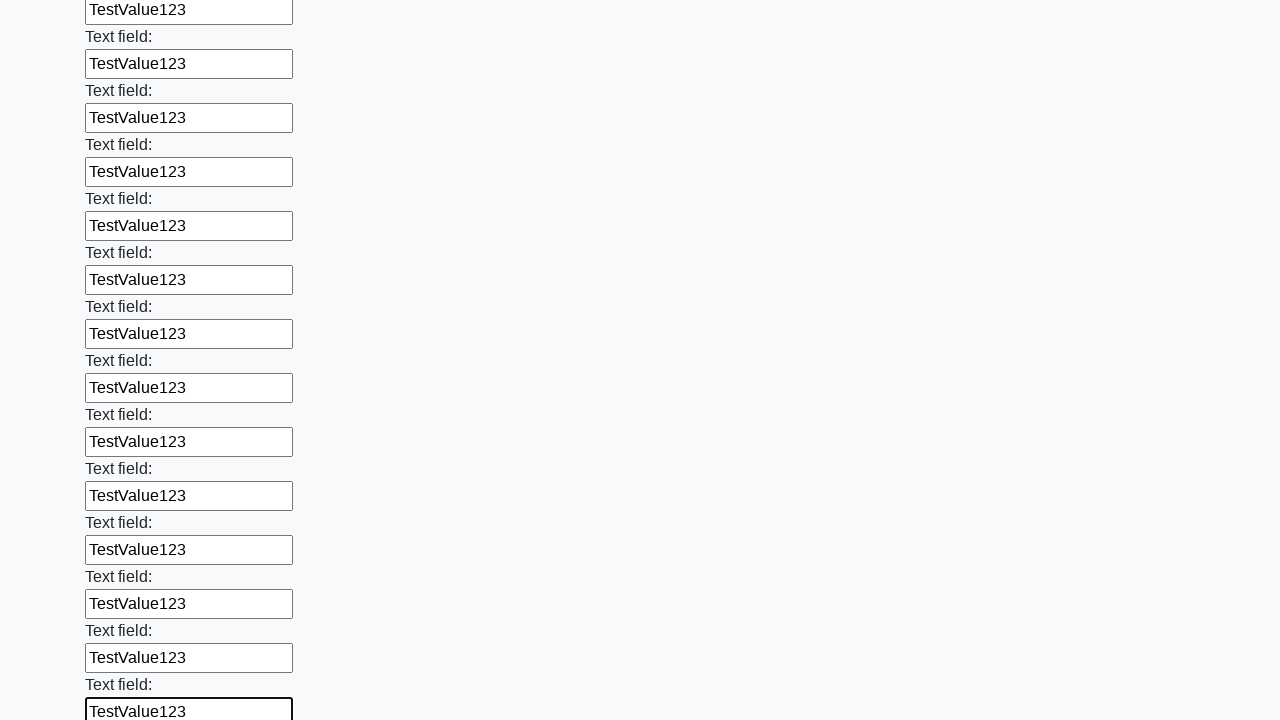

Filled an input field with 'TestValue123' on input >> nth=47
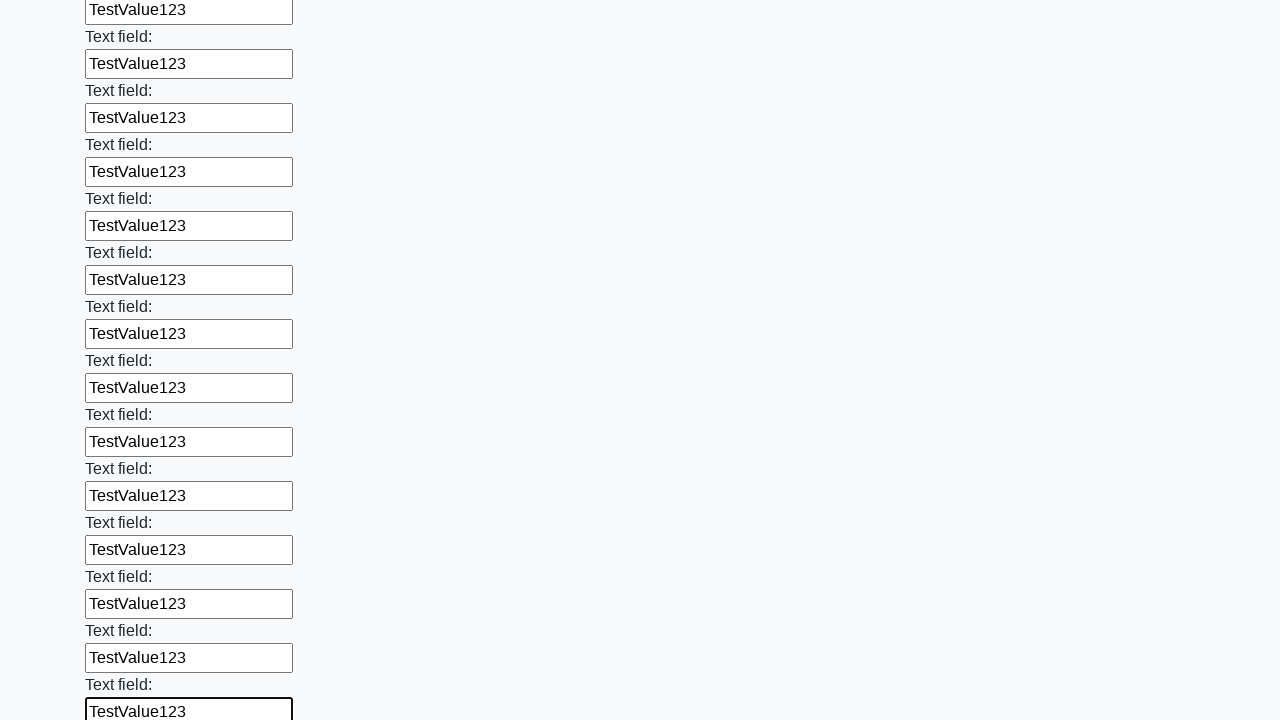

Filled an input field with 'TestValue123' on input >> nth=48
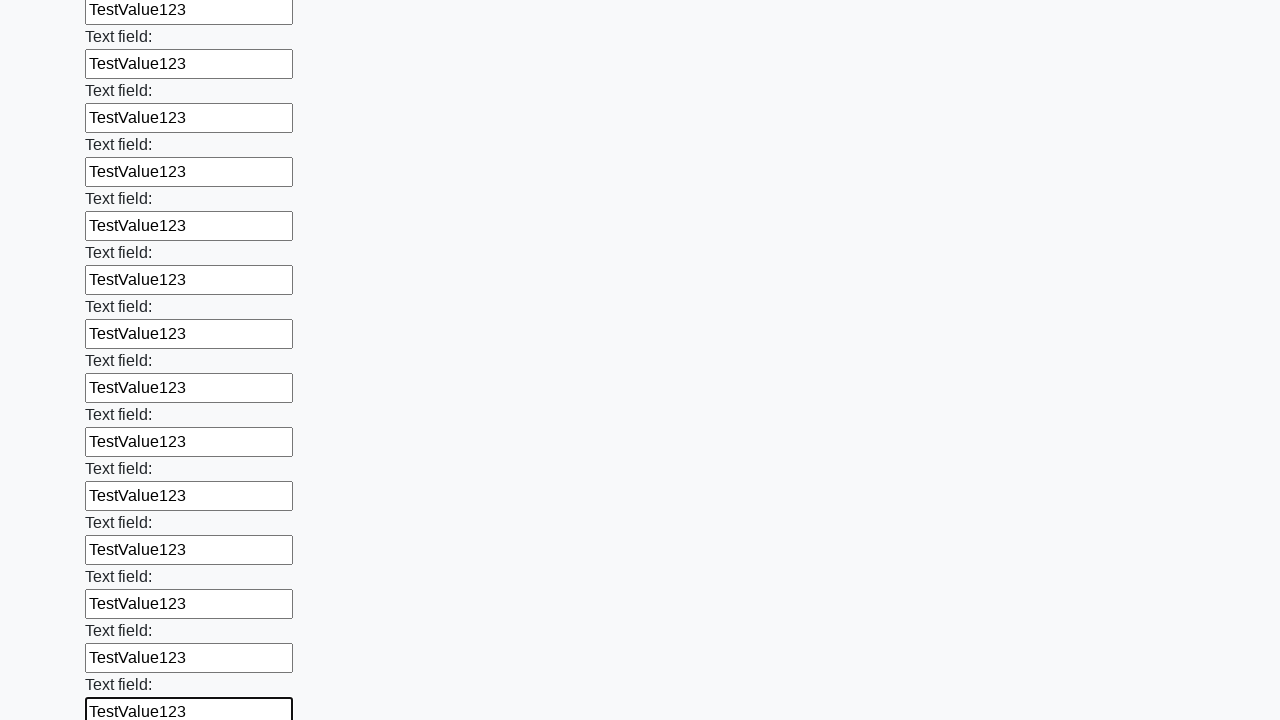

Filled an input field with 'TestValue123' on input >> nth=49
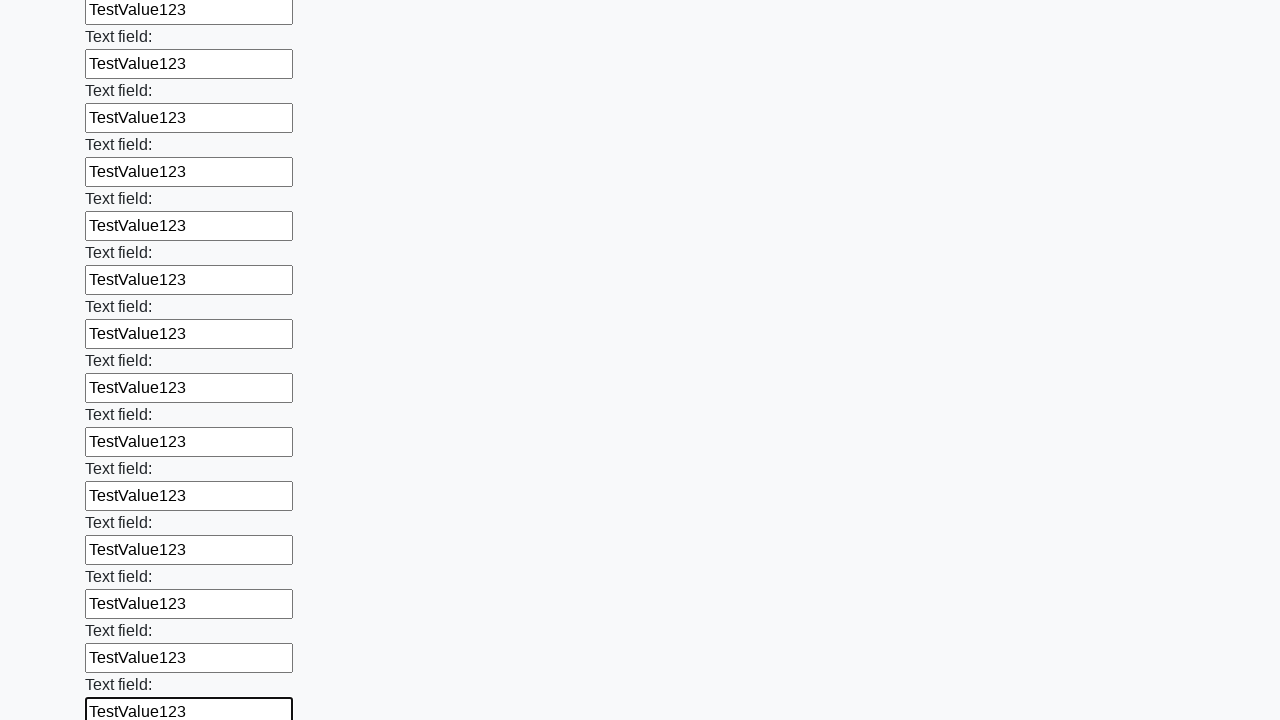

Filled an input field with 'TestValue123' on input >> nth=50
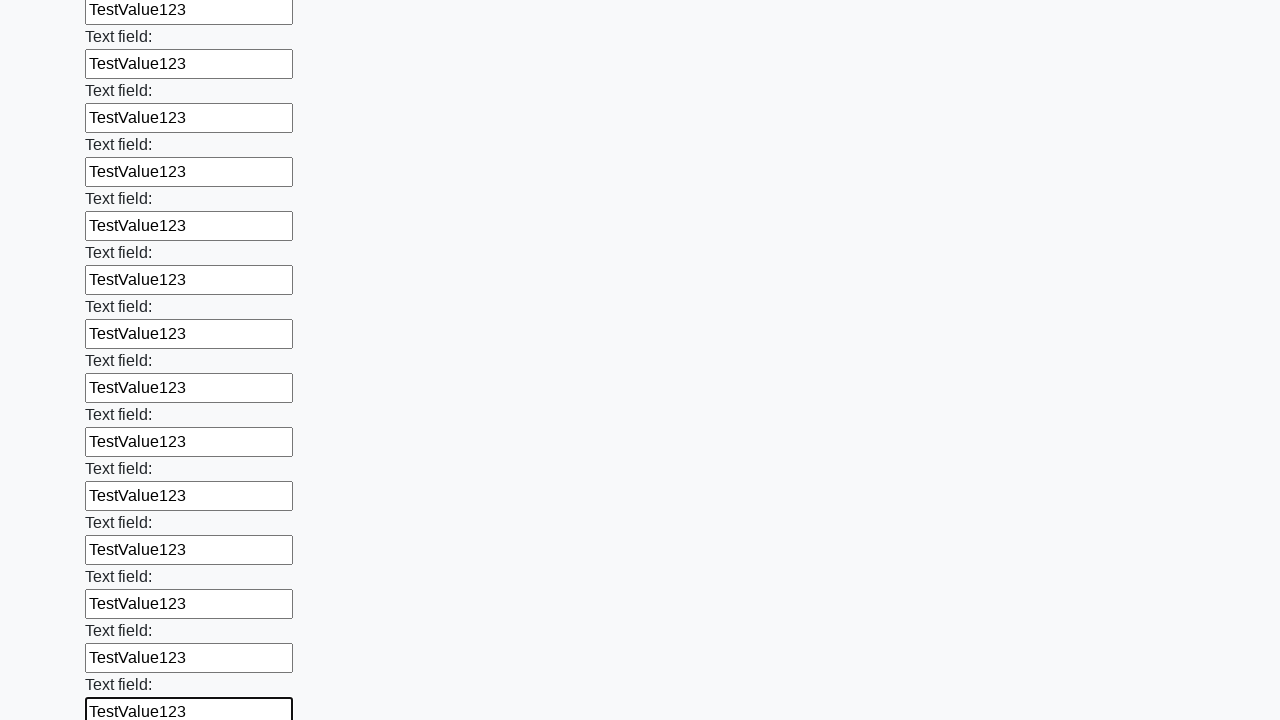

Filled an input field with 'TestValue123' on input >> nth=51
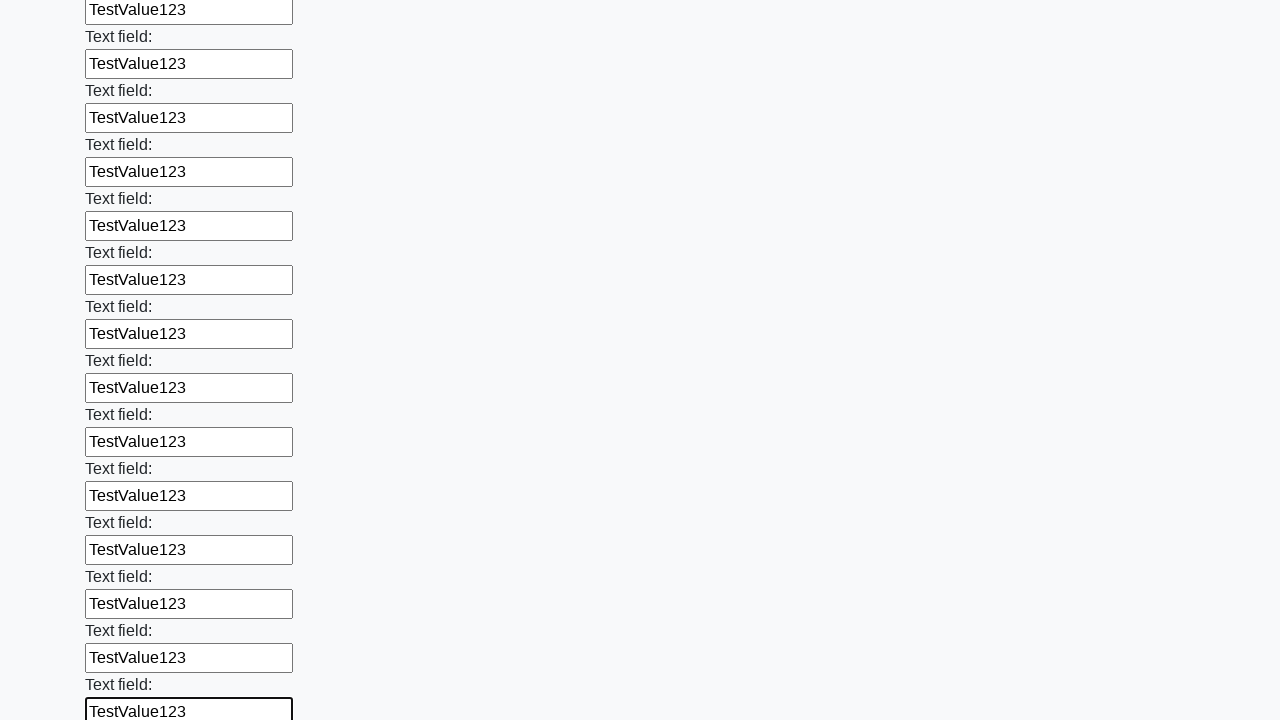

Filled an input field with 'TestValue123' on input >> nth=52
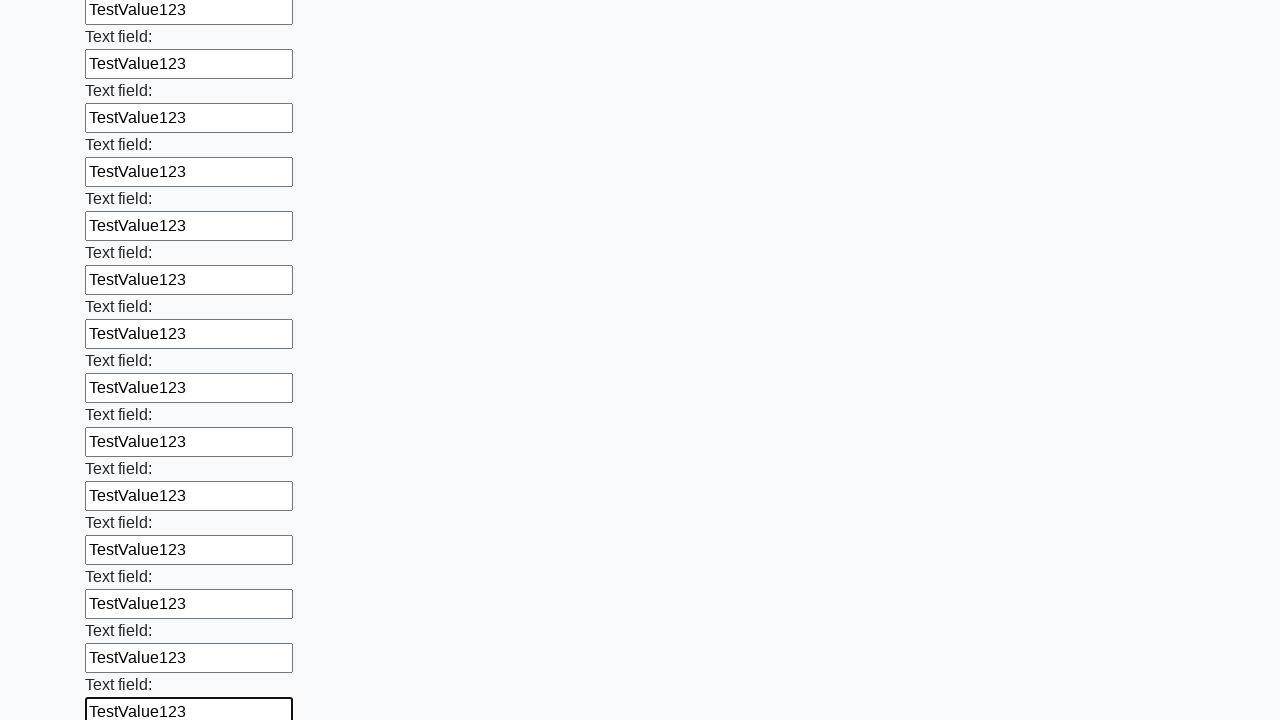

Filled an input field with 'TestValue123' on input >> nth=53
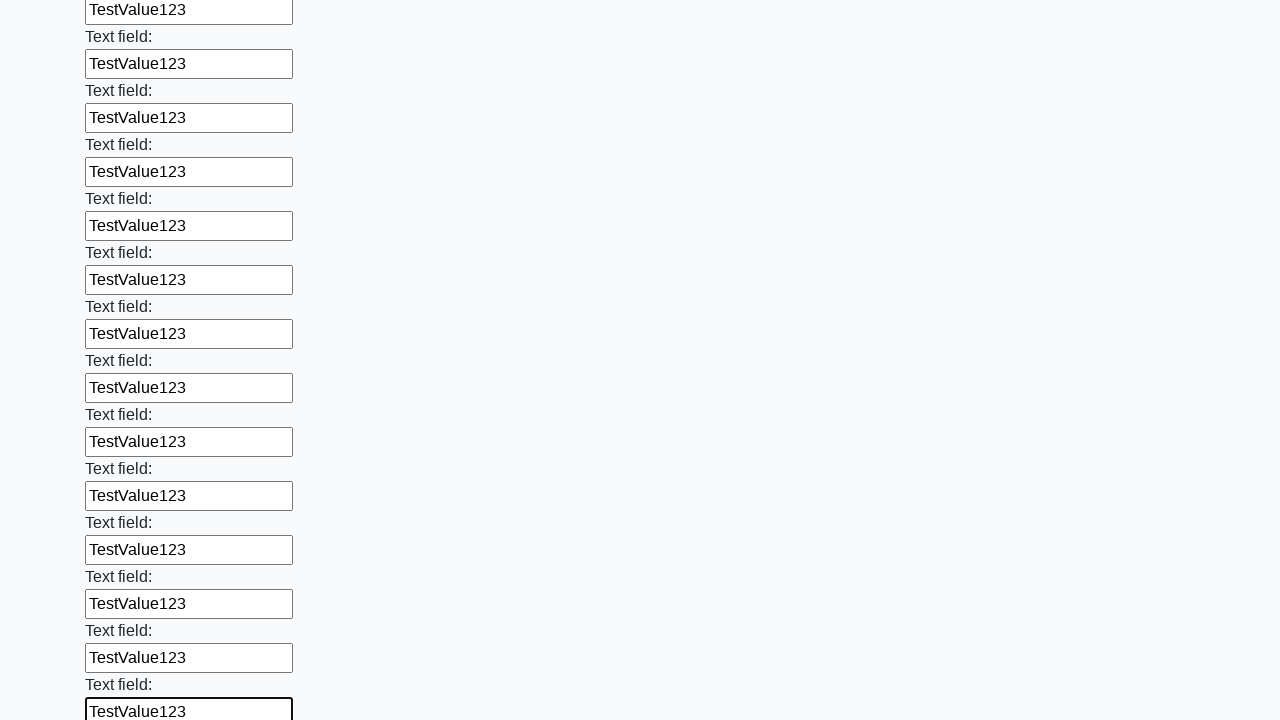

Filled an input field with 'TestValue123' on input >> nth=54
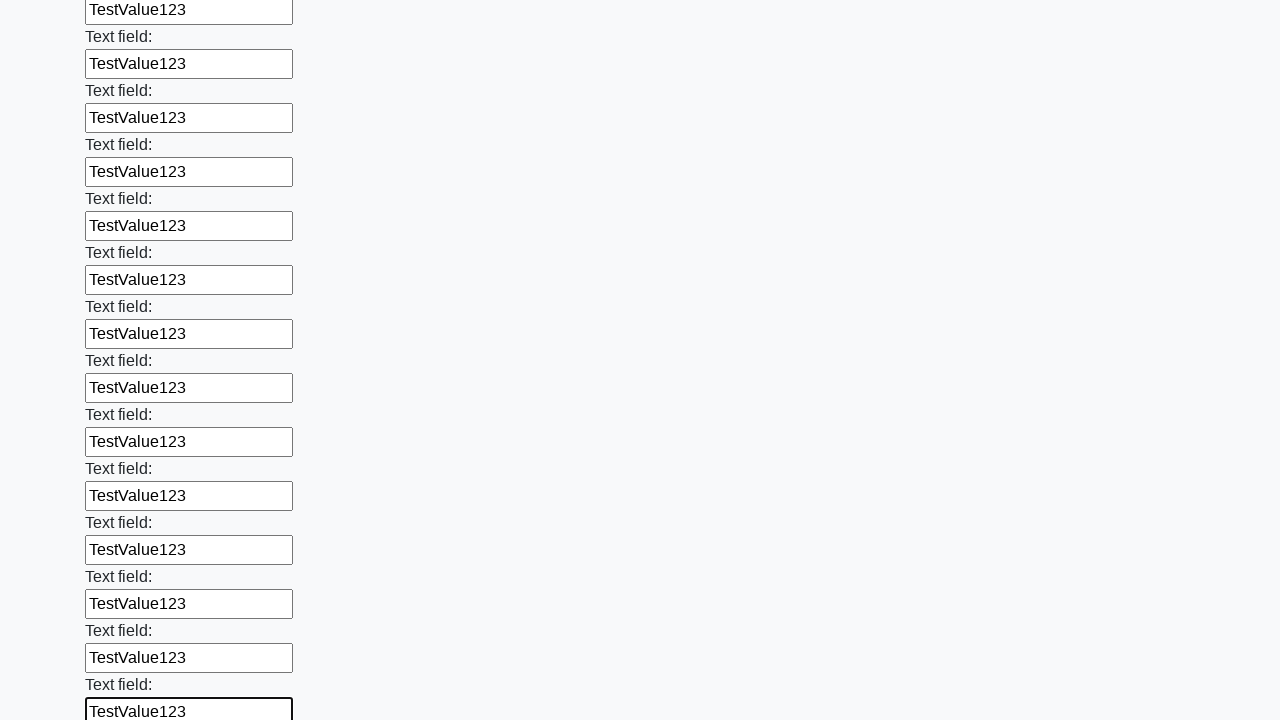

Filled an input field with 'TestValue123' on input >> nth=55
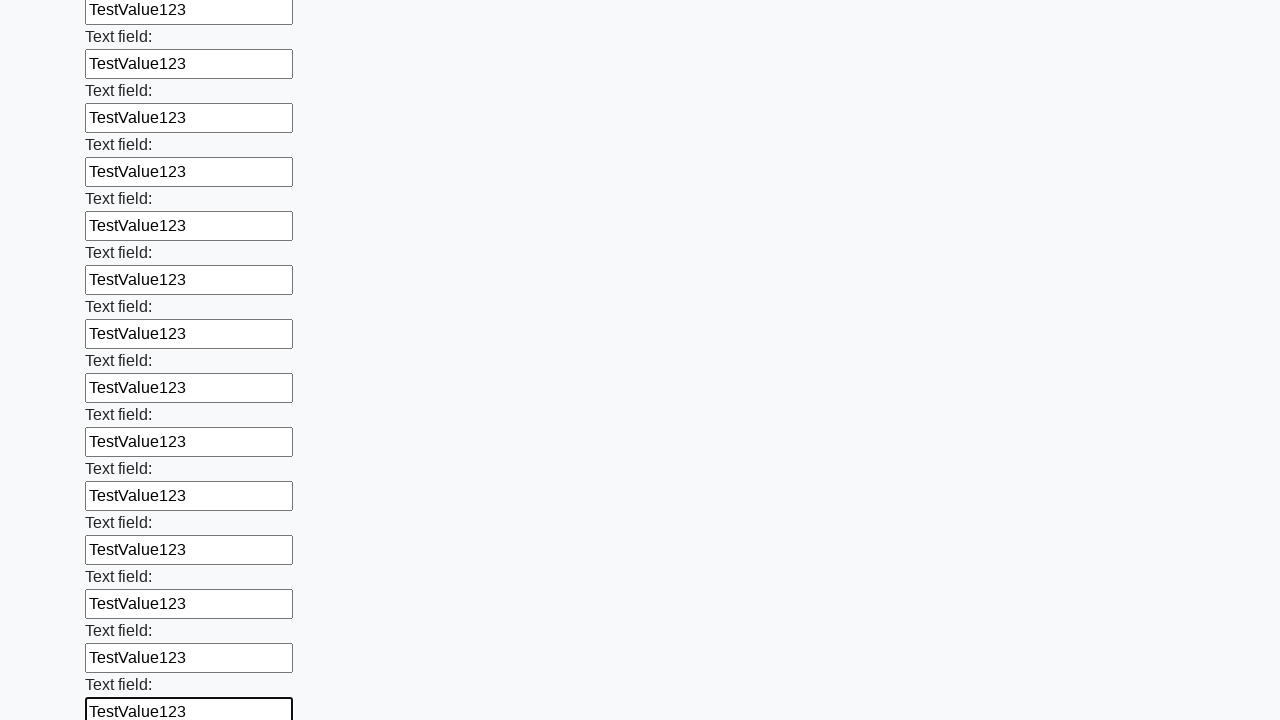

Filled an input field with 'TestValue123' on input >> nth=56
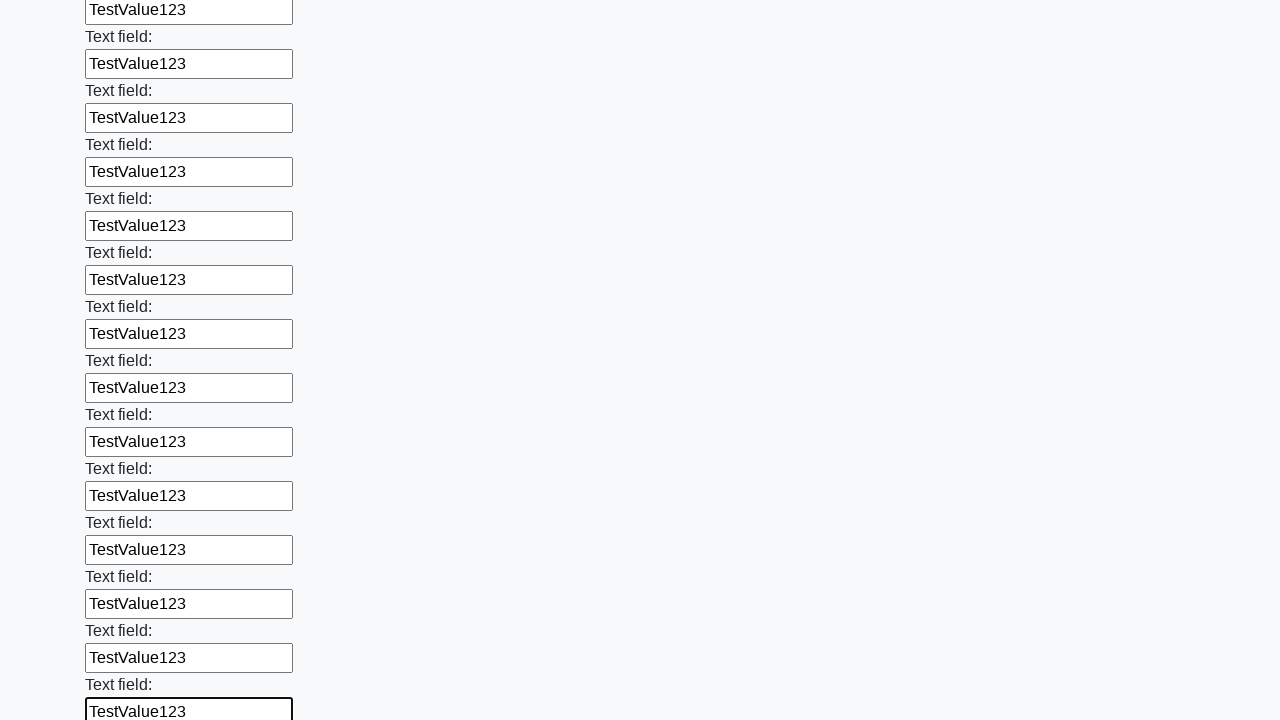

Filled an input field with 'TestValue123' on input >> nth=57
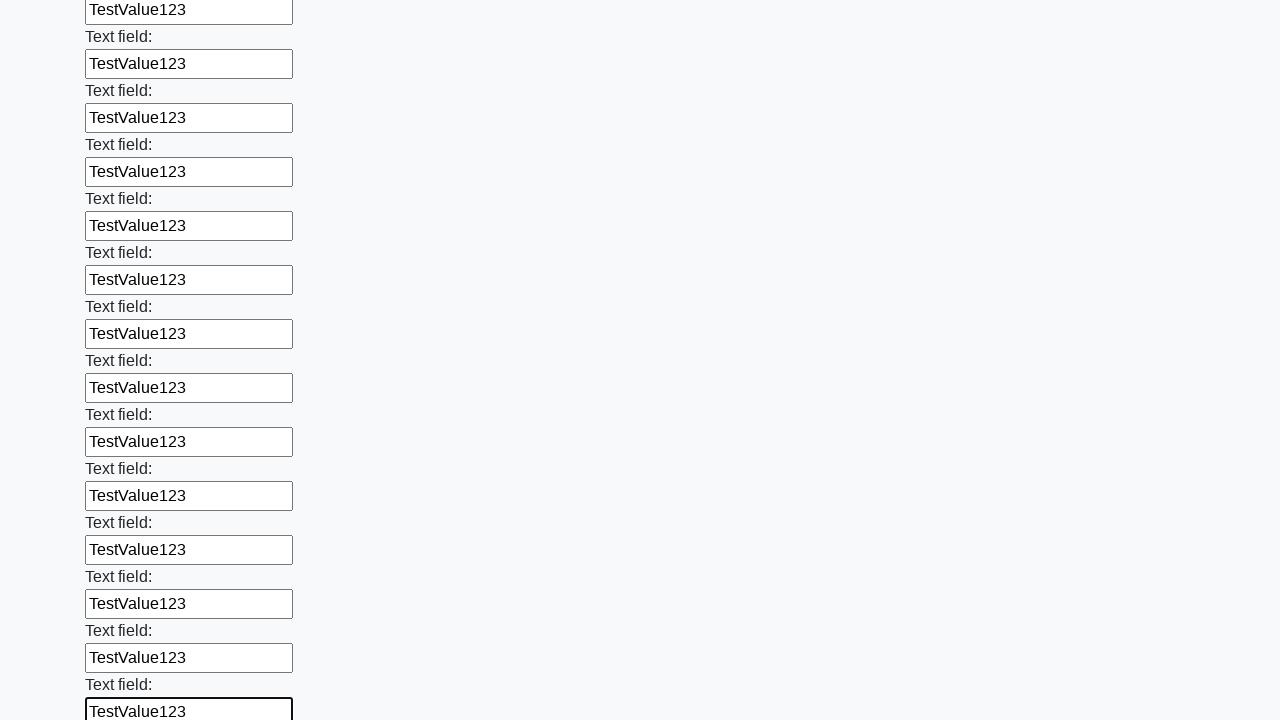

Filled an input field with 'TestValue123' on input >> nth=58
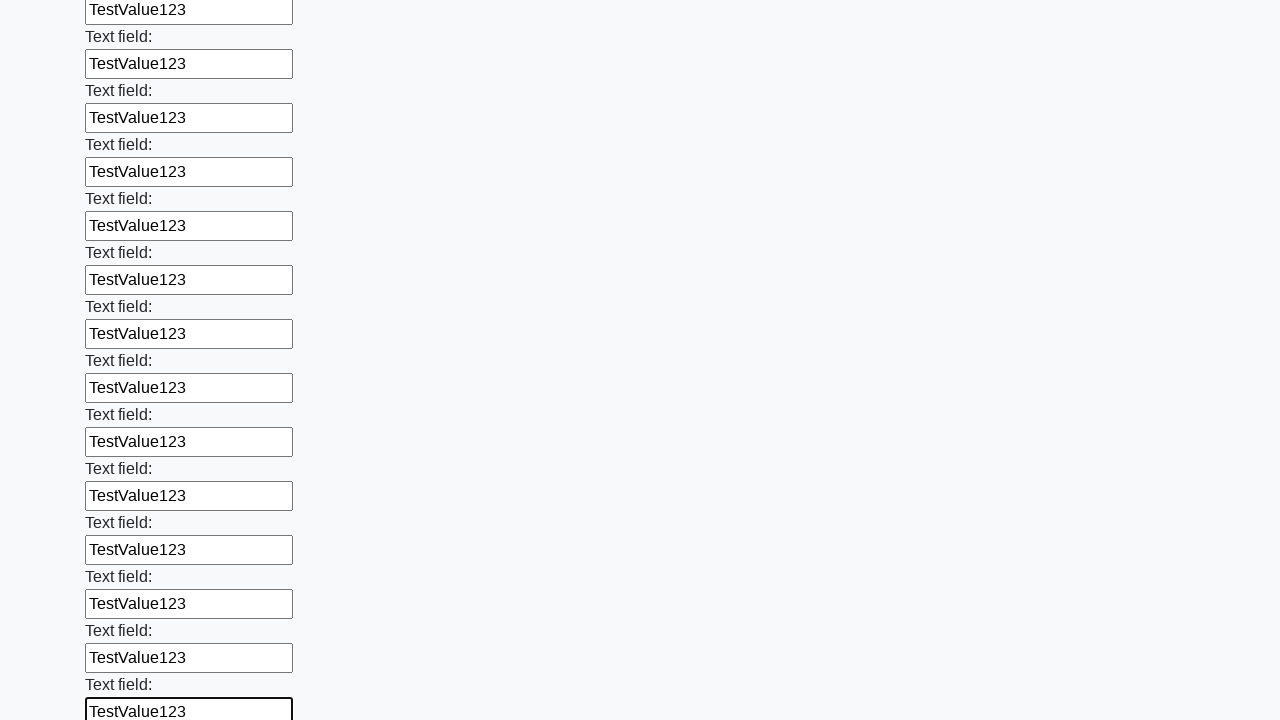

Filled an input field with 'TestValue123' on input >> nth=59
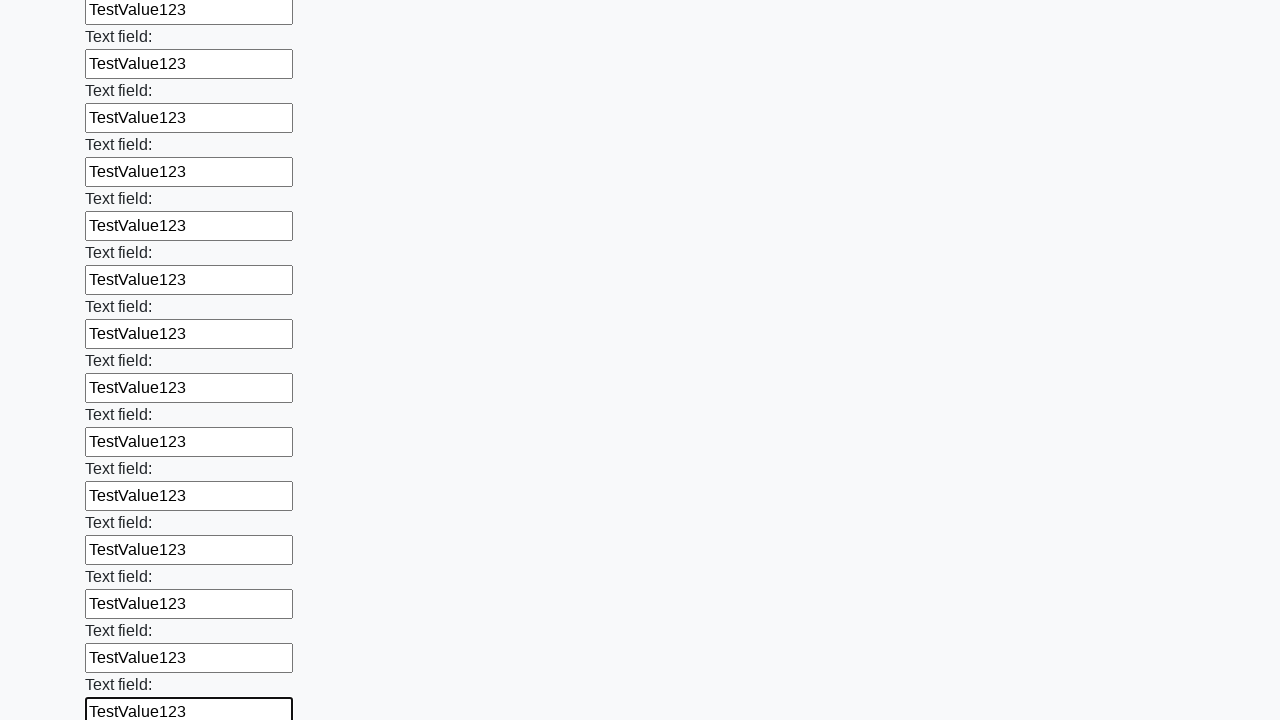

Filled an input field with 'TestValue123' on input >> nth=60
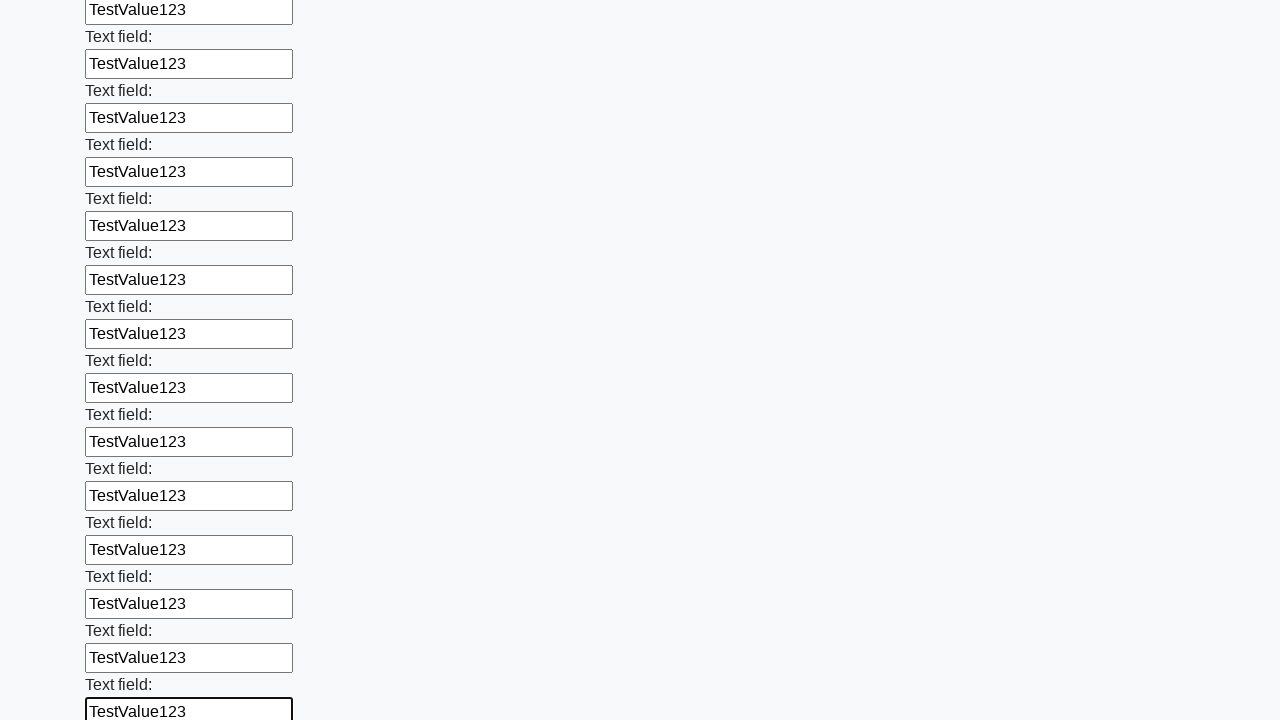

Filled an input field with 'TestValue123' on input >> nth=61
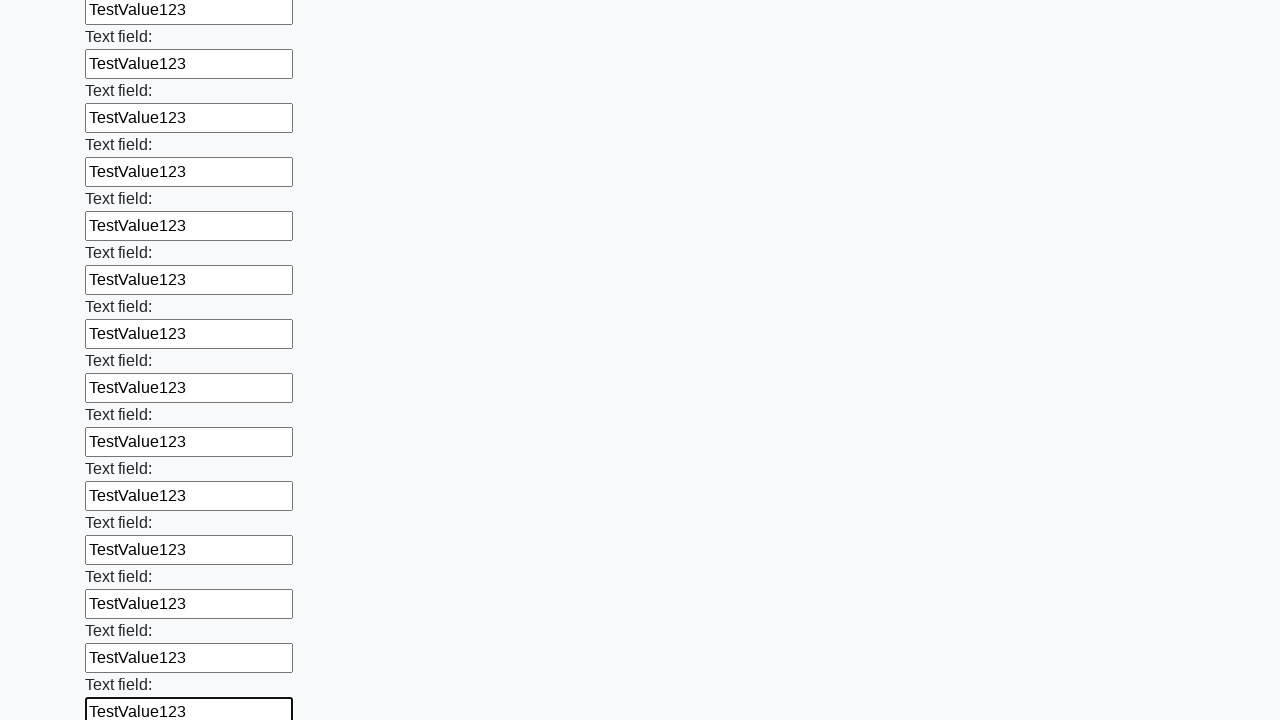

Filled an input field with 'TestValue123' on input >> nth=62
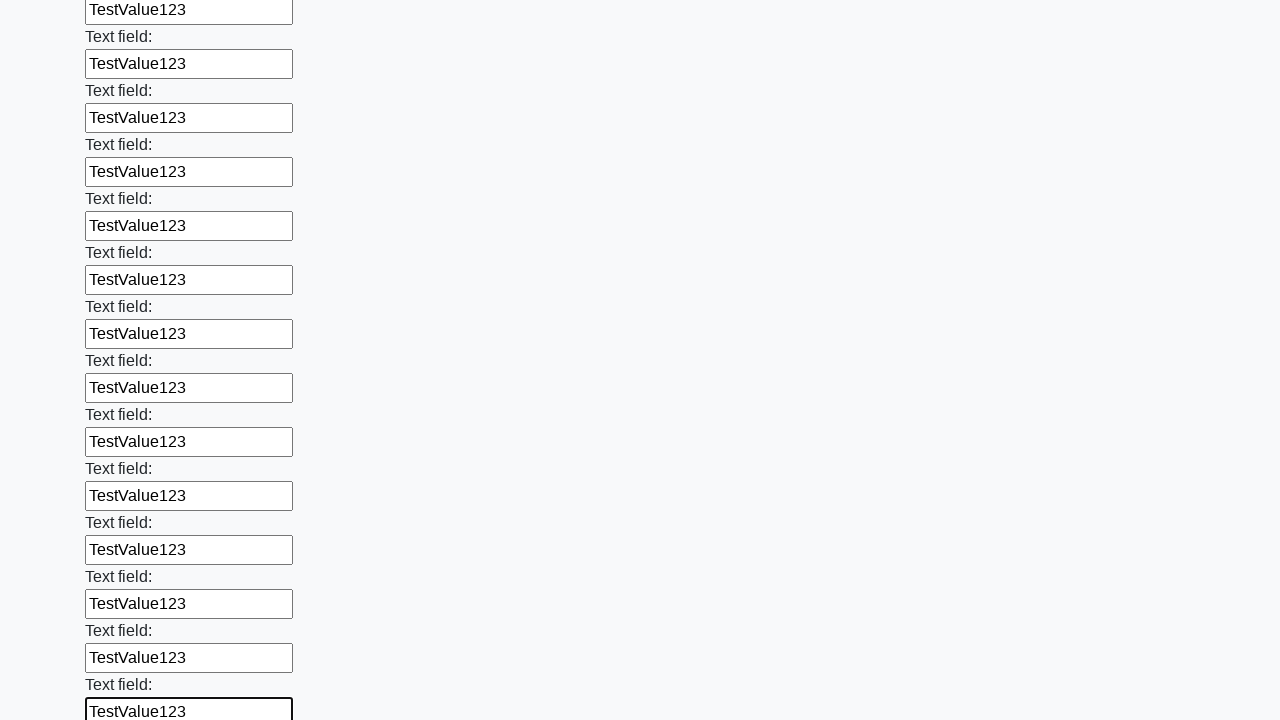

Filled an input field with 'TestValue123' on input >> nth=63
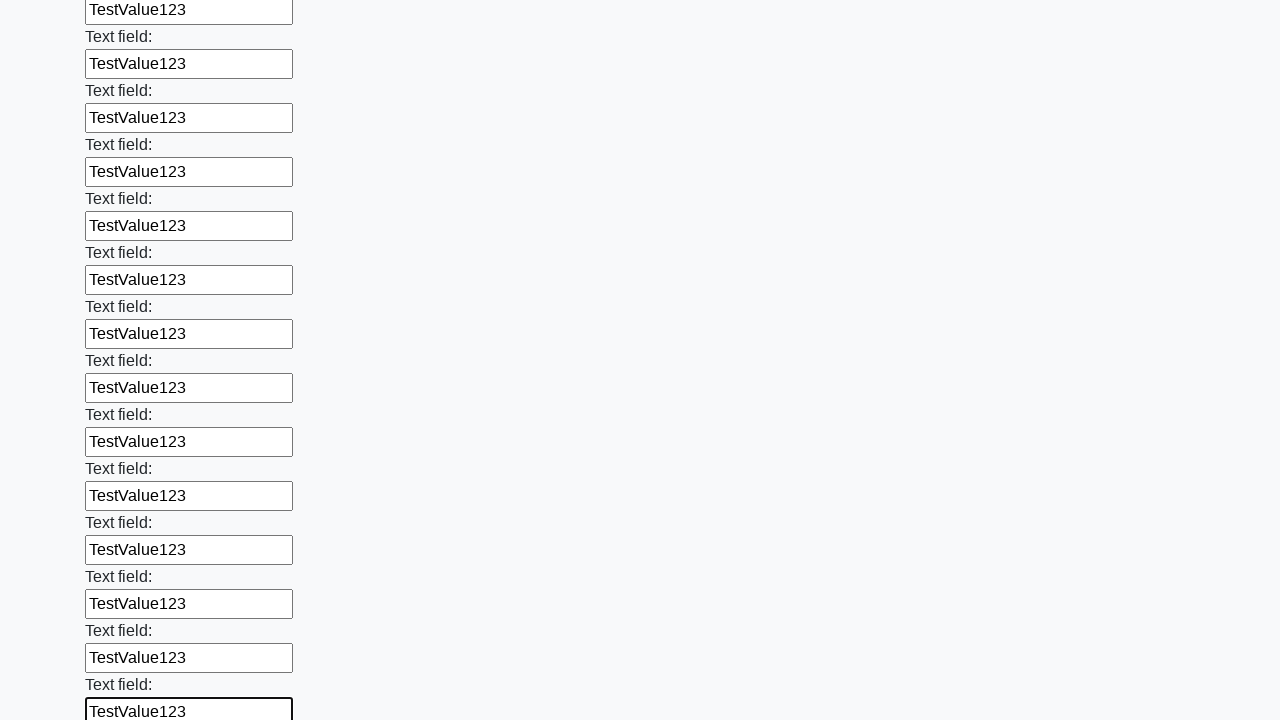

Filled an input field with 'TestValue123' on input >> nth=64
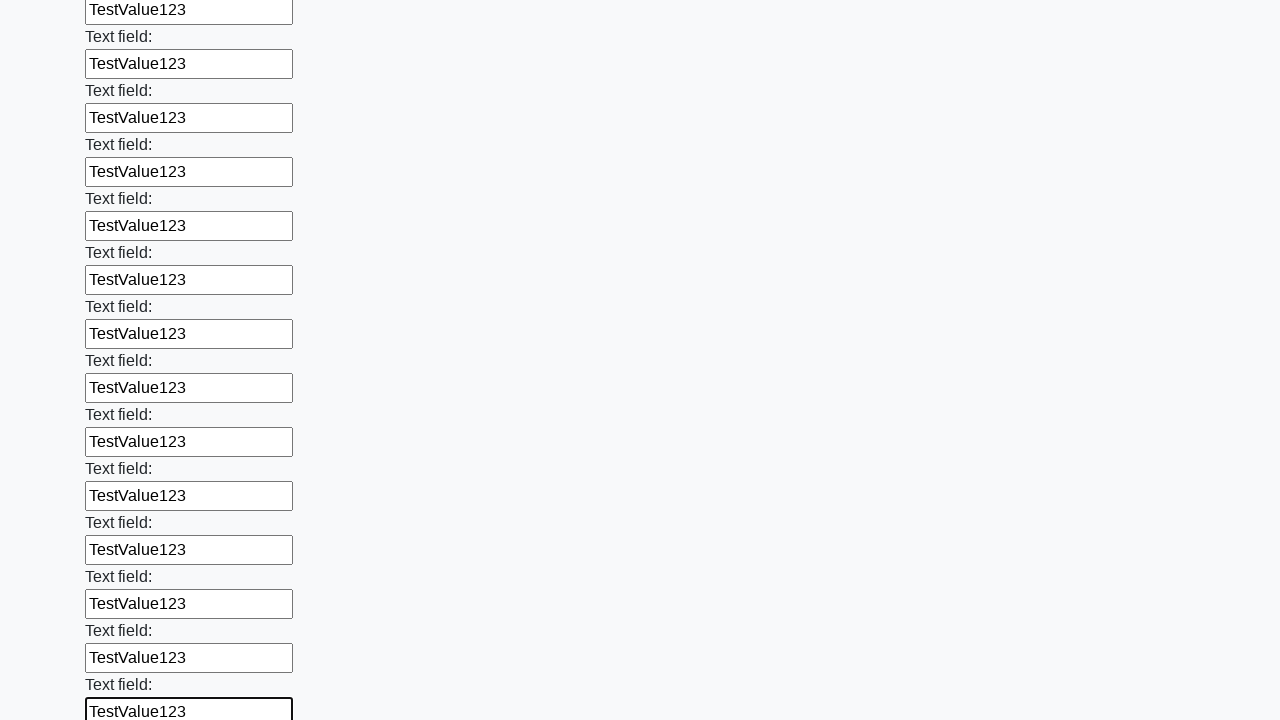

Filled an input field with 'TestValue123' on input >> nth=65
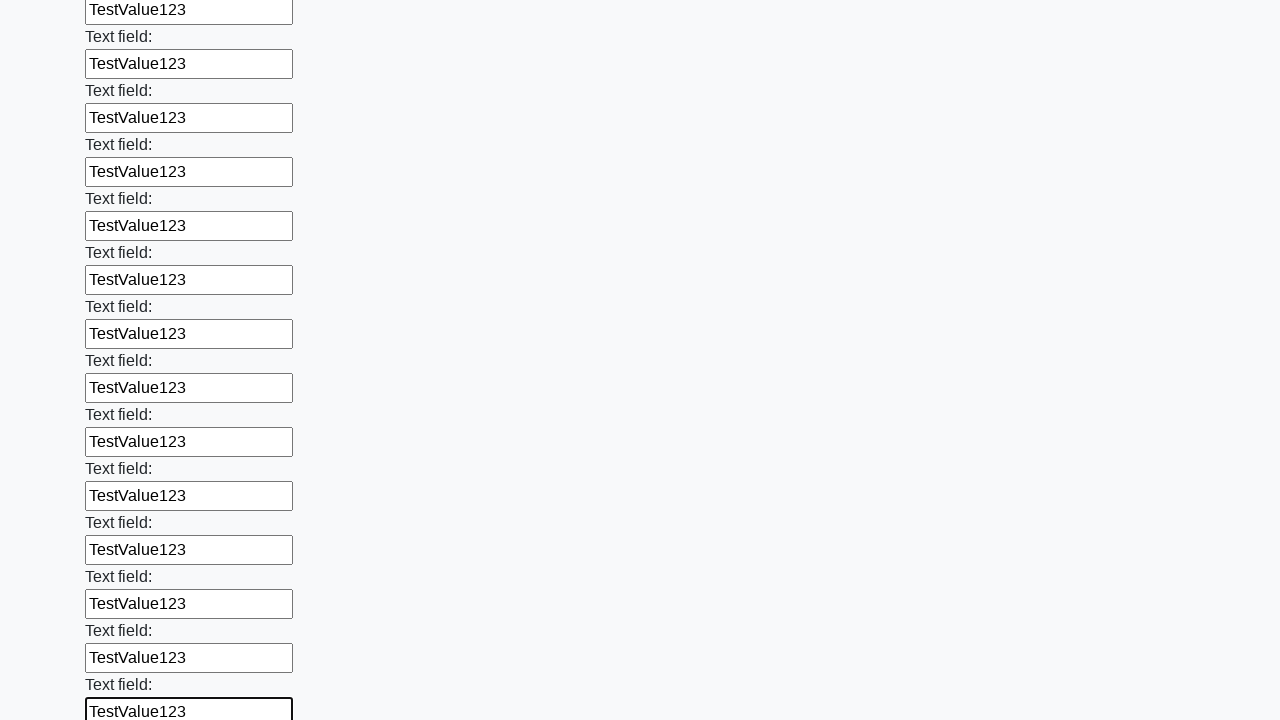

Filled an input field with 'TestValue123' on input >> nth=66
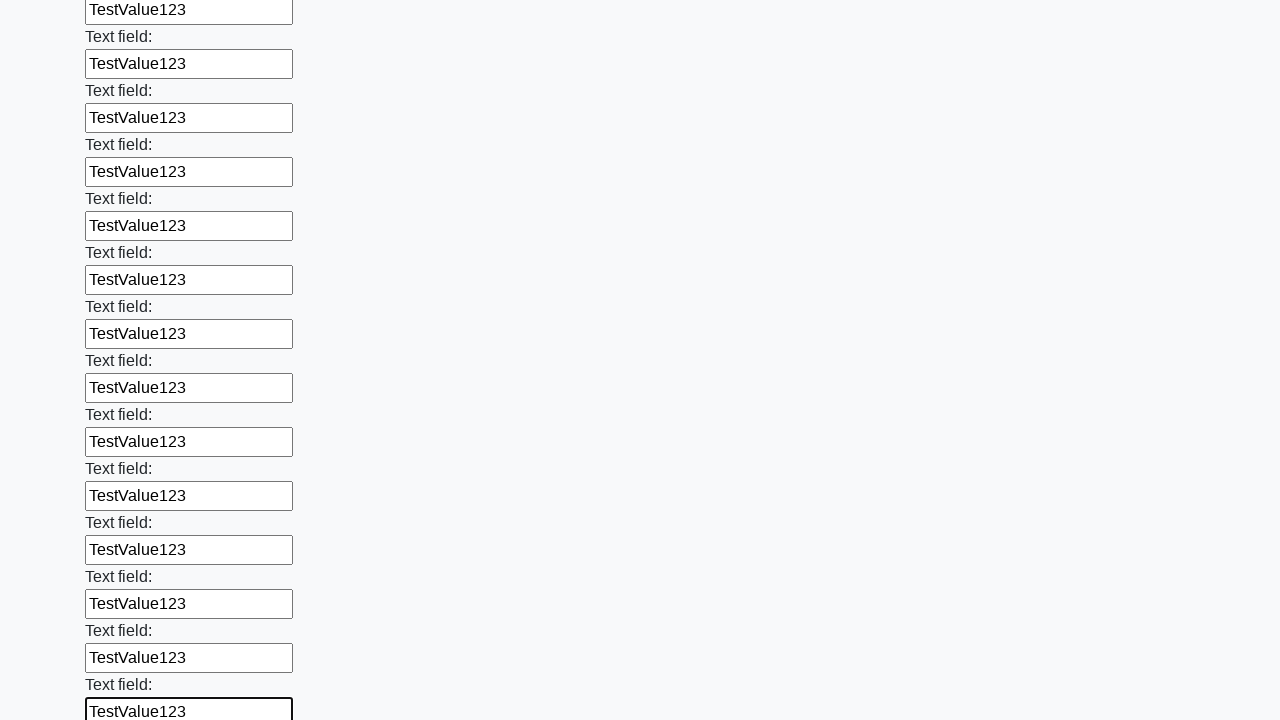

Filled an input field with 'TestValue123' on input >> nth=67
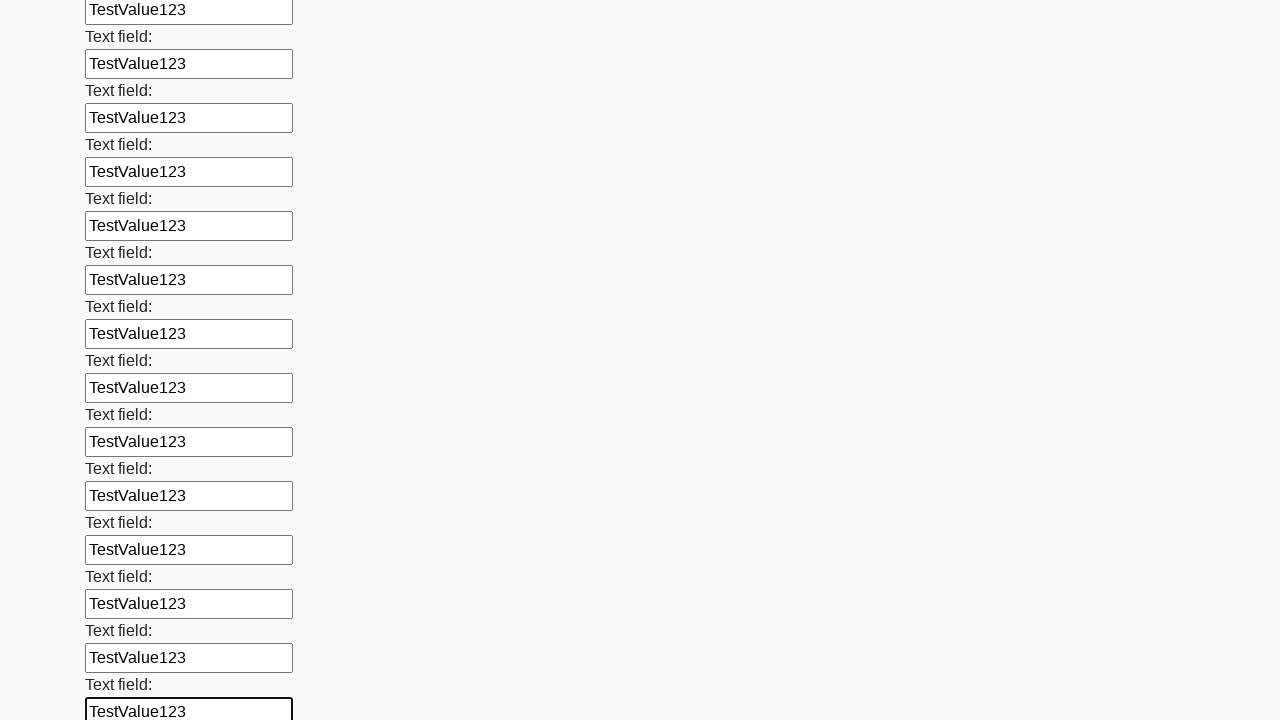

Filled an input field with 'TestValue123' on input >> nth=68
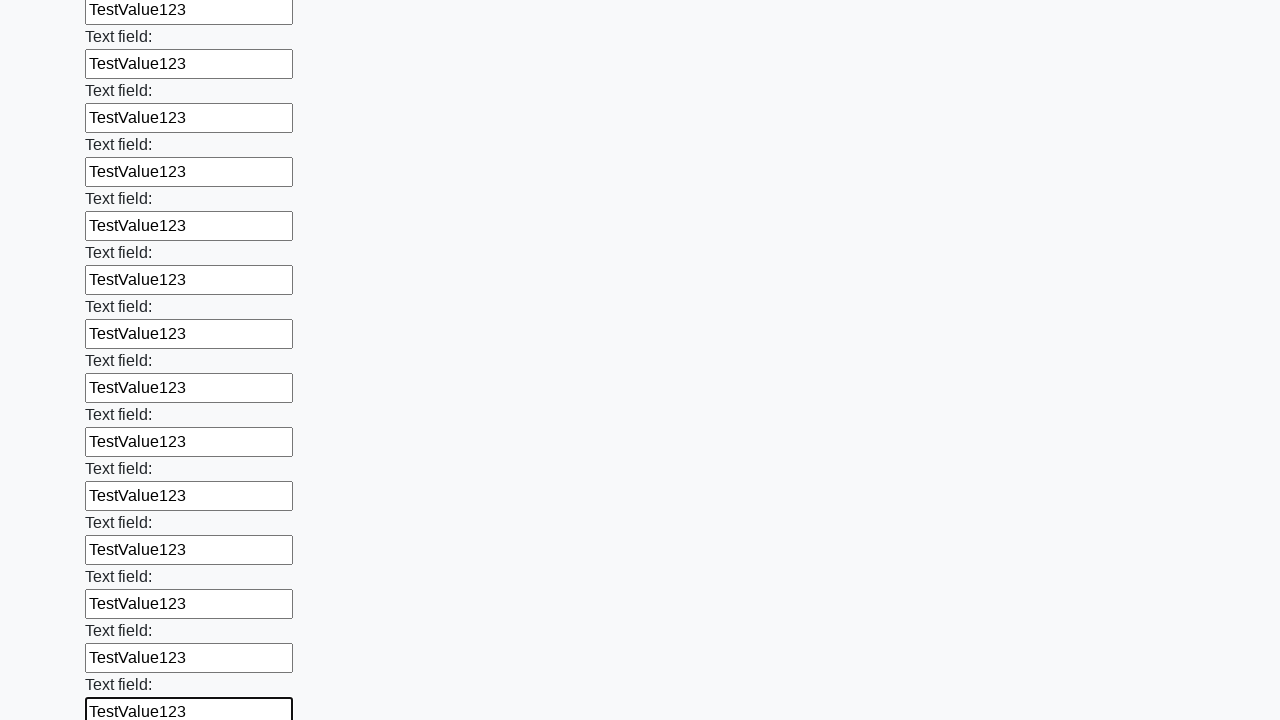

Filled an input field with 'TestValue123' on input >> nth=69
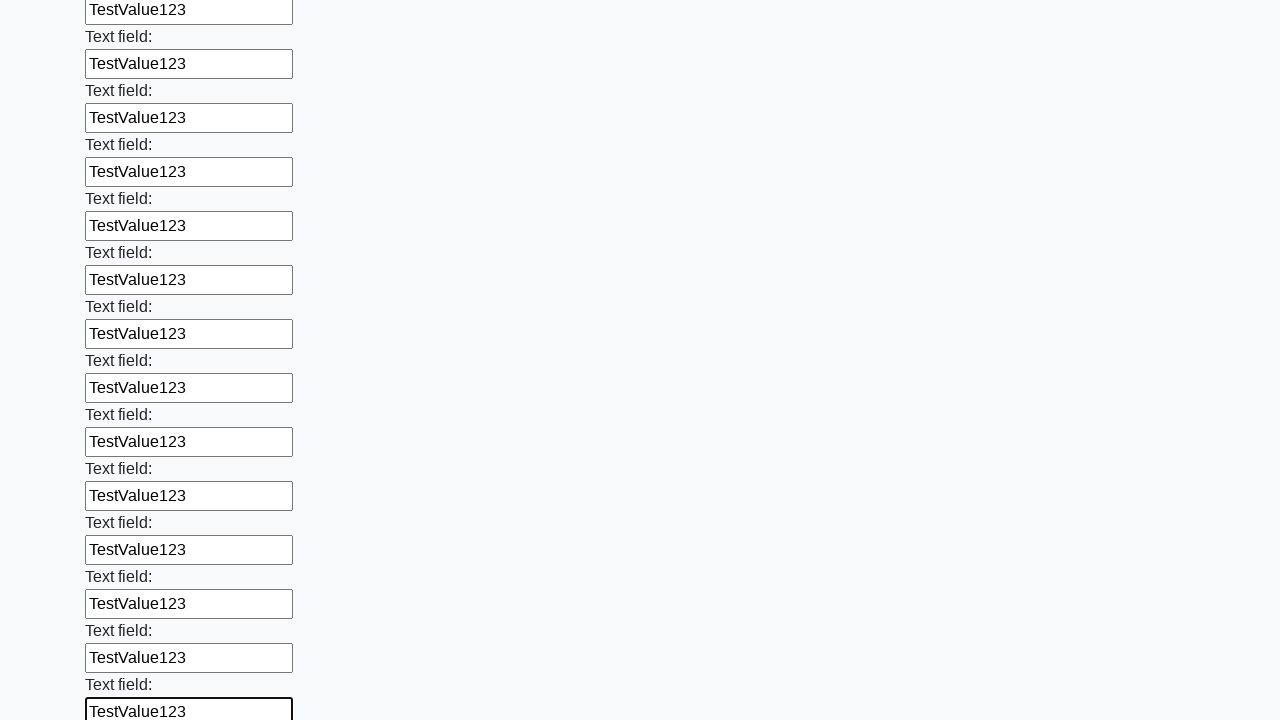

Filled an input field with 'TestValue123' on input >> nth=70
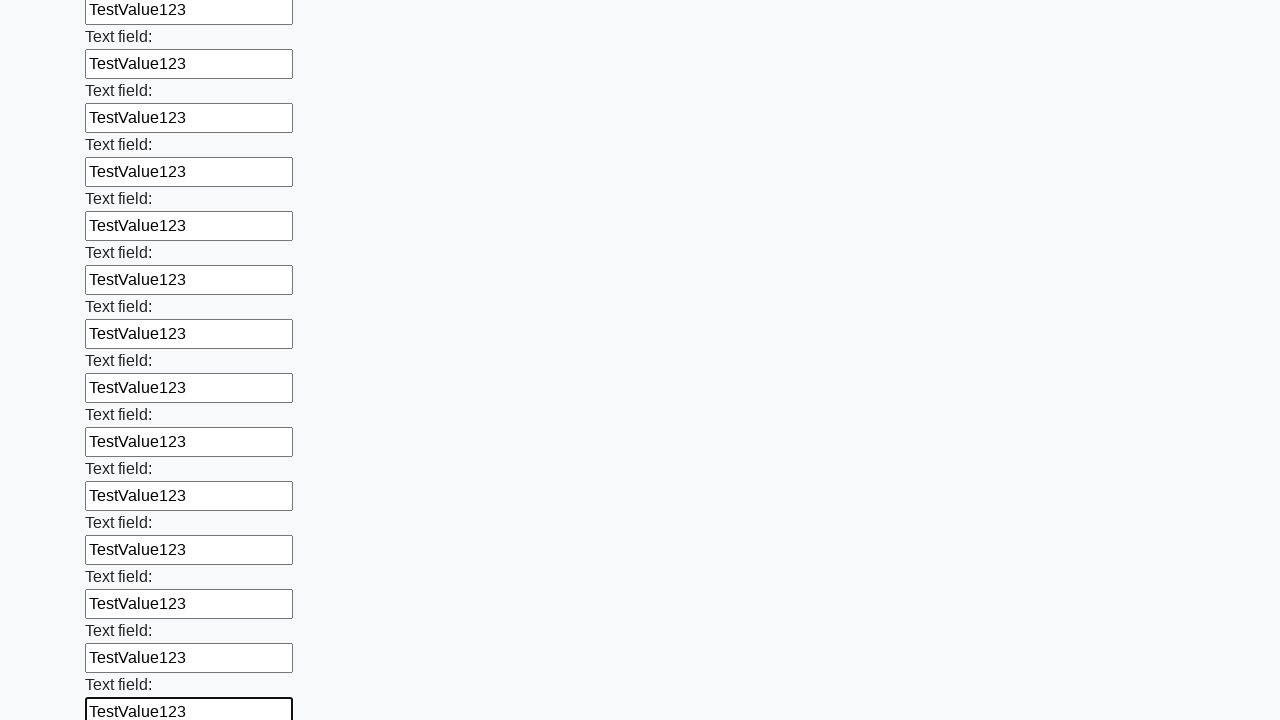

Filled an input field with 'TestValue123' on input >> nth=71
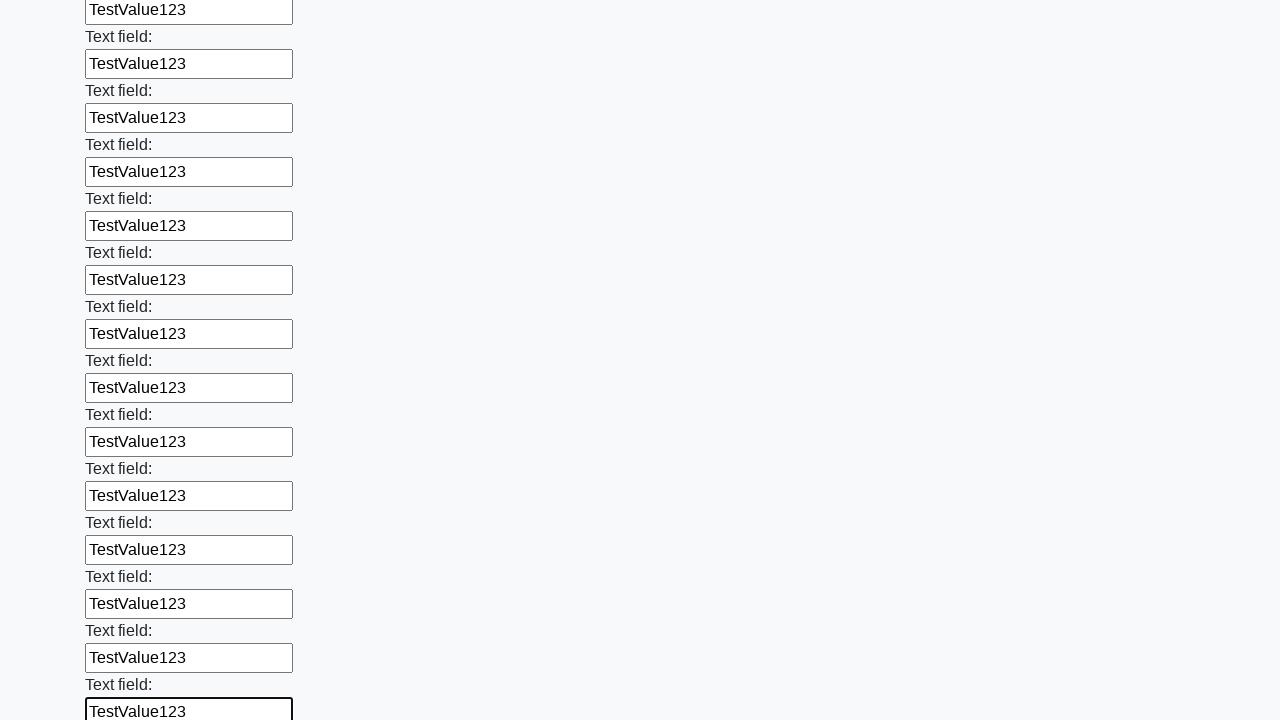

Filled an input field with 'TestValue123' on input >> nth=72
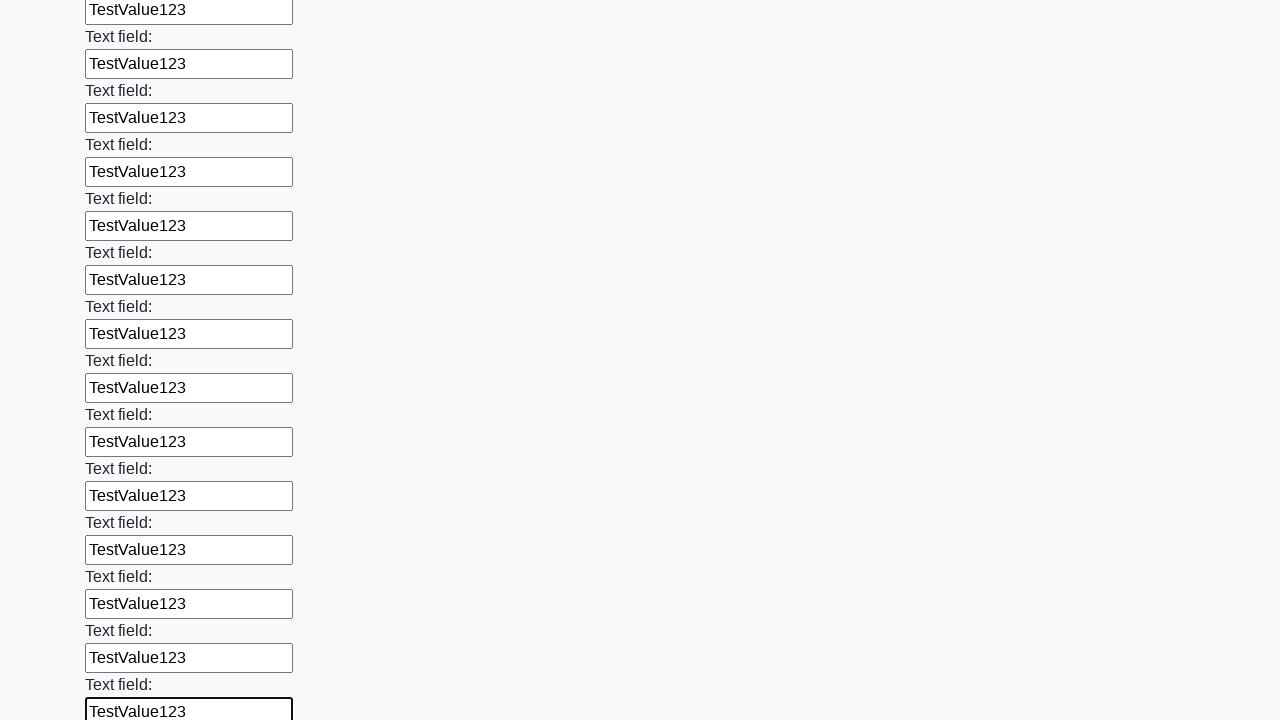

Filled an input field with 'TestValue123' on input >> nth=73
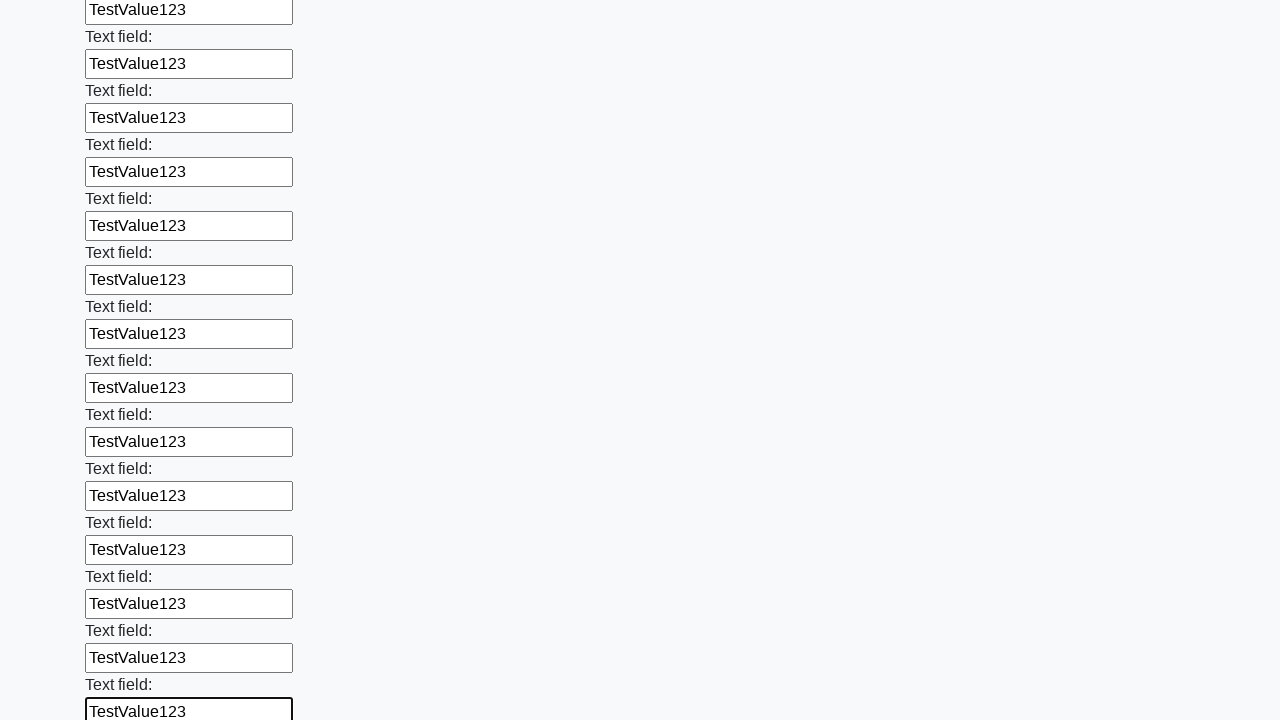

Filled an input field with 'TestValue123' on input >> nth=74
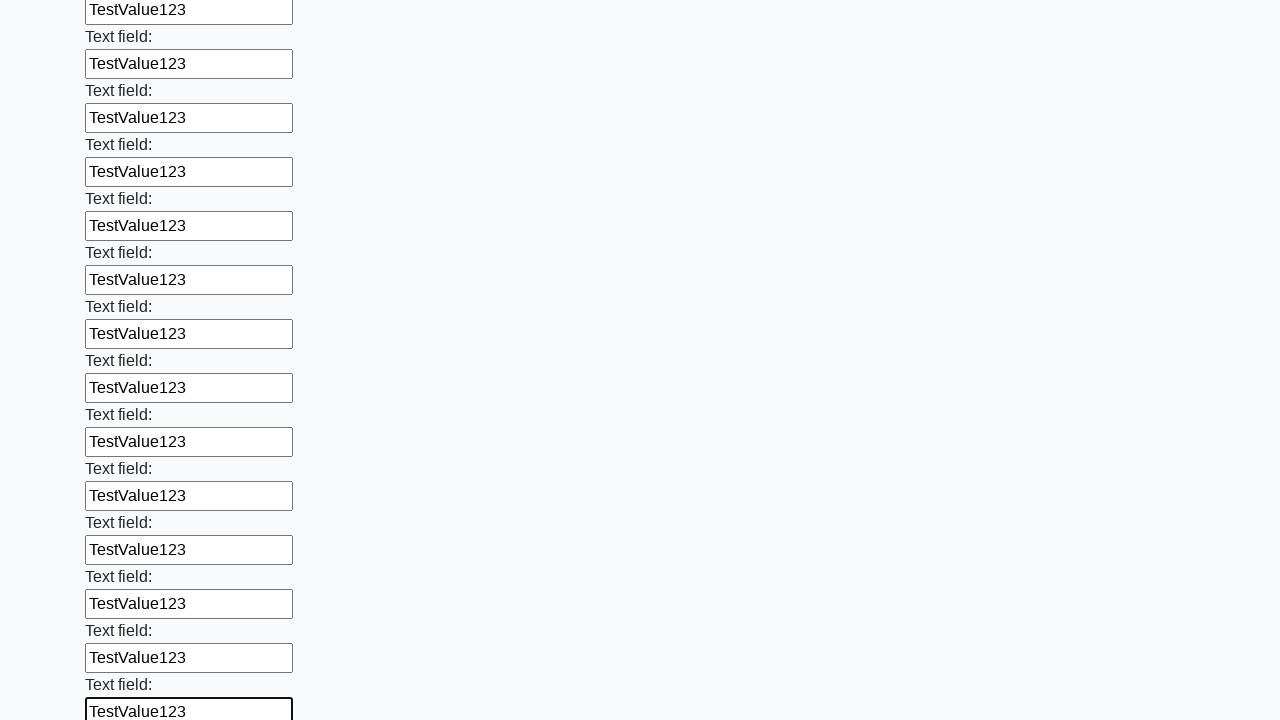

Filled an input field with 'TestValue123' on input >> nth=75
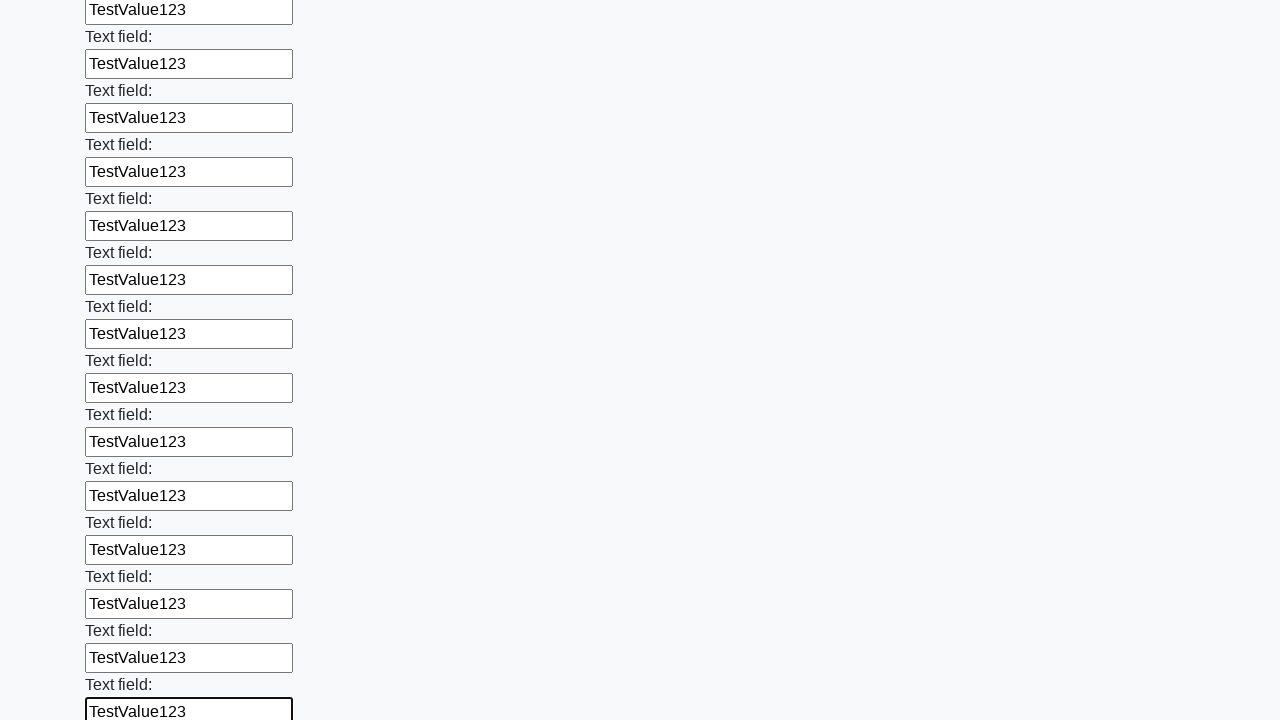

Filled an input field with 'TestValue123' on input >> nth=76
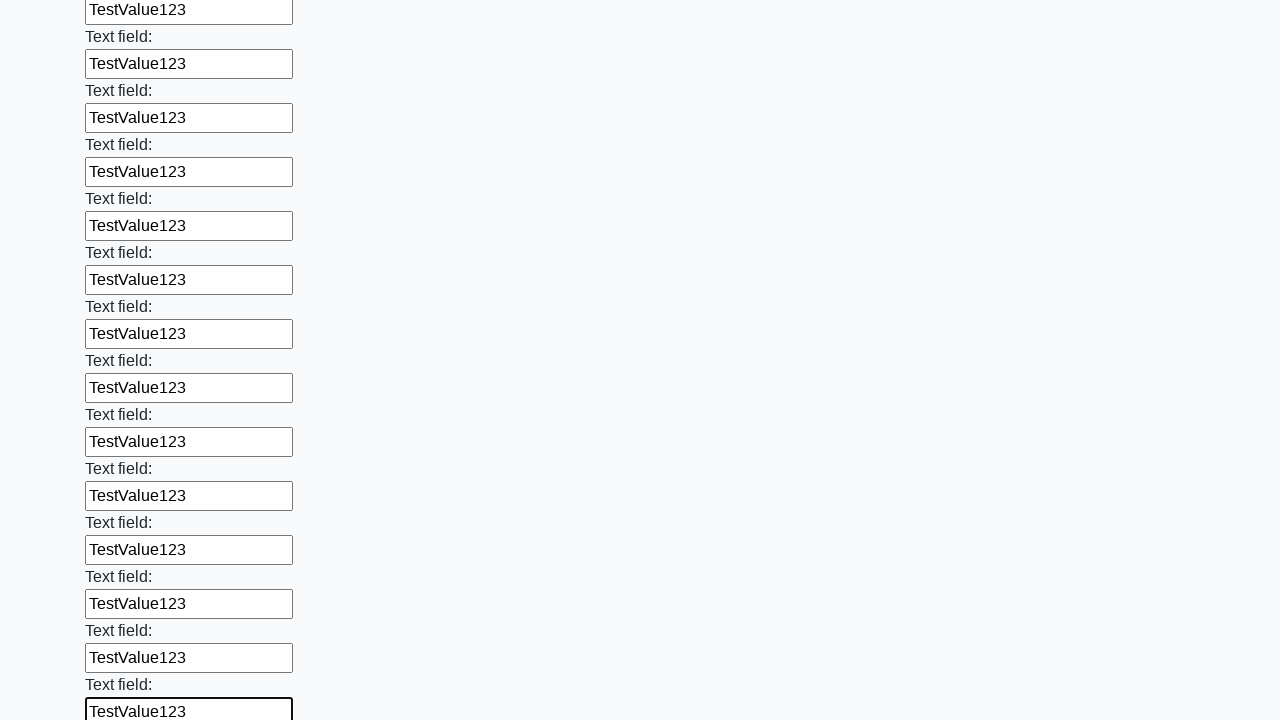

Filled an input field with 'TestValue123' on input >> nth=77
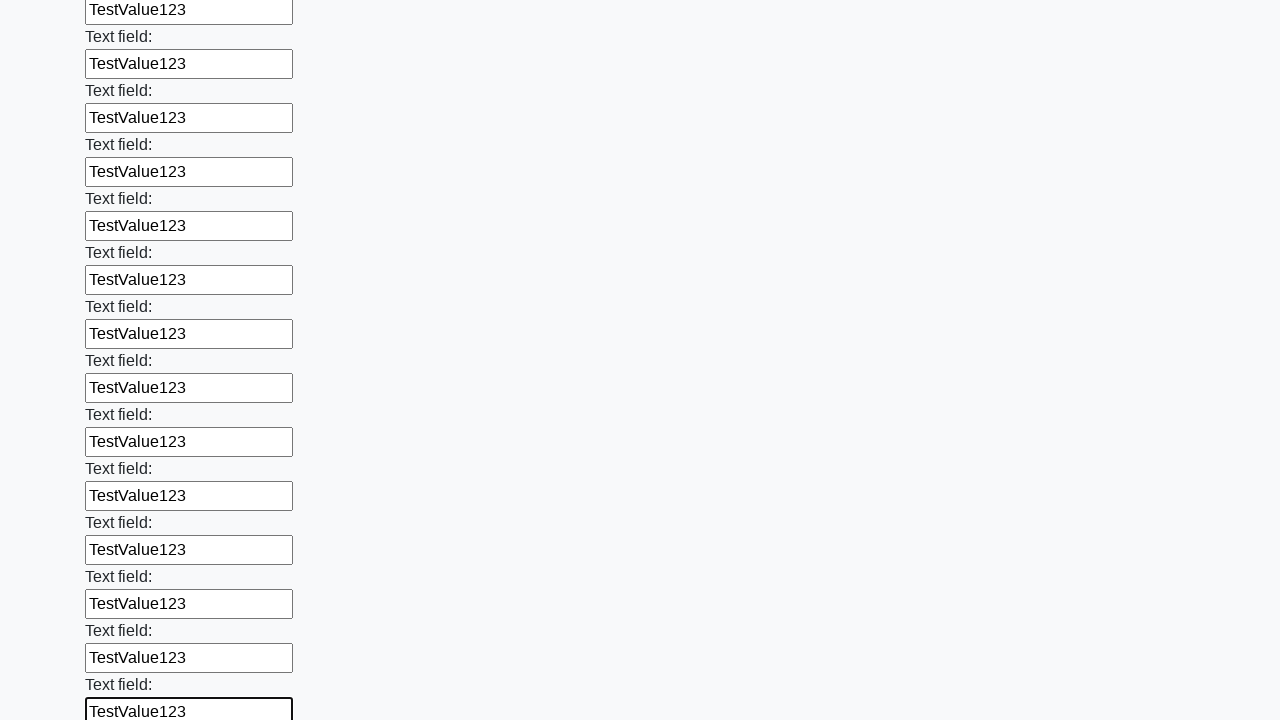

Filled an input field with 'TestValue123' on input >> nth=78
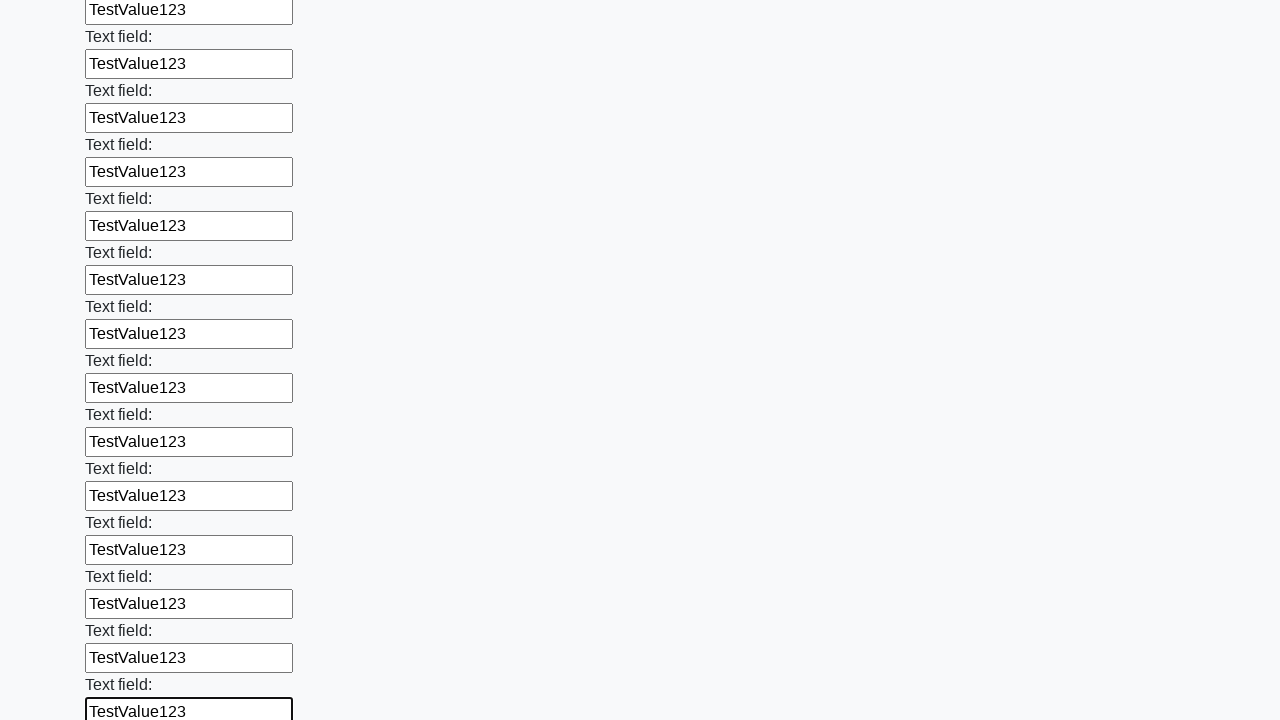

Filled an input field with 'TestValue123' on input >> nth=79
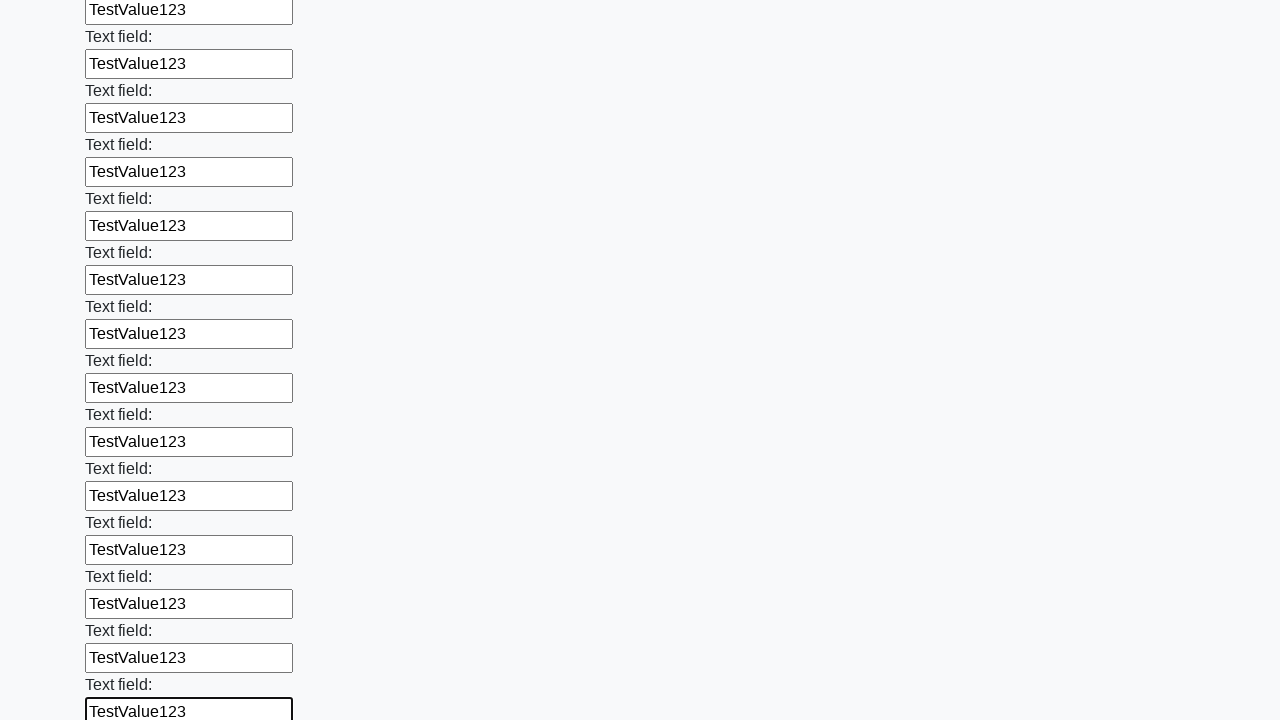

Filled an input field with 'TestValue123' on input >> nth=80
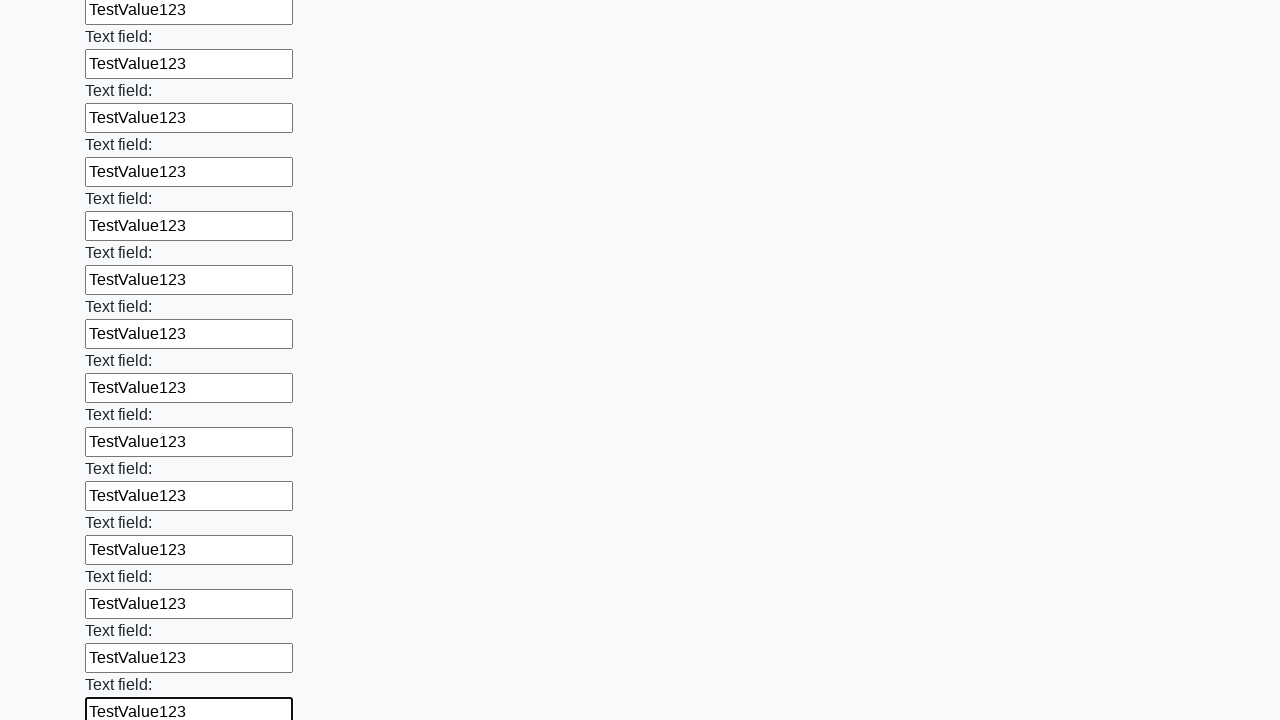

Filled an input field with 'TestValue123' on input >> nth=81
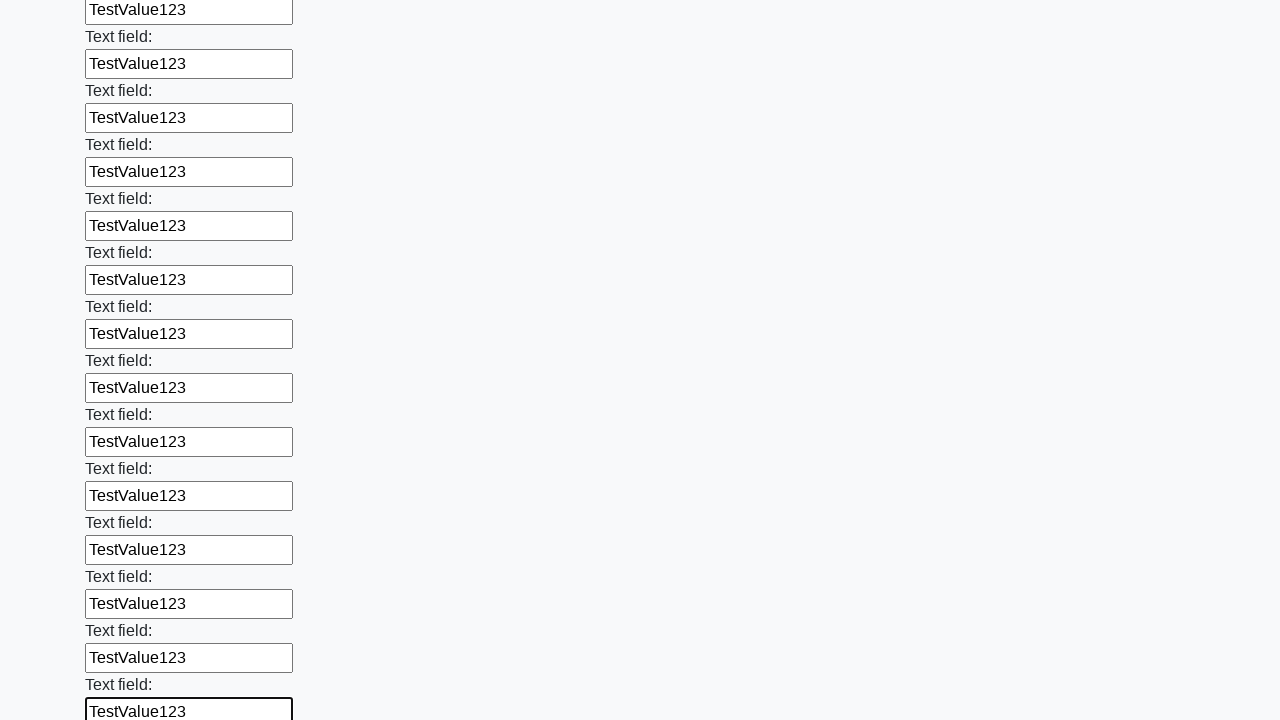

Filled an input field with 'TestValue123' on input >> nth=82
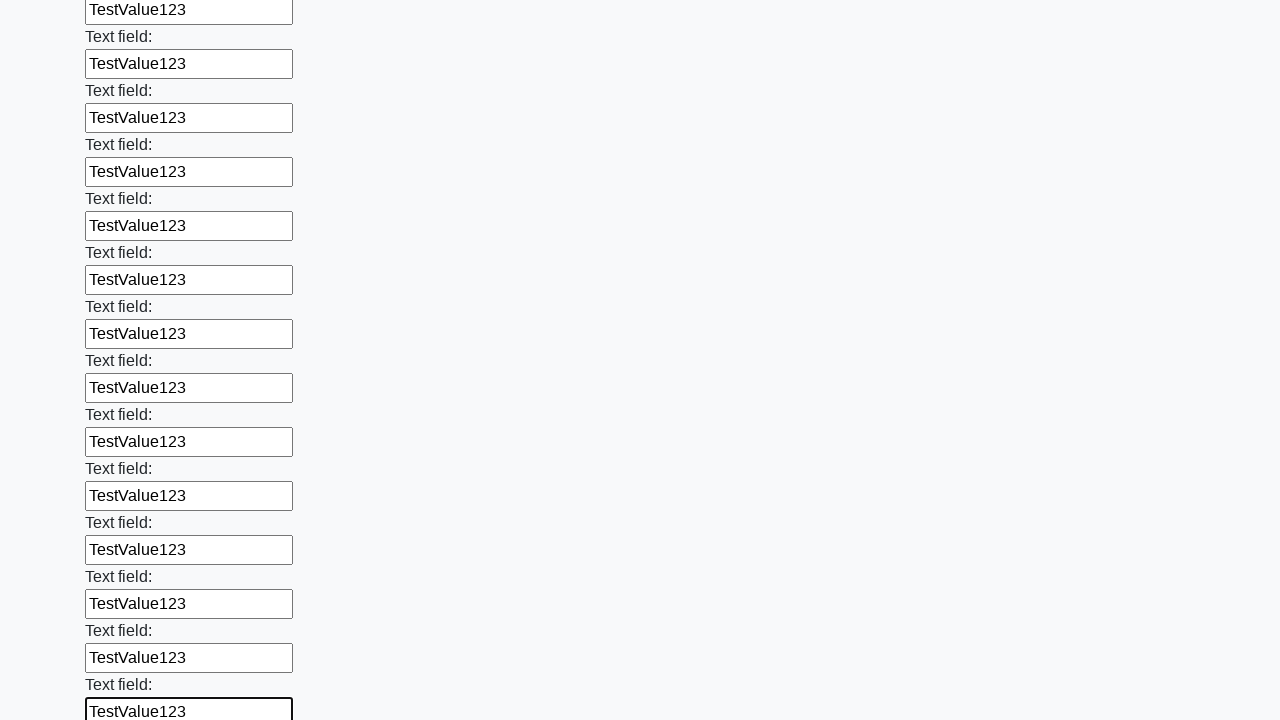

Filled an input field with 'TestValue123' on input >> nth=83
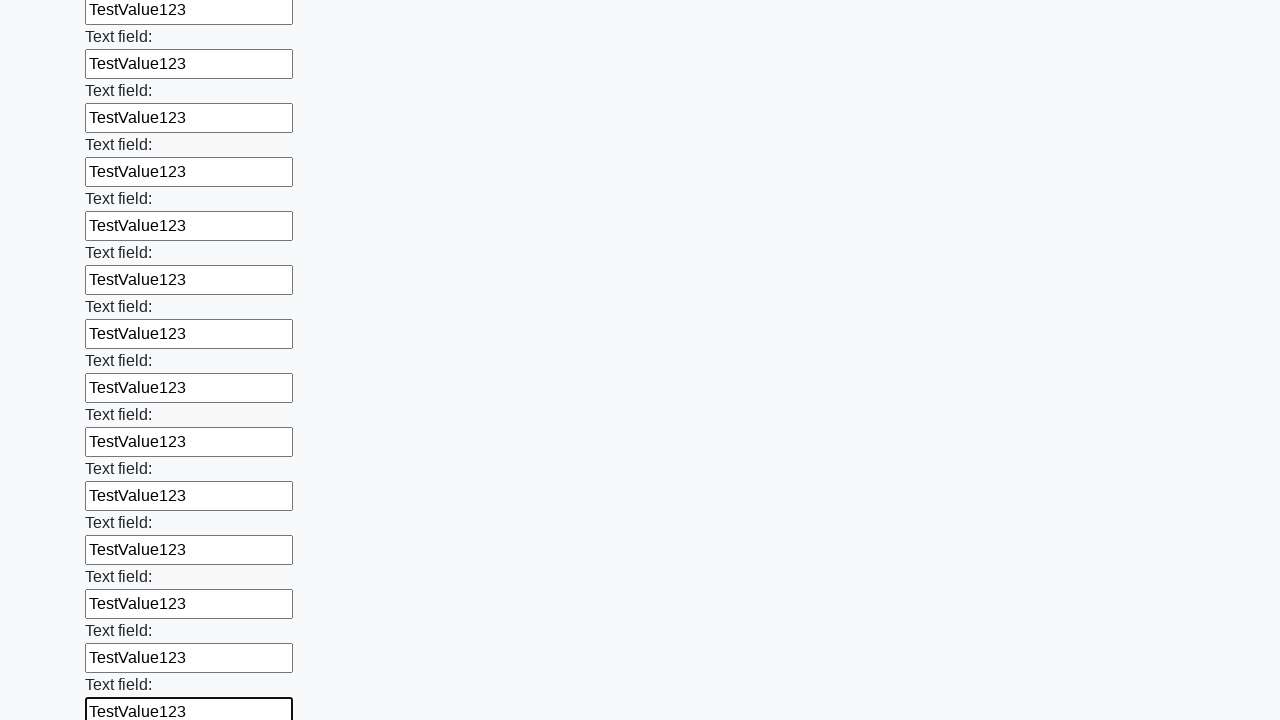

Filled an input field with 'TestValue123' on input >> nth=84
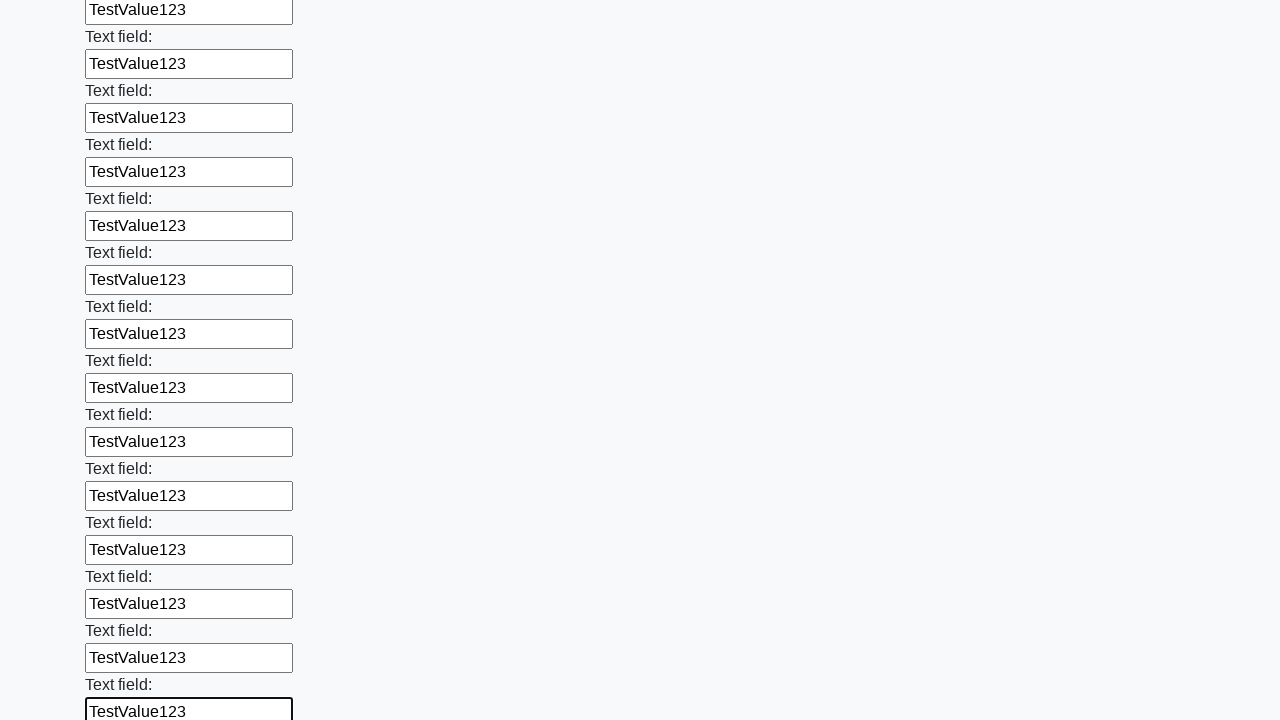

Filled an input field with 'TestValue123' on input >> nth=85
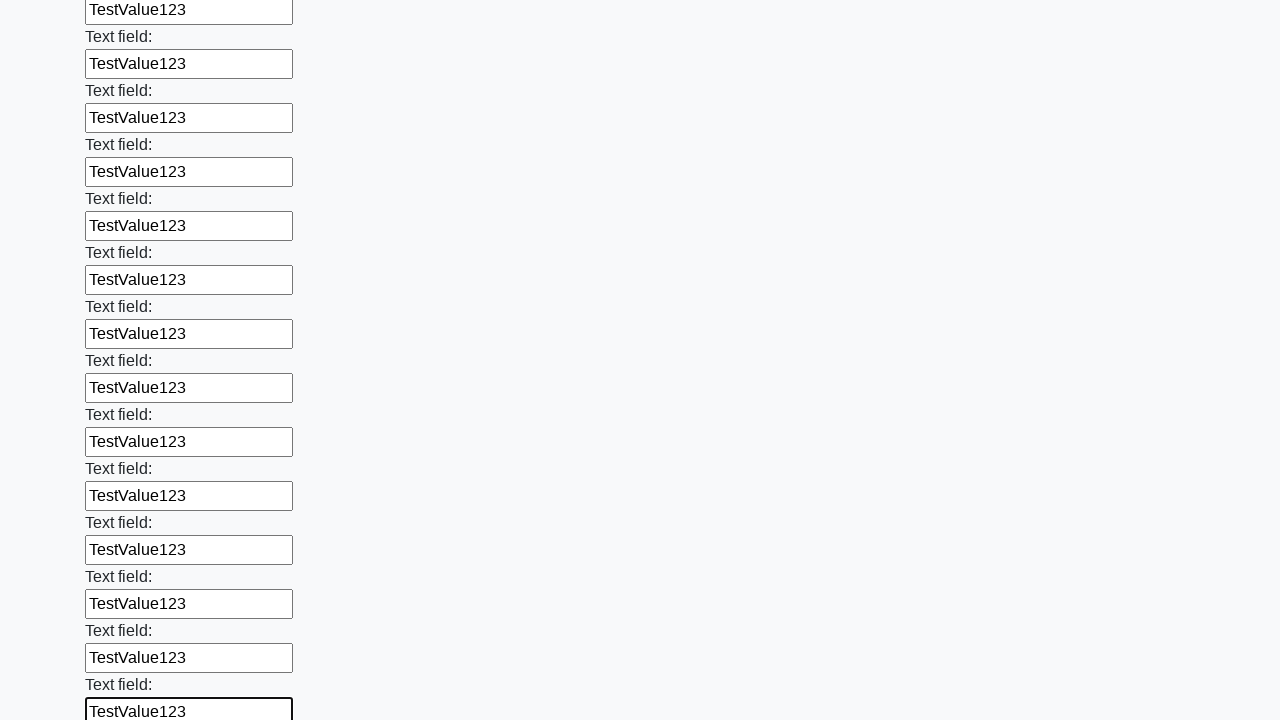

Filled an input field with 'TestValue123' on input >> nth=86
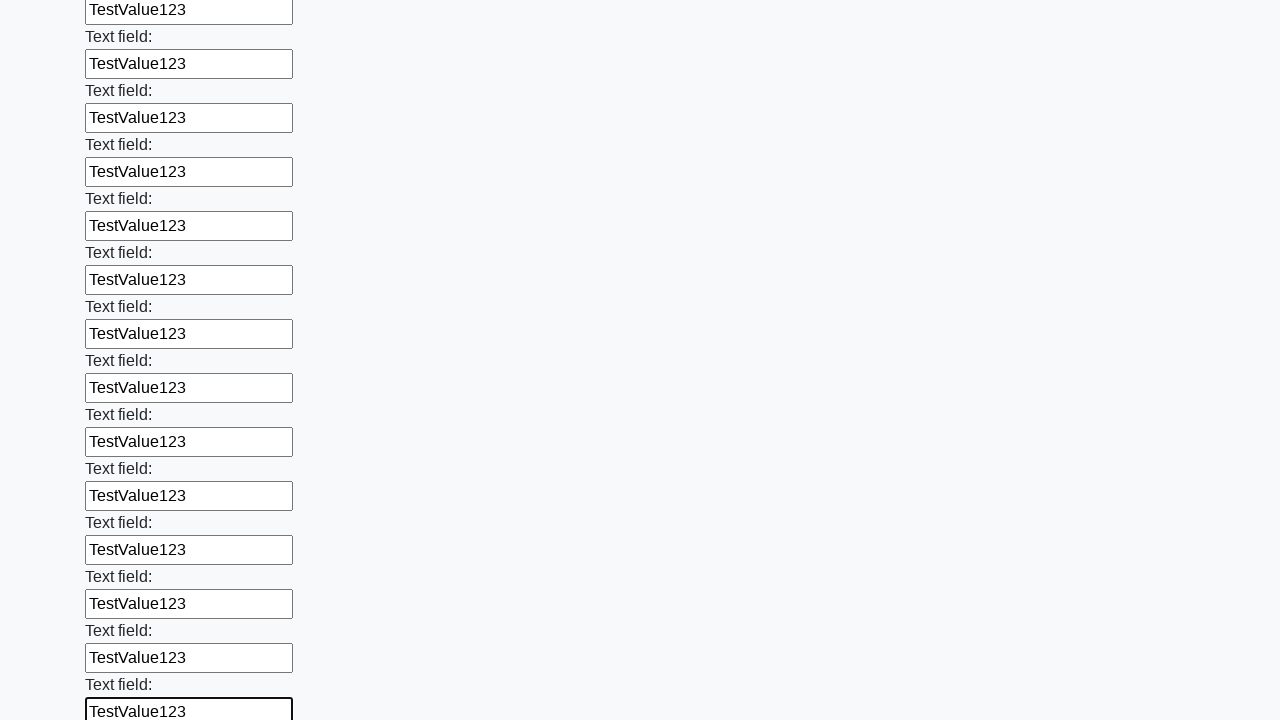

Filled an input field with 'TestValue123' on input >> nth=87
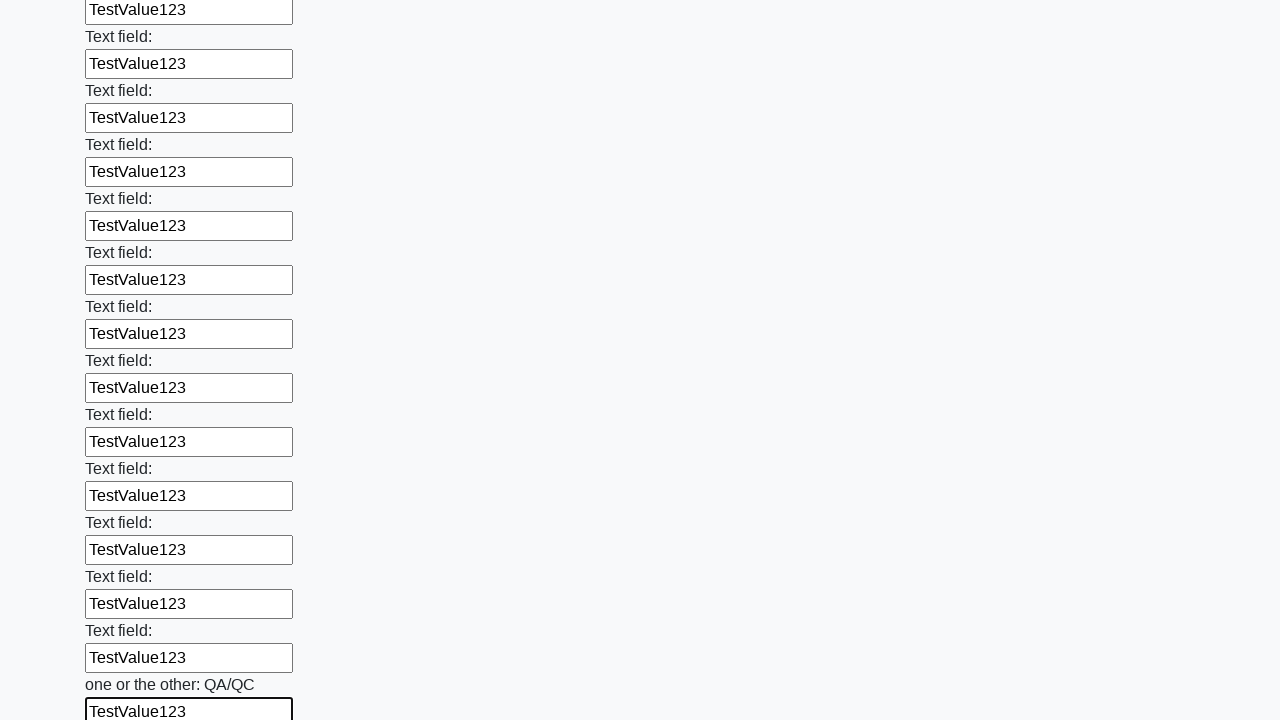

Filled an input field with 'TestValue123' on input >> nth=88
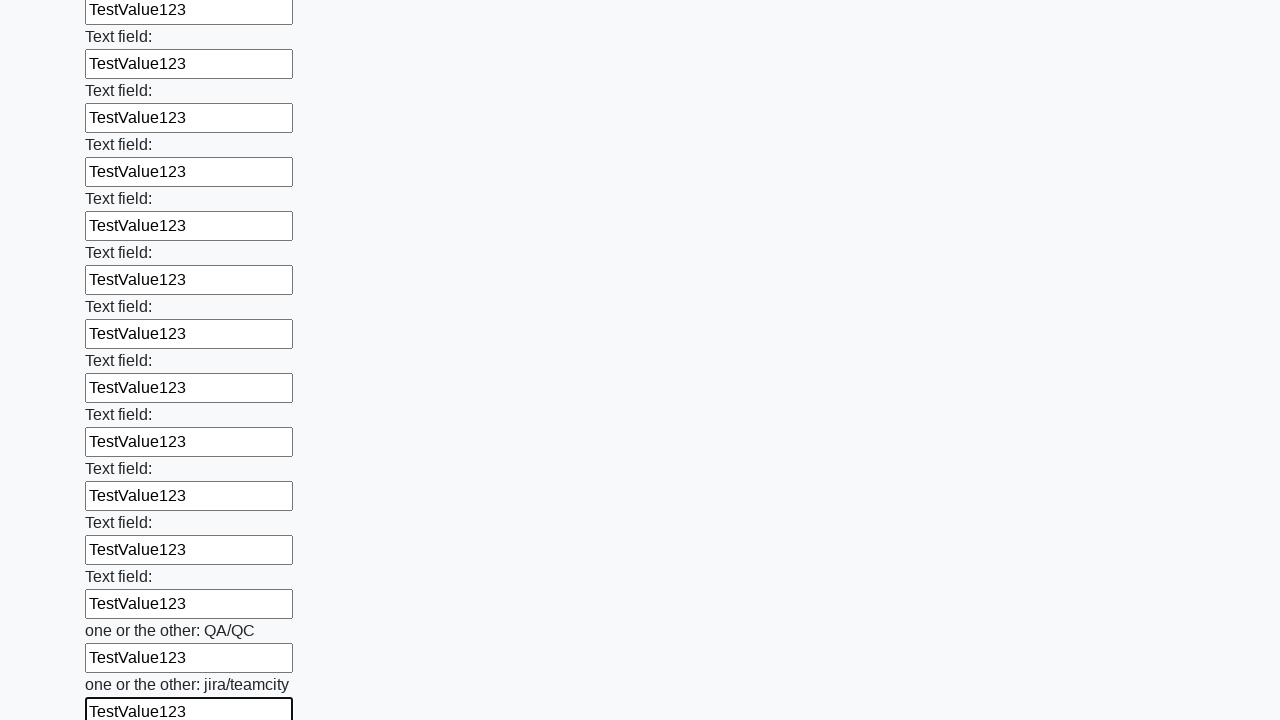

Filled an input field with 'TestValue123' on input >> nth=89
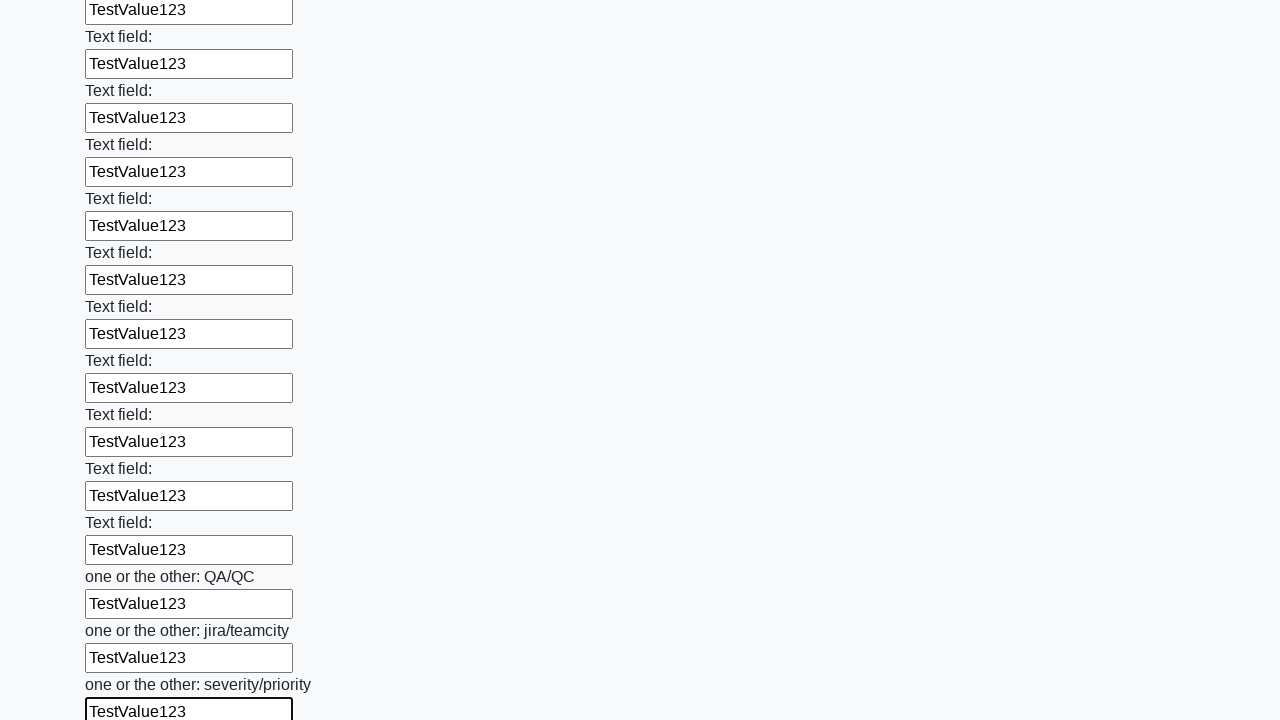

Filled an input field with 'TestValue123' on input >> nth=90
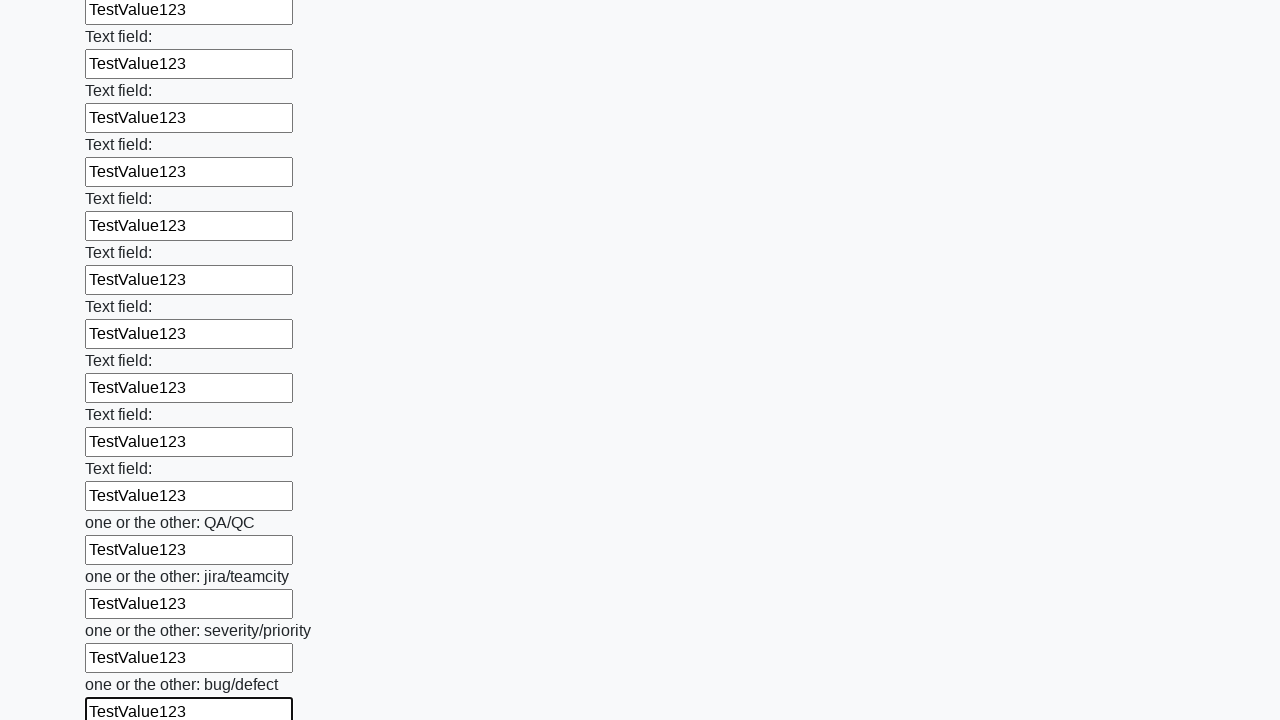

Filled an input field with 'TestValue123' on input >> nth=91
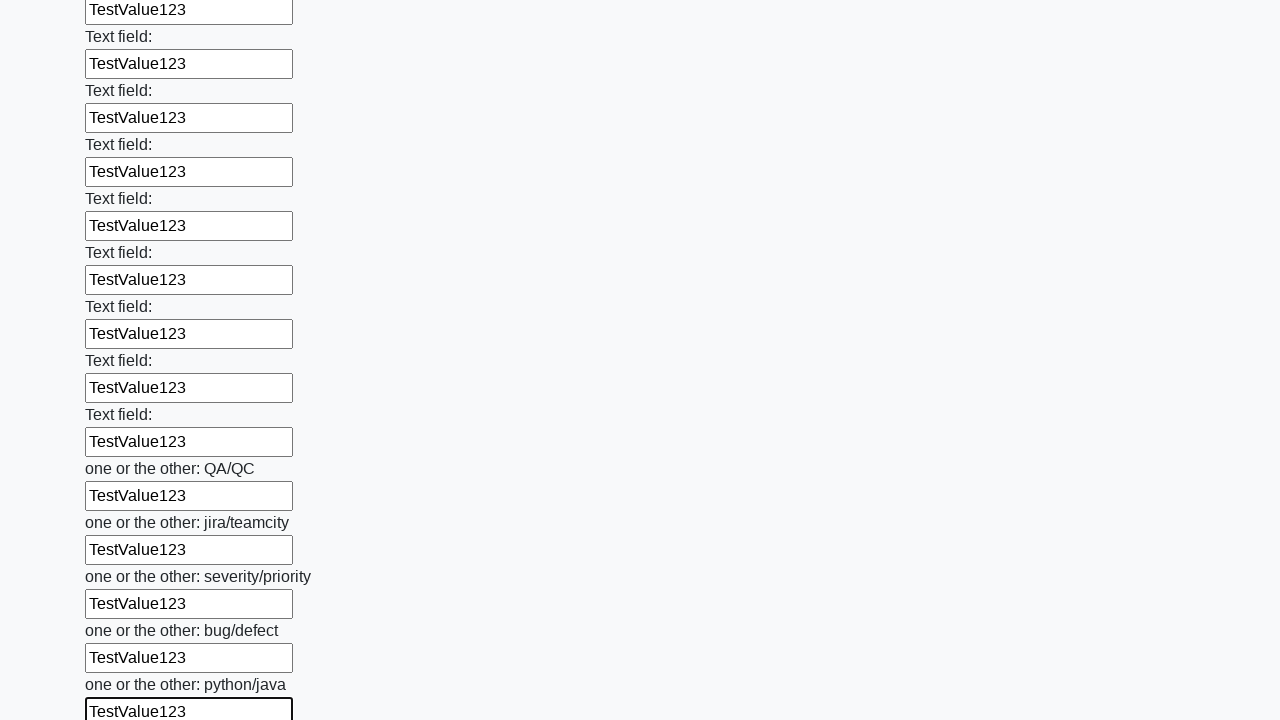

Filled an input field with 'TestValue123' on input >> nth=92
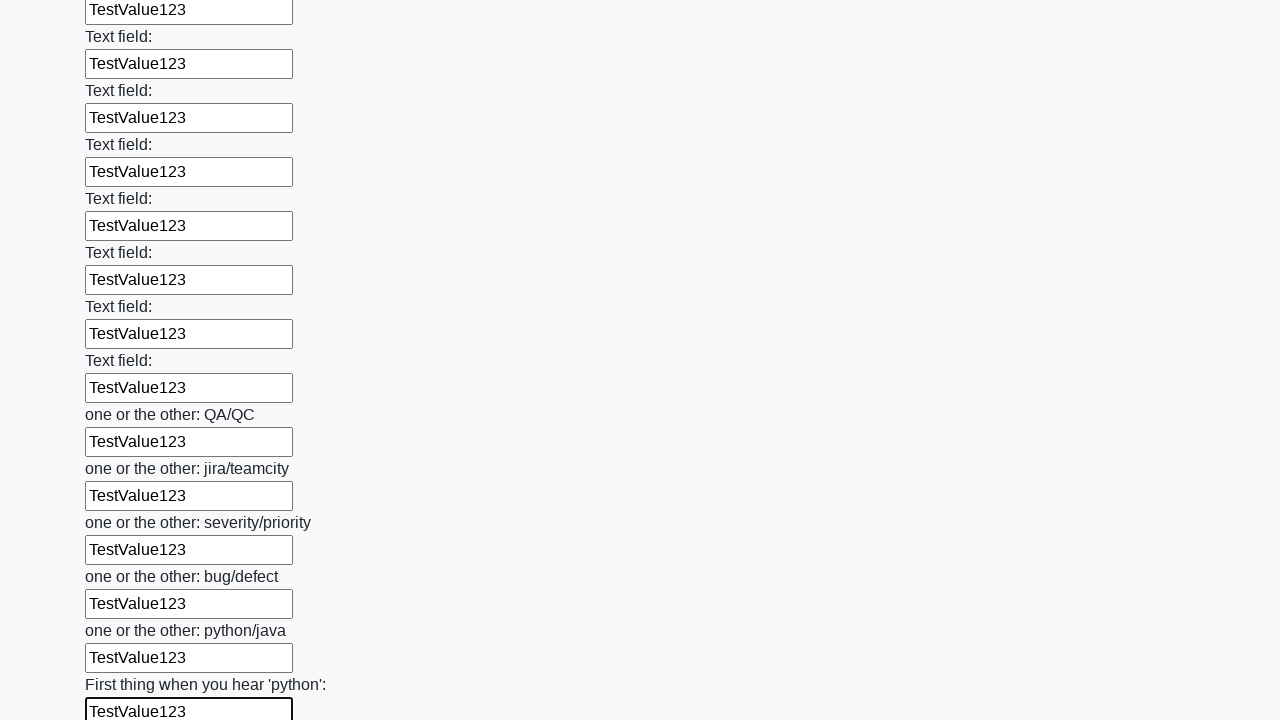

Filled an input field with 'TestValue123' on input >> nth=93
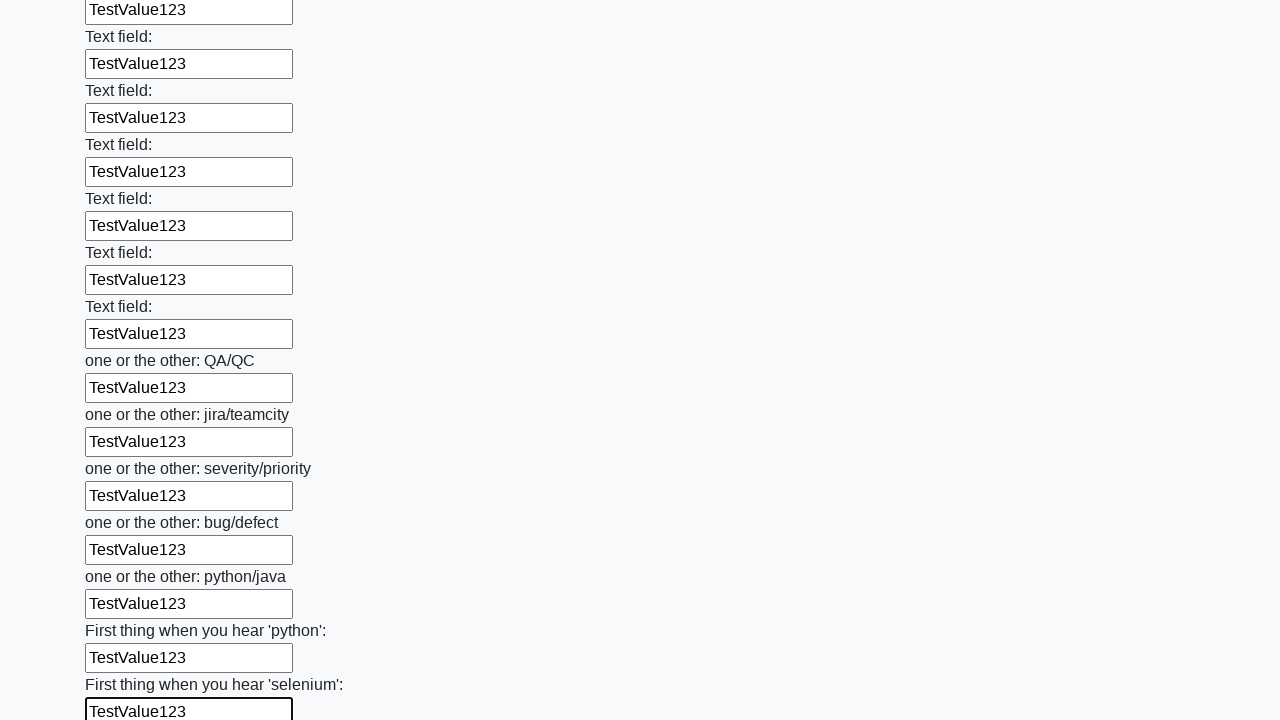

Filled an input field with 'TestValue123' on input >> nth=94
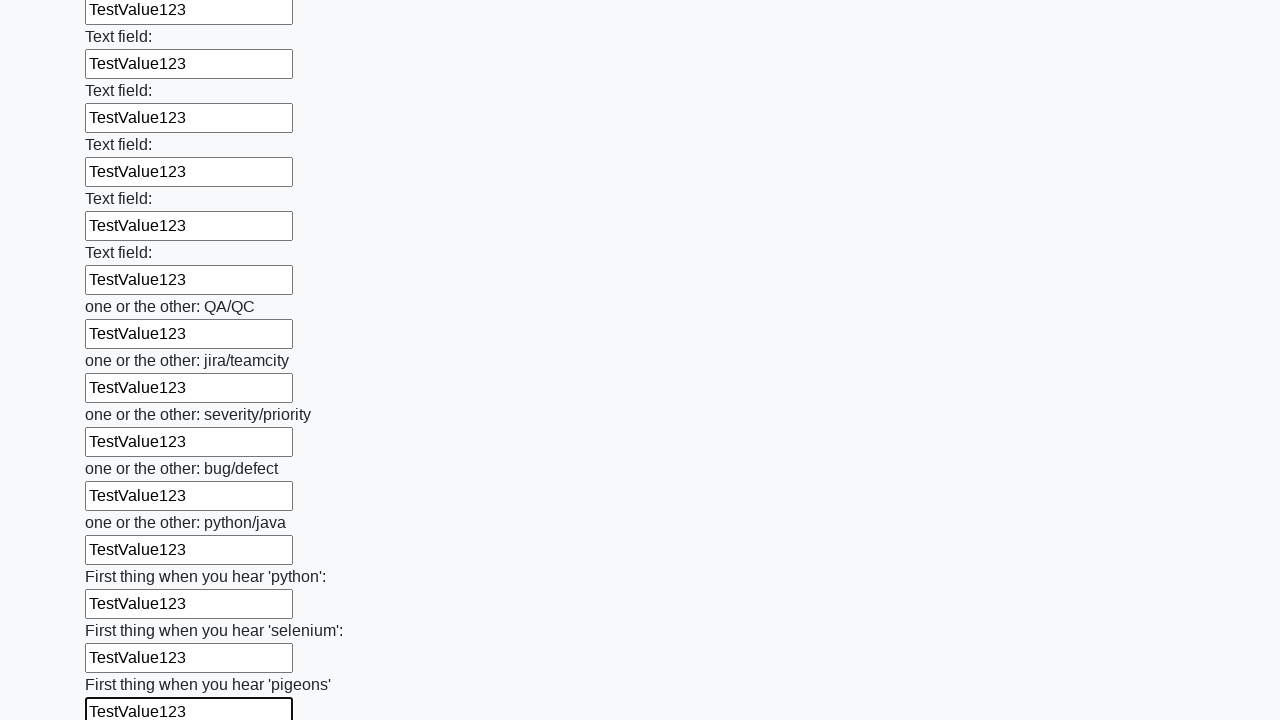

Filled an input field with 'TestValue123' on input >> nth=95
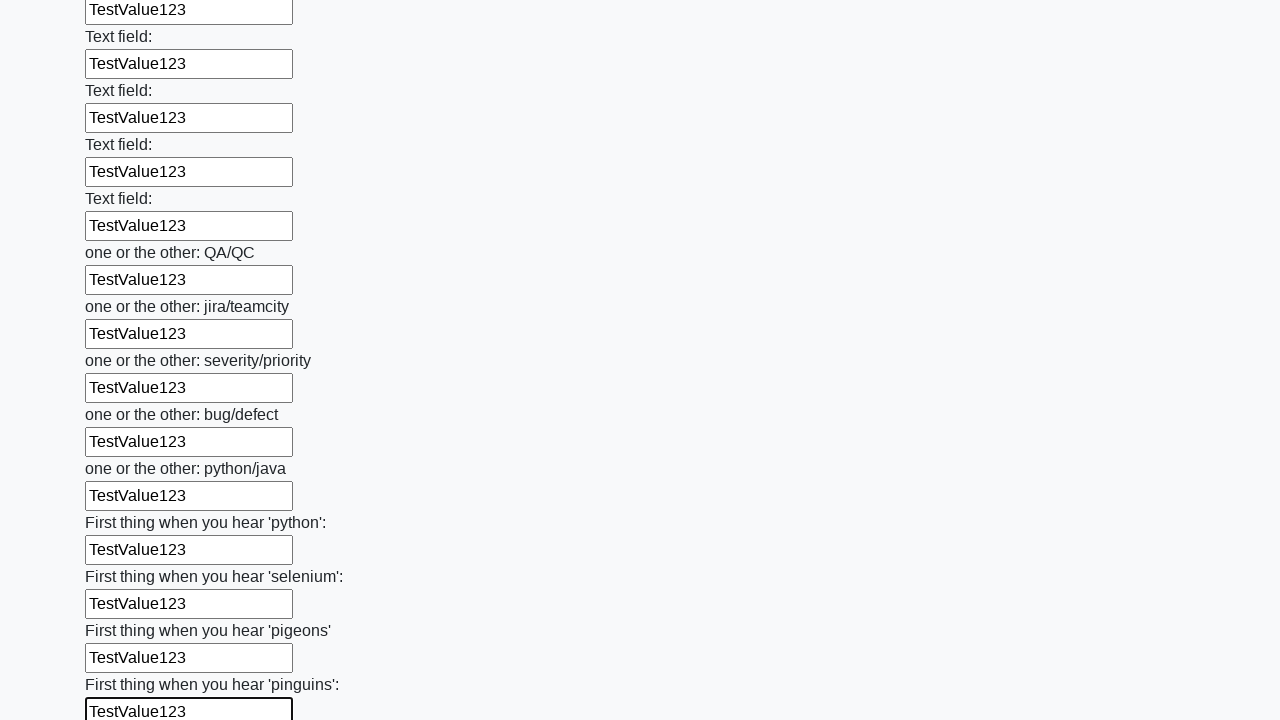

Filled an input field with 'TestValue123' on input >> nth=96
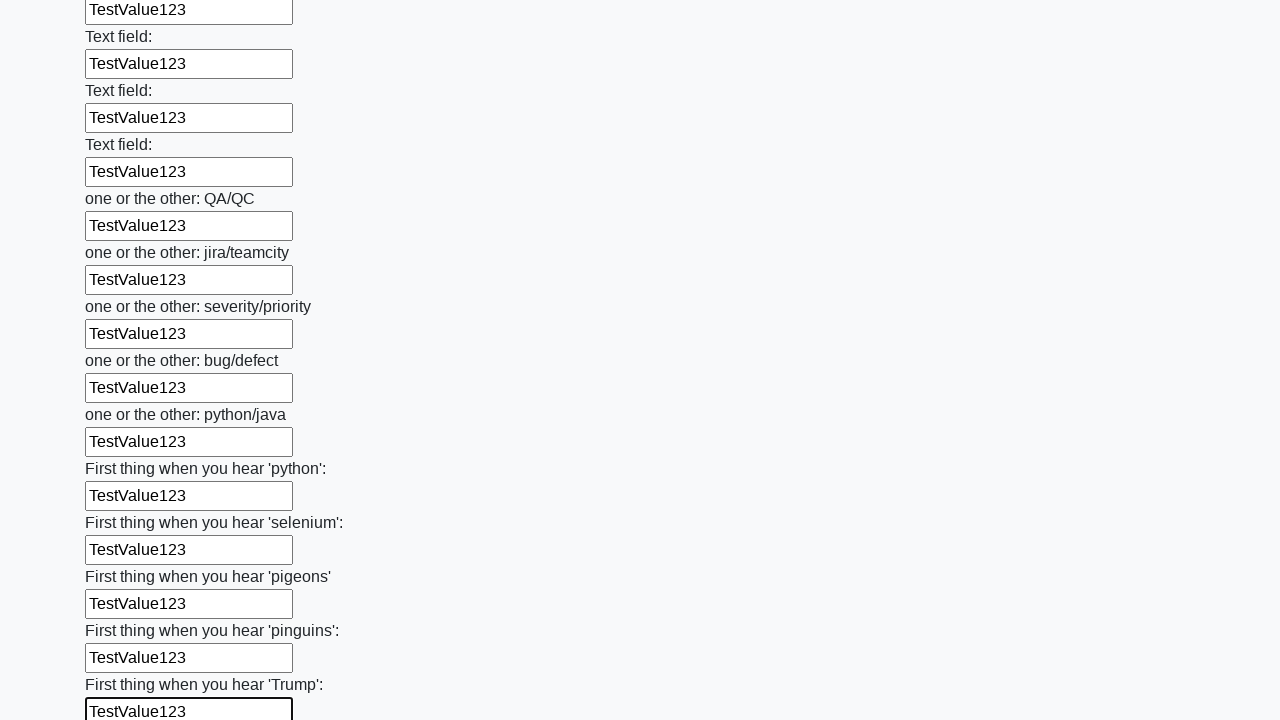

Filled an input field with 'TestValue123' on input >> nth=97
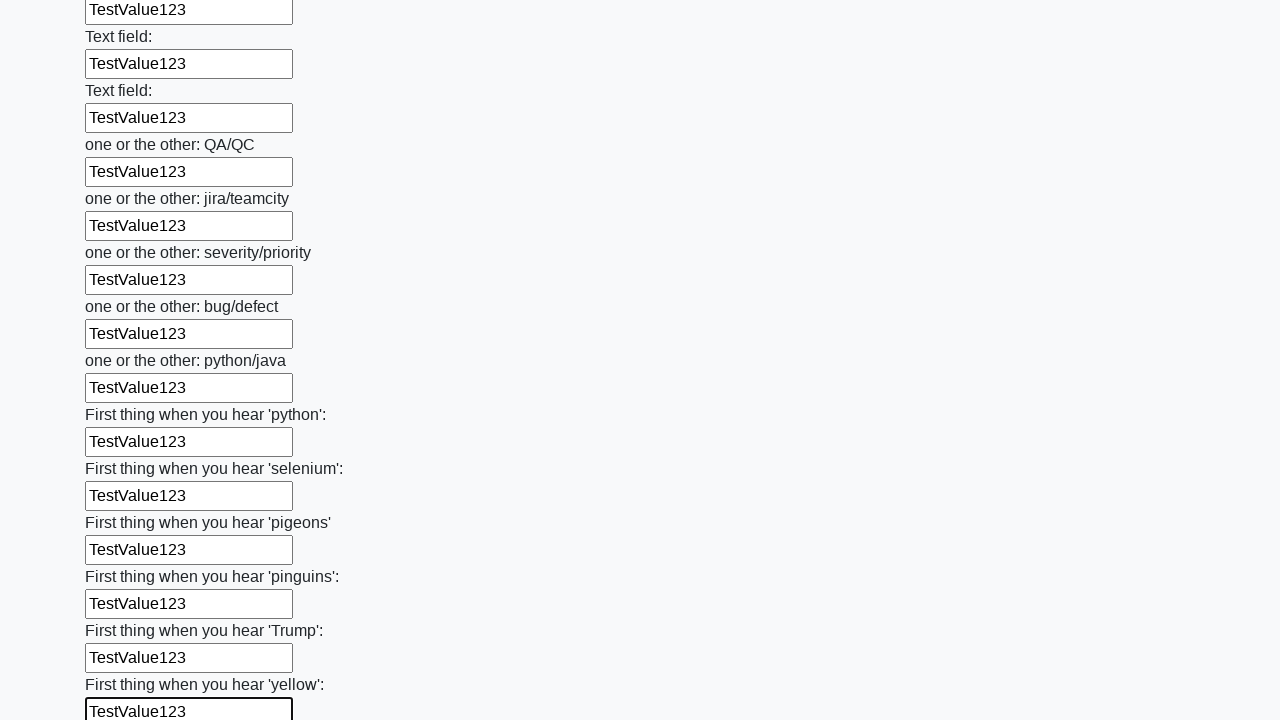

Filled an input field with 'TestValue123' on input >> nth=98
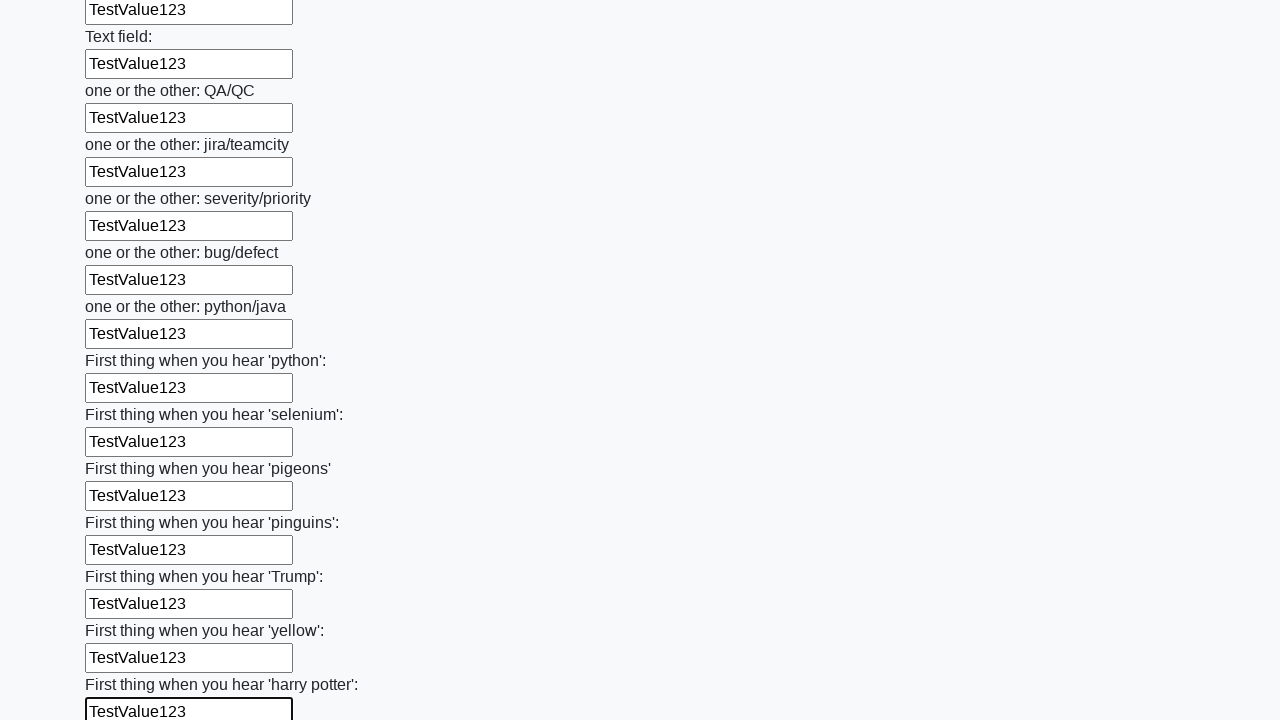

Filled an input field with 'TestValue123' on input >> nth=99
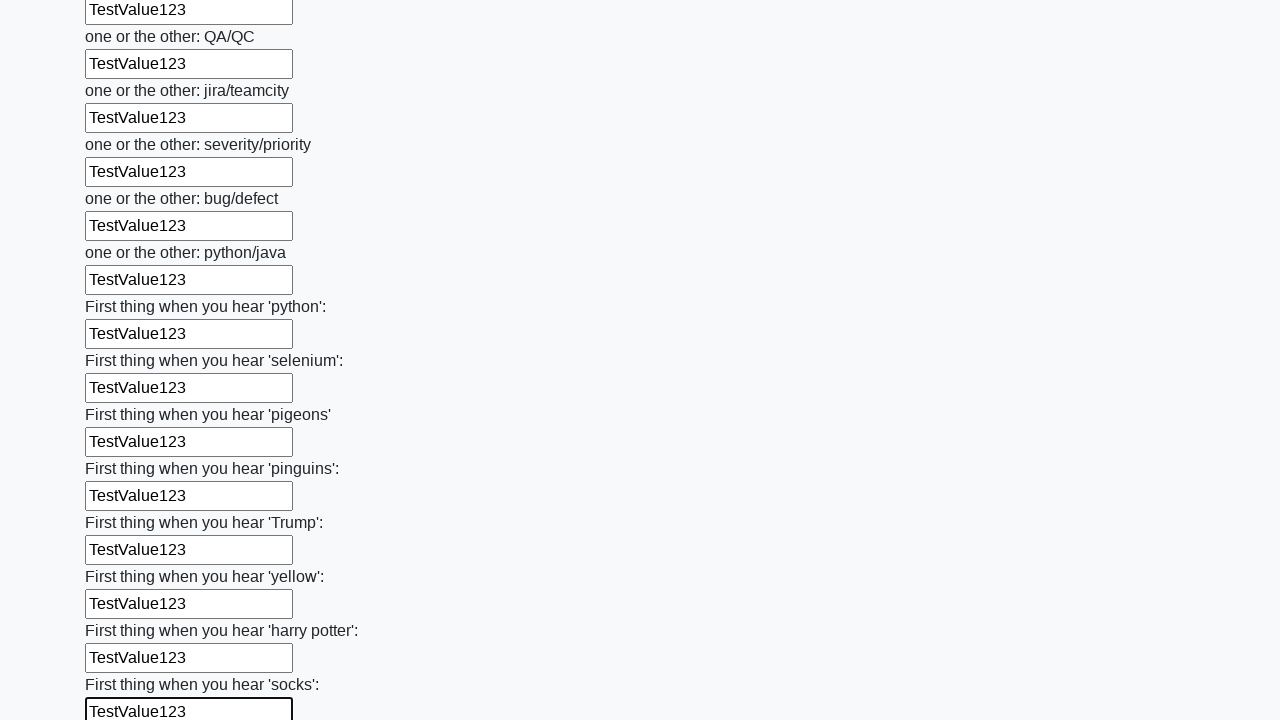

Clicked the submit button at (123, 611) on button.btn
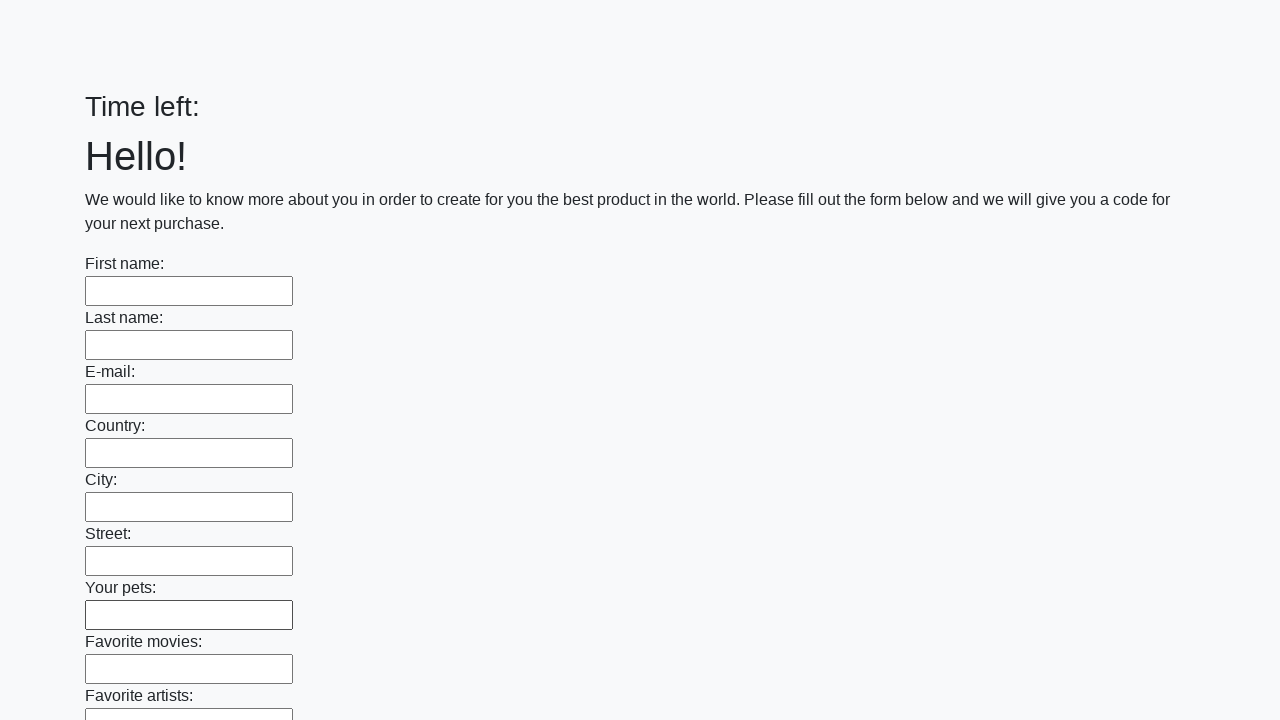

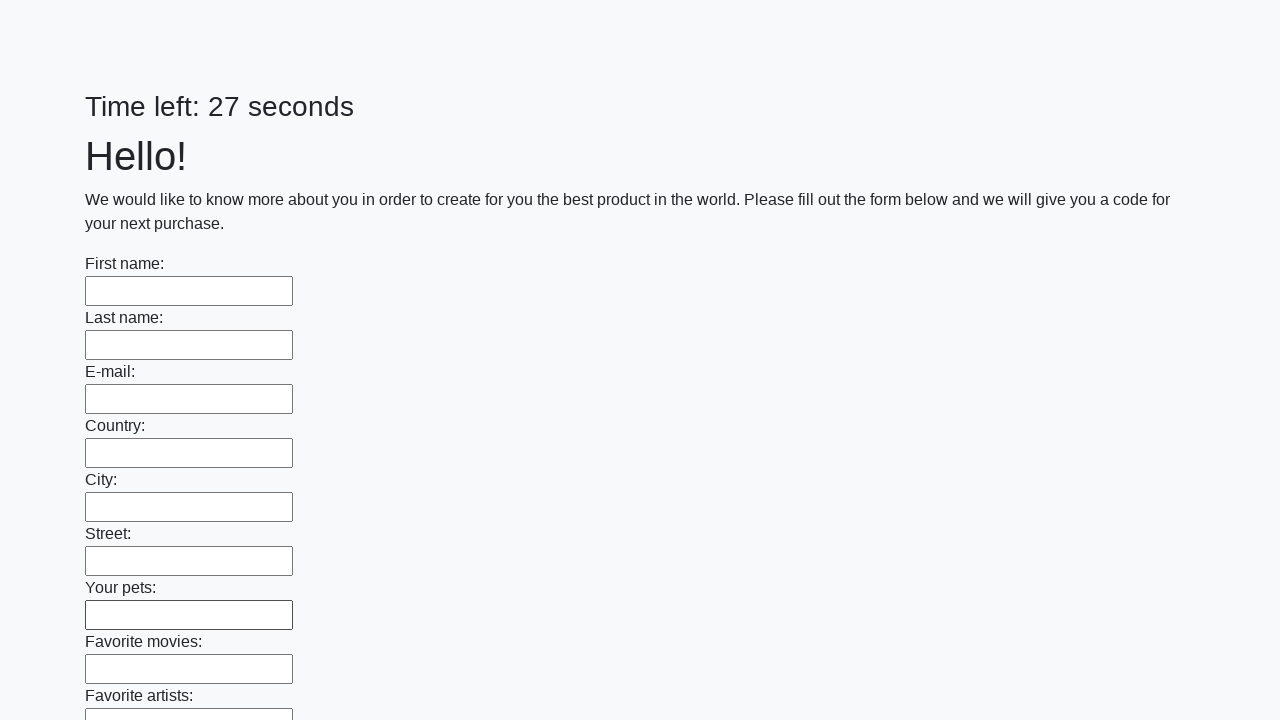